Tests navigation menu interaction by hovering over main menu items to reveal and verify submenu items are accessible

Starting URL: https://www.satisfice.com/

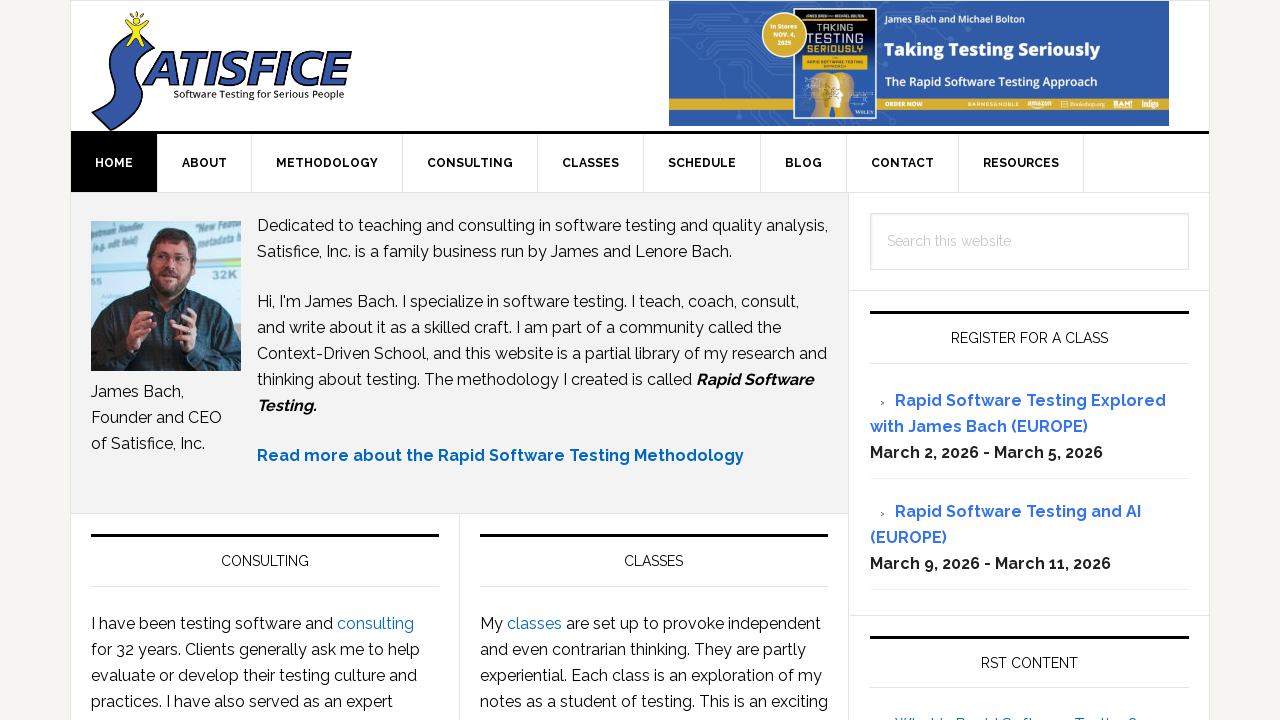

Located all main menu items in navigation
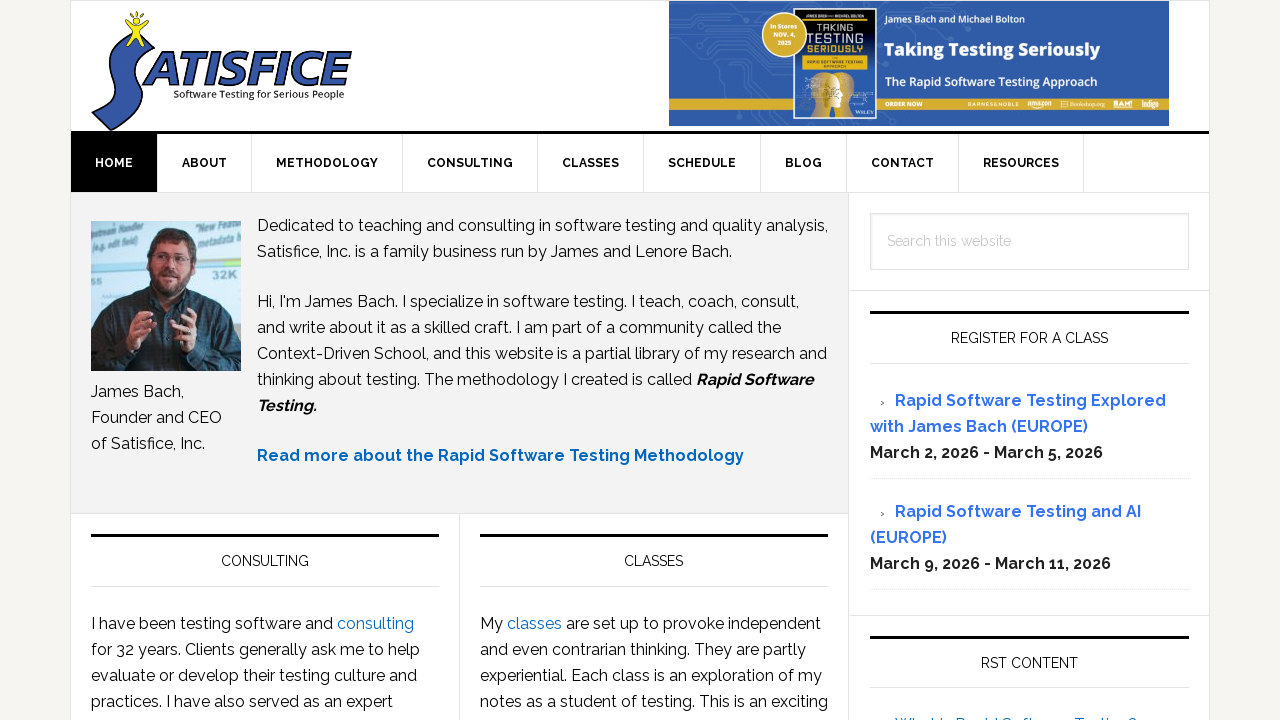

Counted 9 main menu items
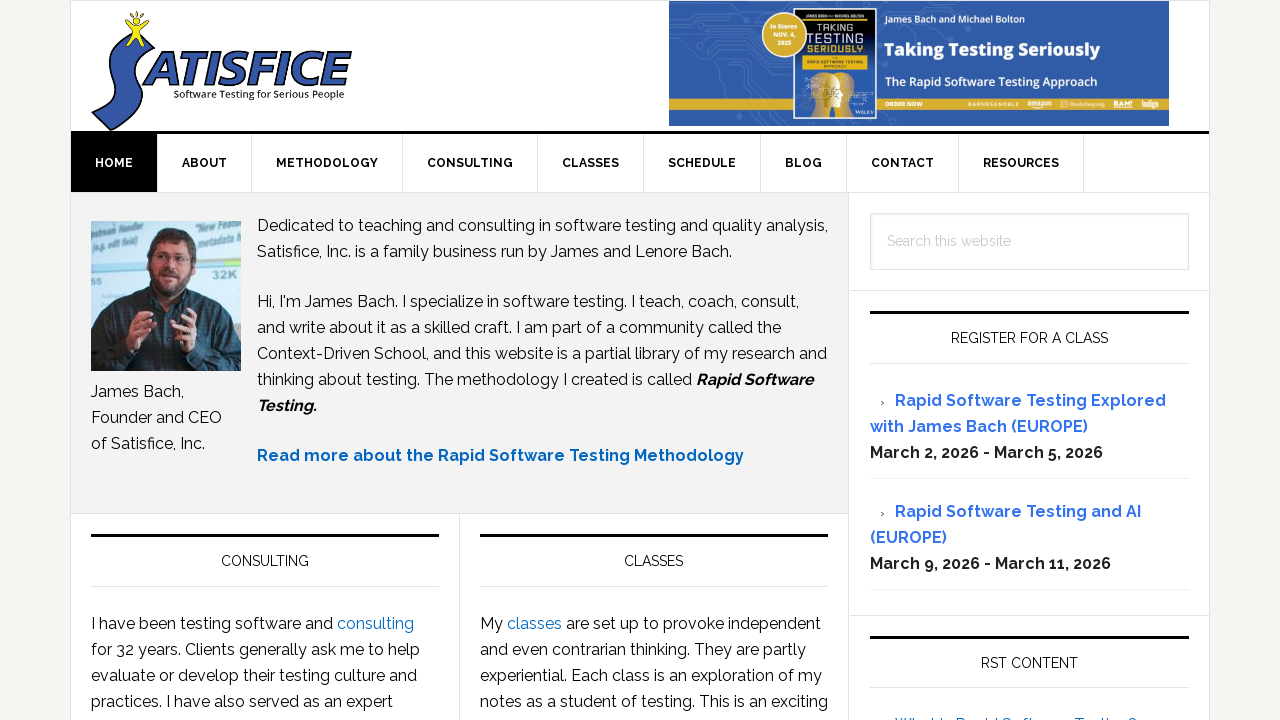

Located main menu item 1
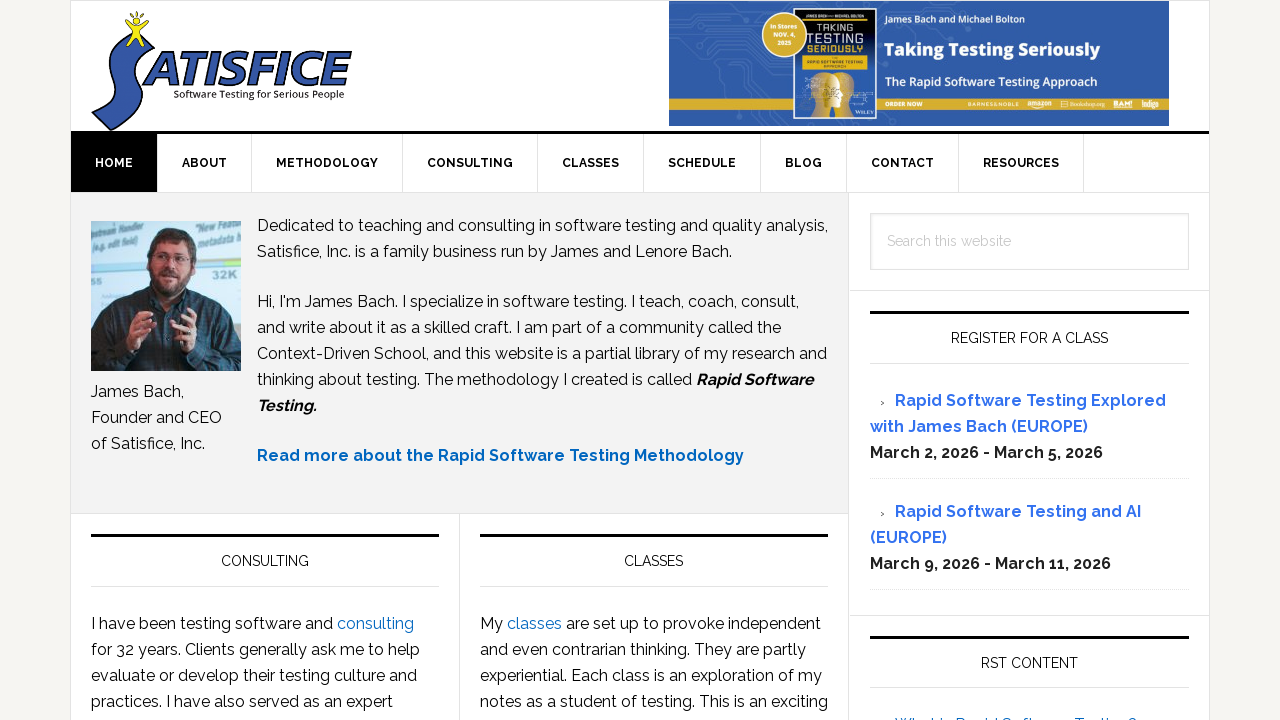

Located submenu items under main menu item 1
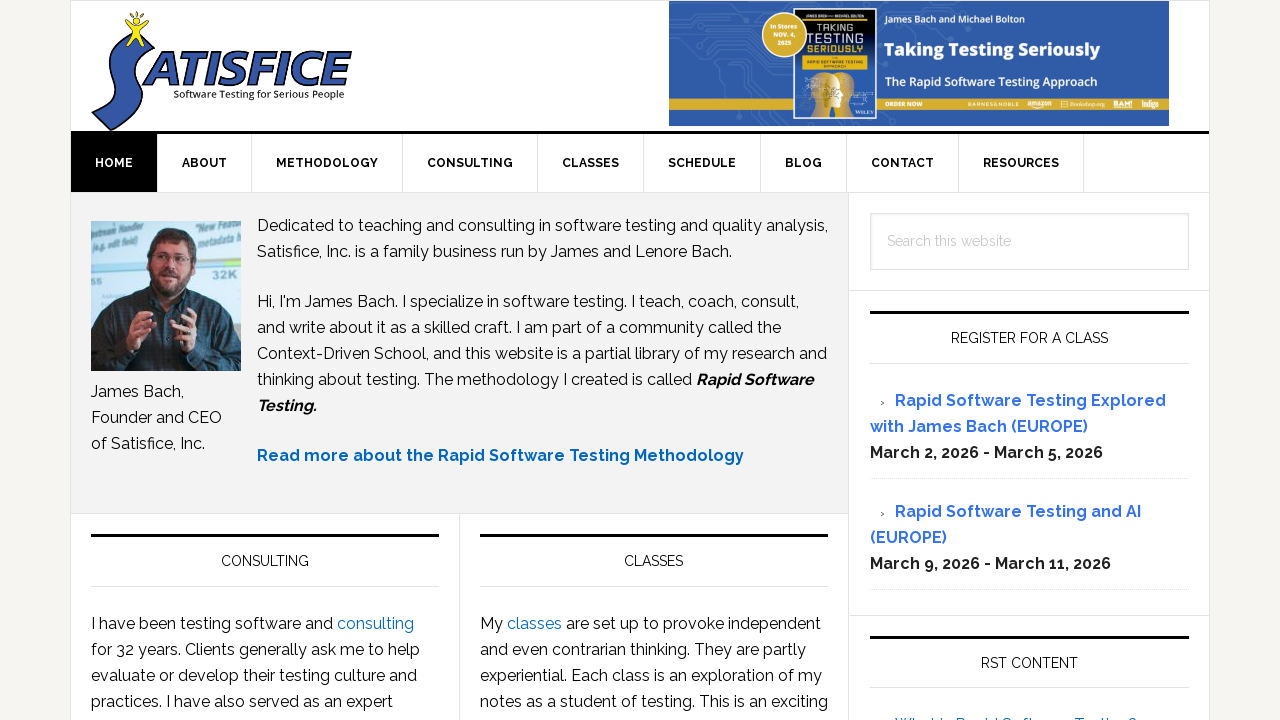

Counted 0 submenu items under main menu item 1
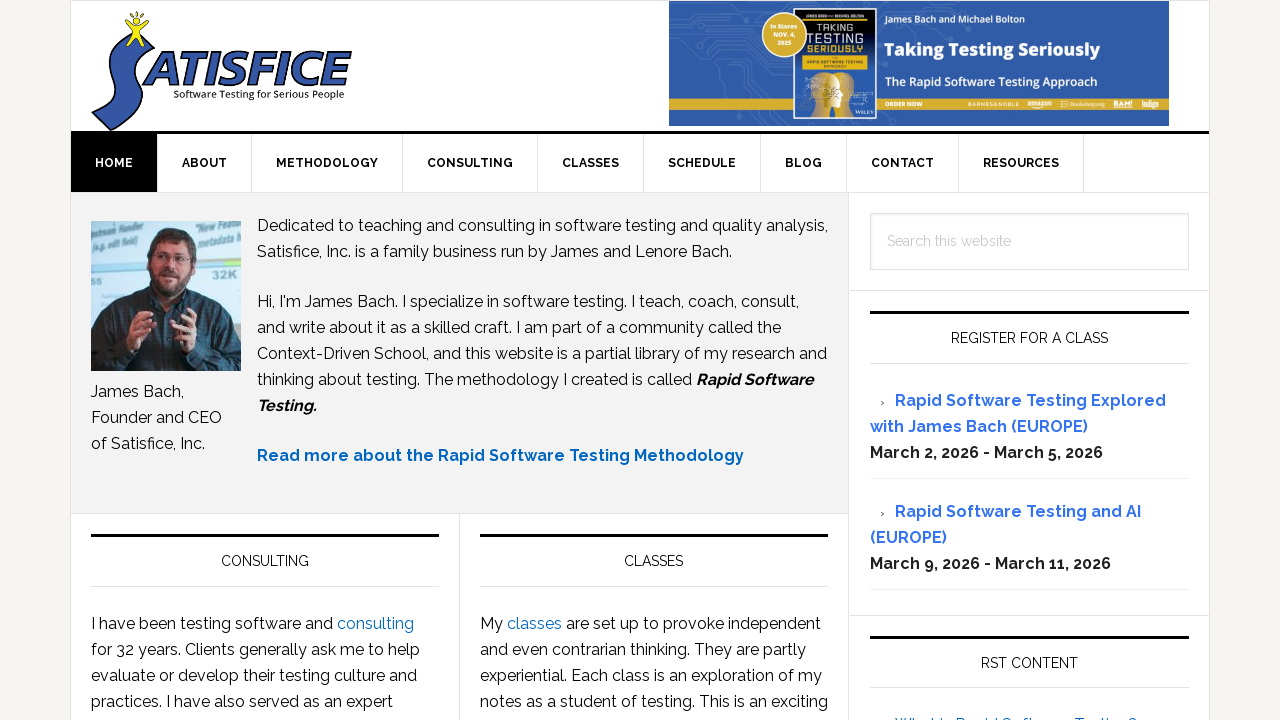

Located main menu item 2
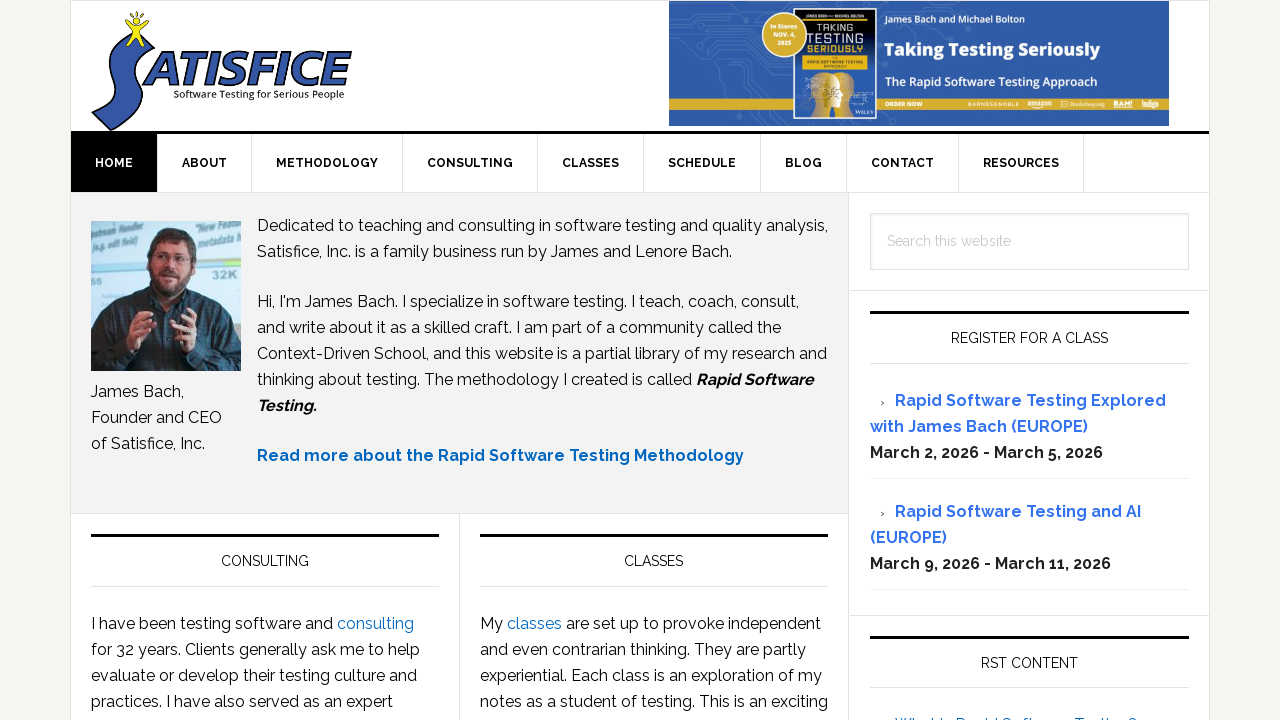

Located submenu items under main menu item 2
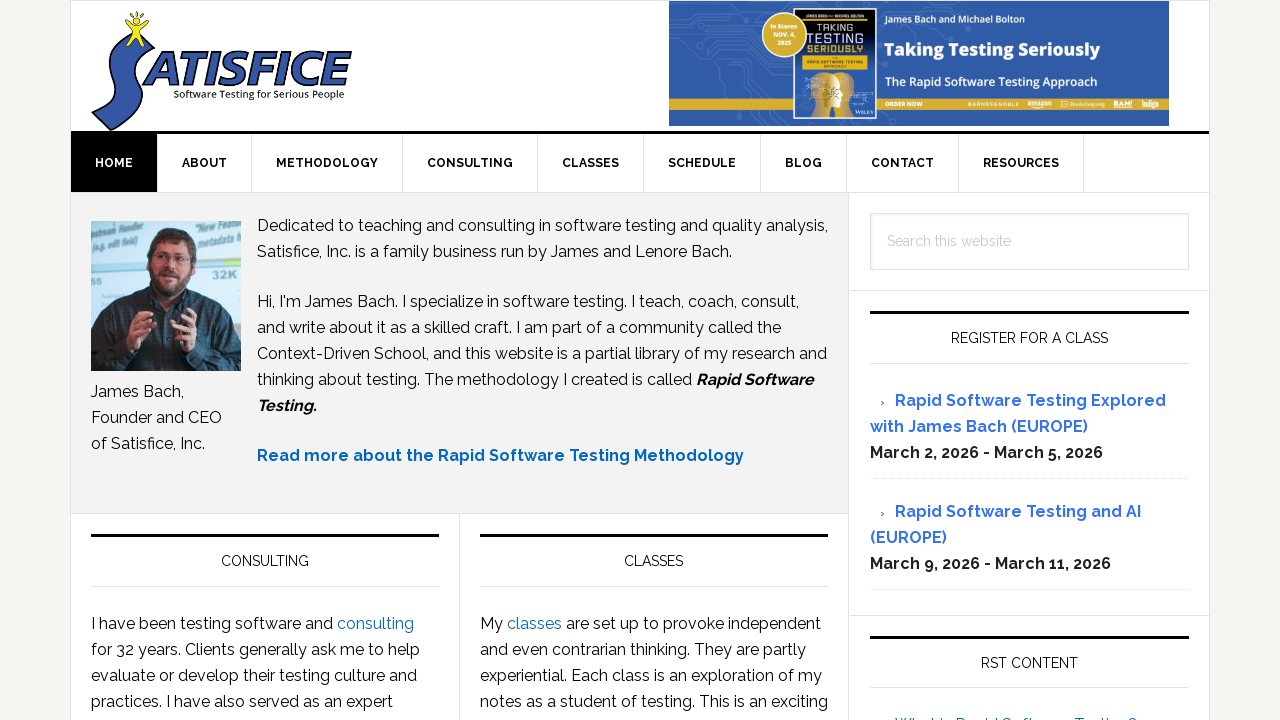

Counted 1 submenu items under main menu item 2
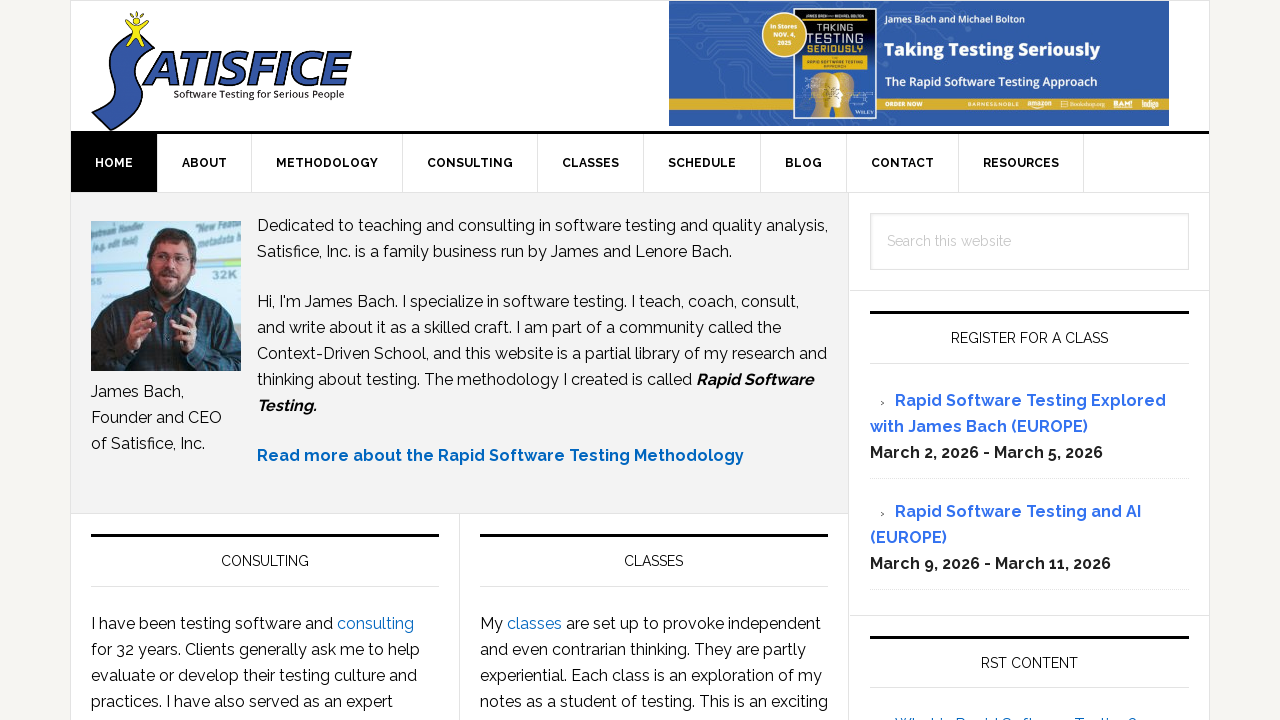

Hovered over main menu item 2 to reveal submenu at (204, 163) on //ul[@id='menu-main-navigation']/li[2]/a/span
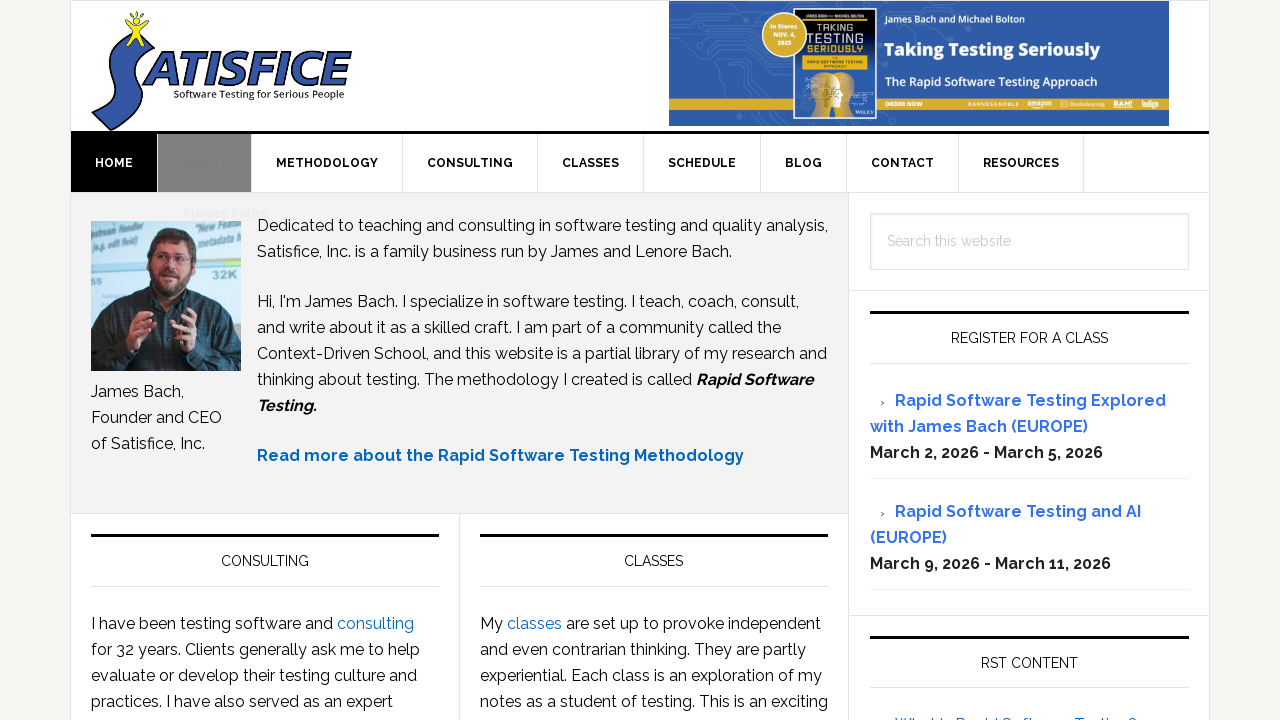

Waited 500ms for submenu animation to complete
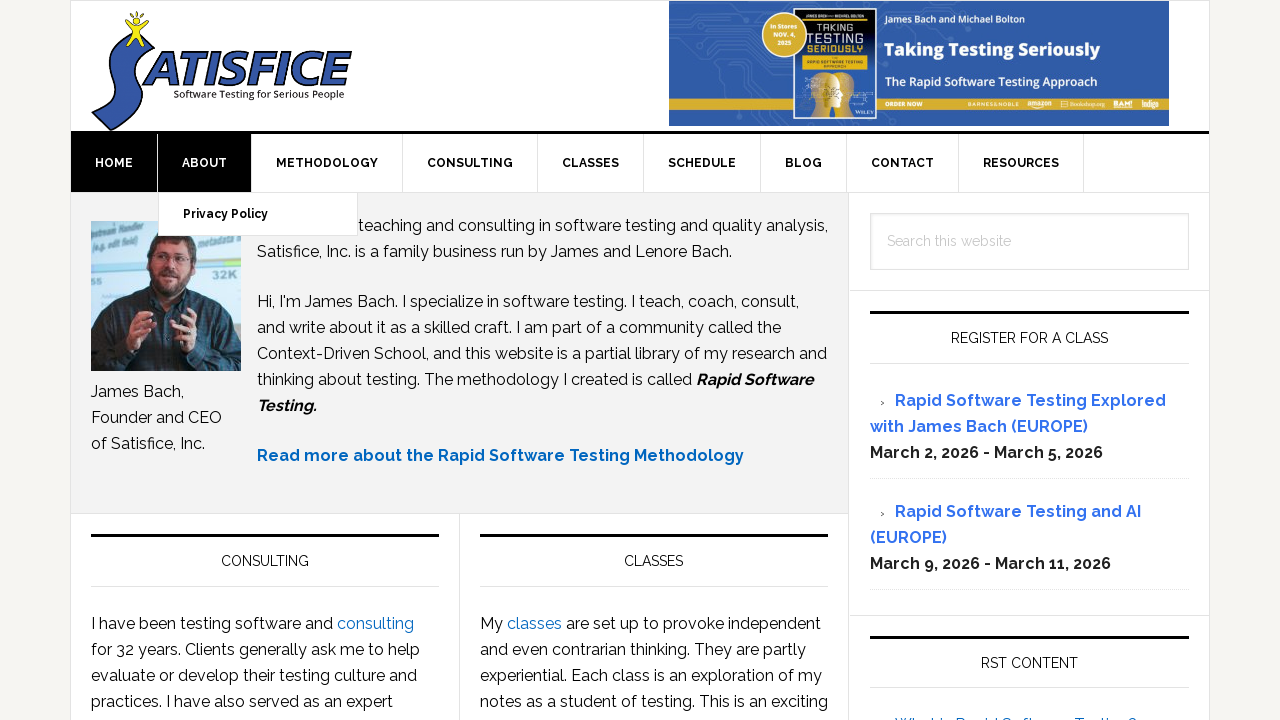

Located submenu item 1 under main menu item 2
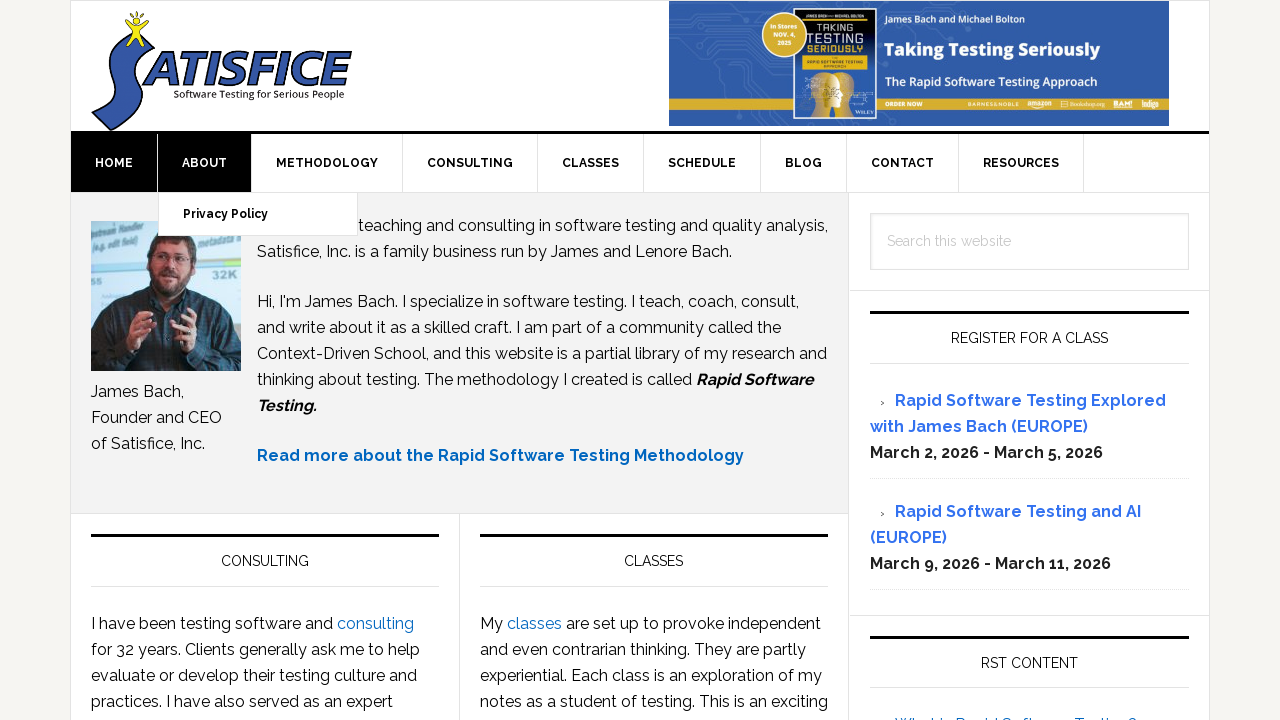

Verified submenu item 1 is visible under main menu item 2
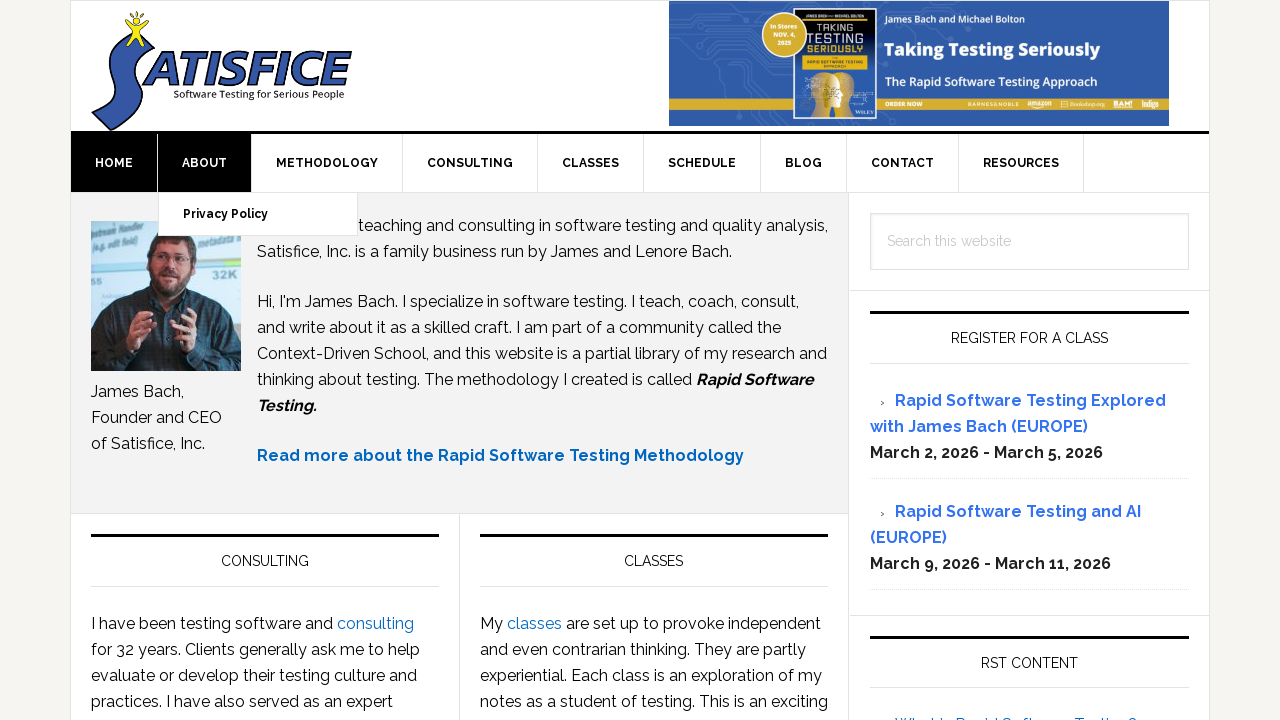

Located main menu item 3
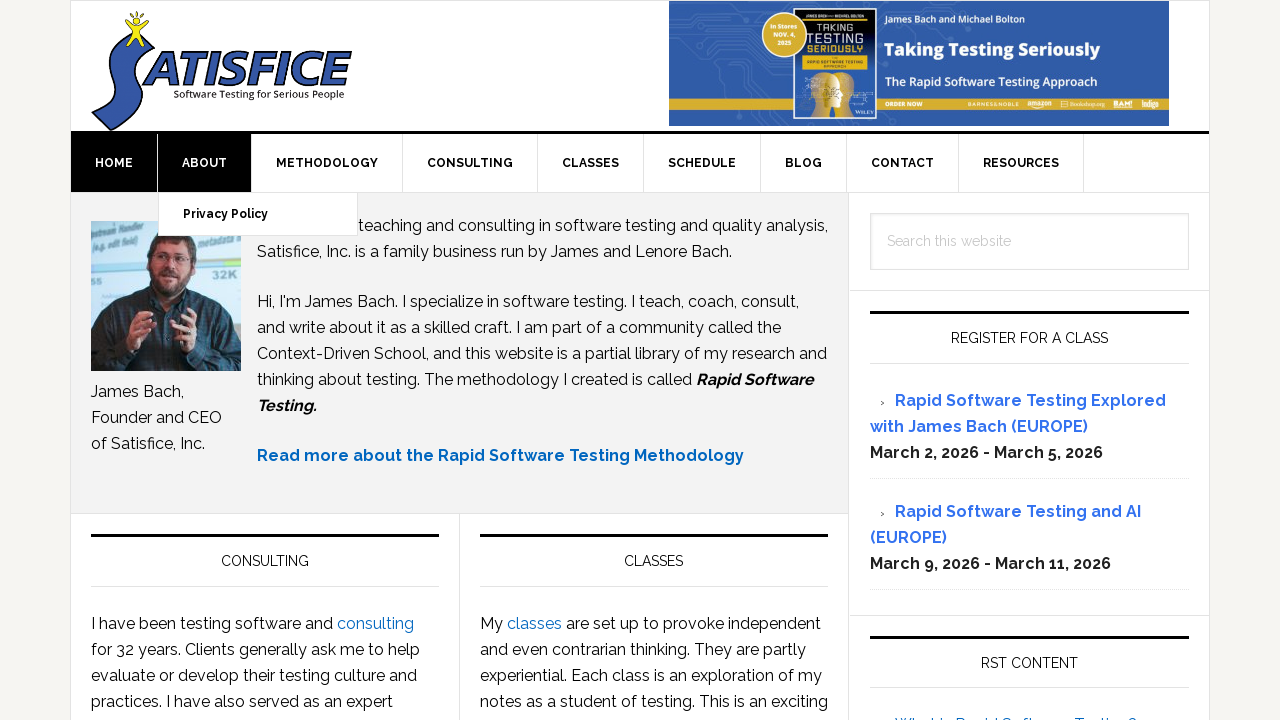

Located submenu items under main menu item 3
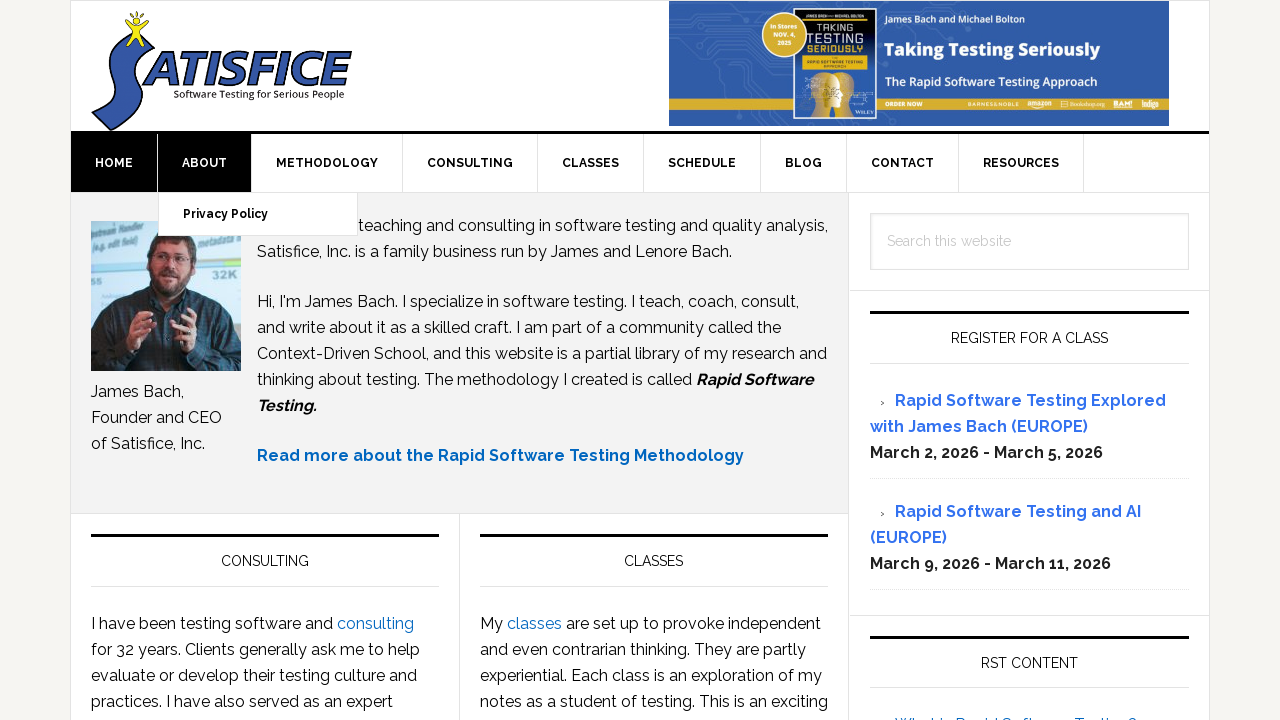

Counted 2 submenu items under main menu item 3
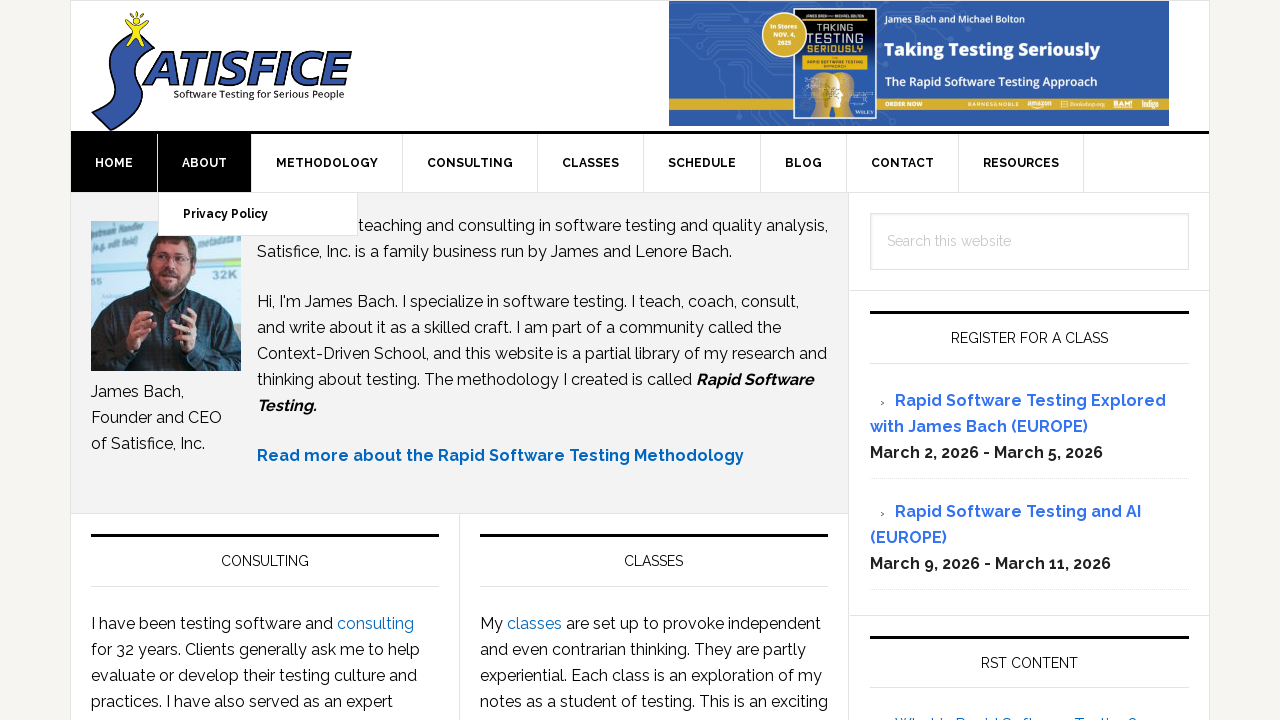

Hovered over main menu item 3 to reveal submenu at (327, 163) on //ul[@id='menu-main-navigation']/li[3]/a/span
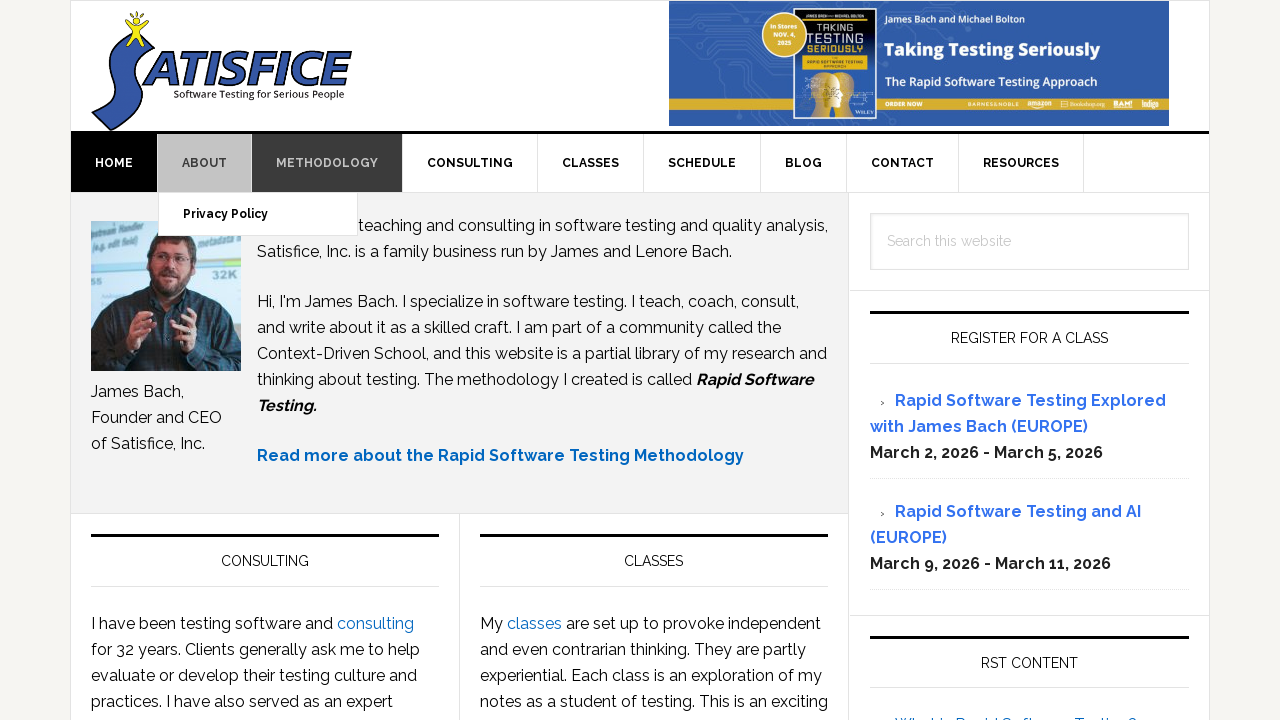

Waited 500ms for submenu animation to complete
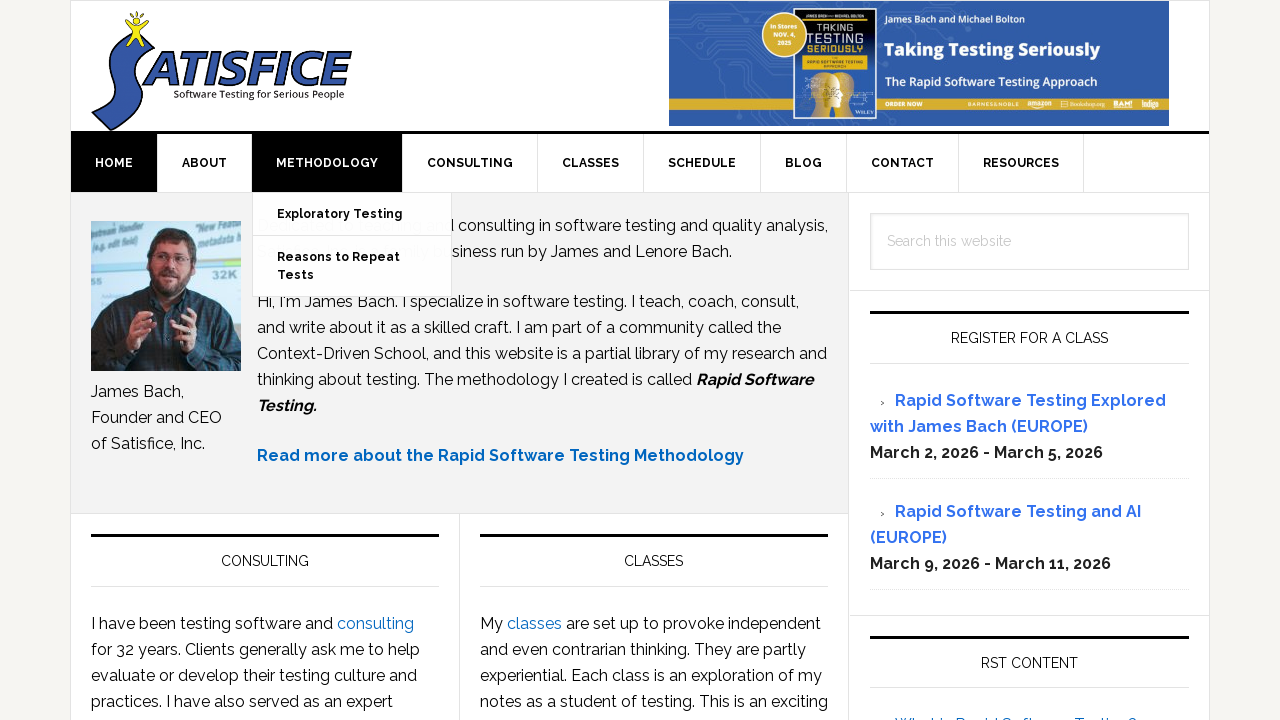

Located submenu item 1 under main menu item 3
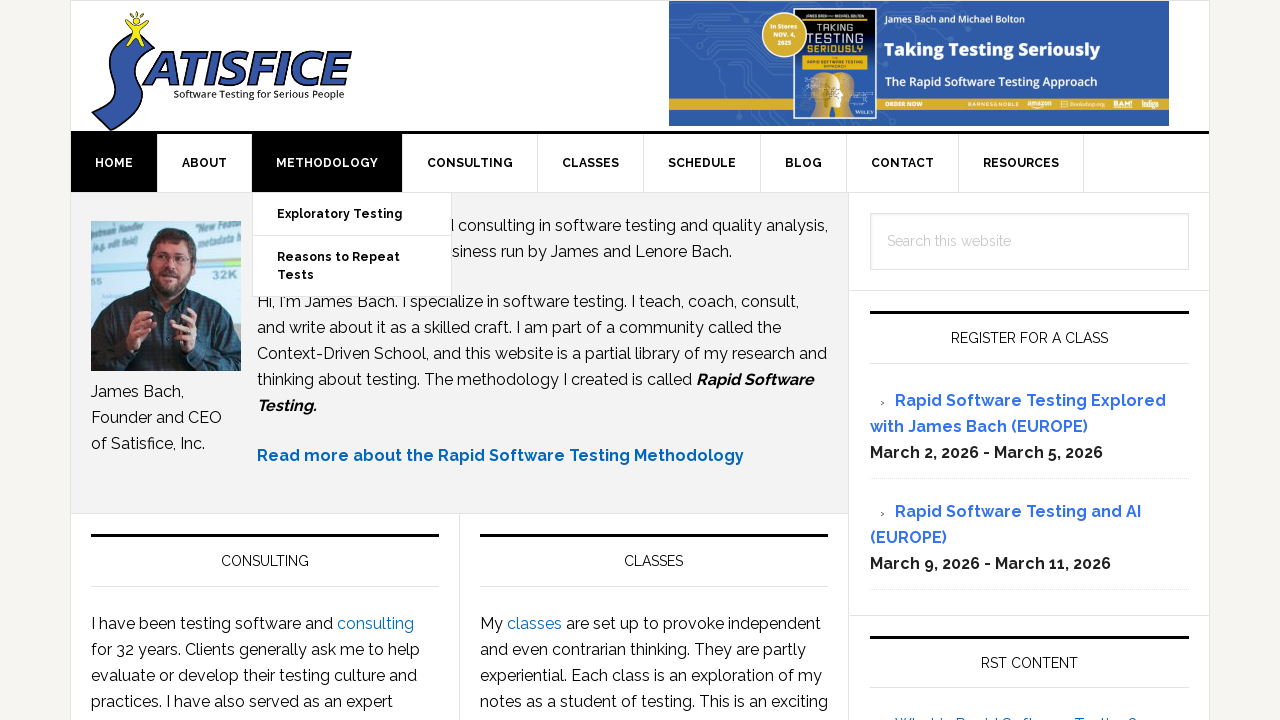

Verified submenu item 1 is visible under main menu item 3
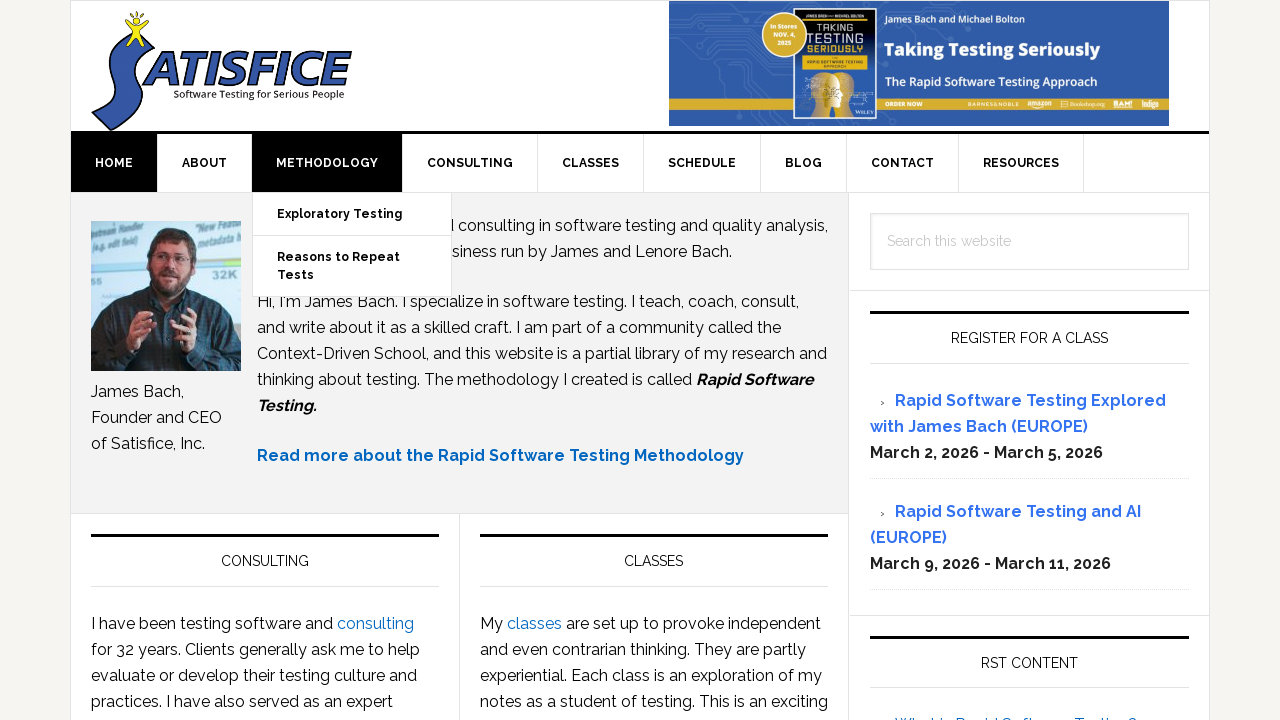

Hovered over main menu item 3 to reveal submenu at (327, 163) on //ul[@id='menu-main-navigation']/li[3]/a/span
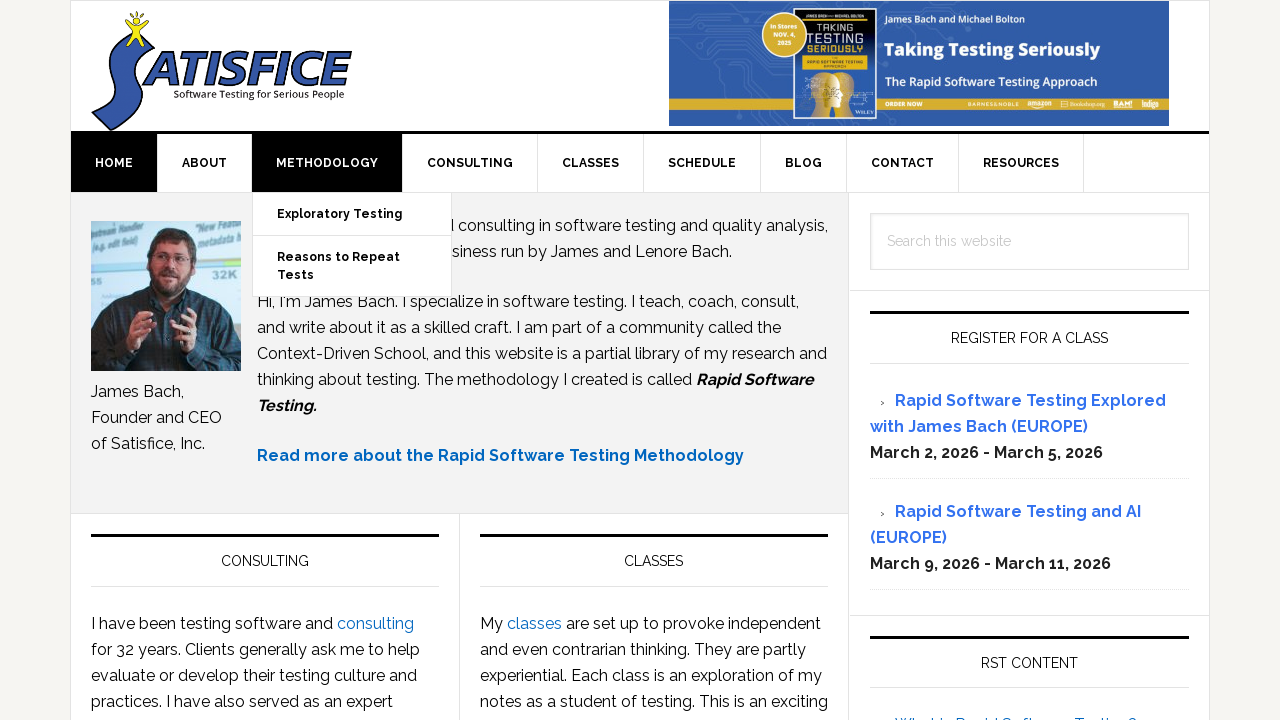

Waited 500ms for submenu animation to complete
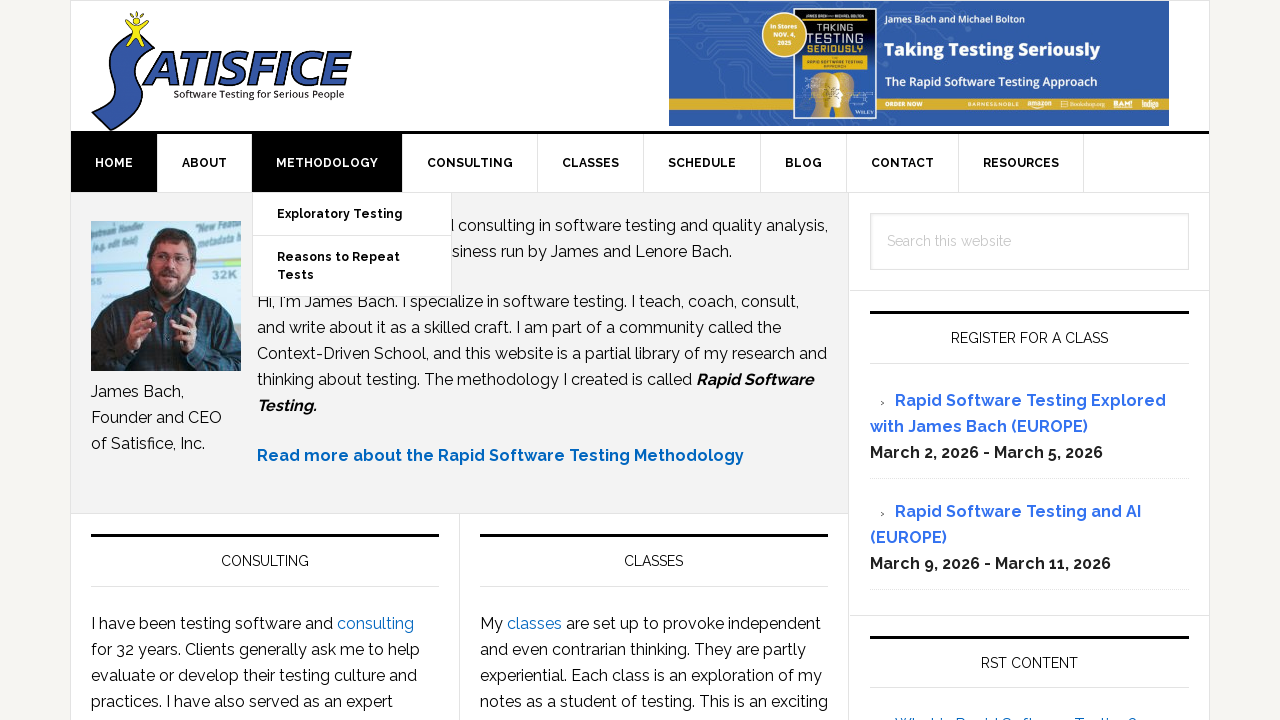

Located submenu item 2 under main menu item 3
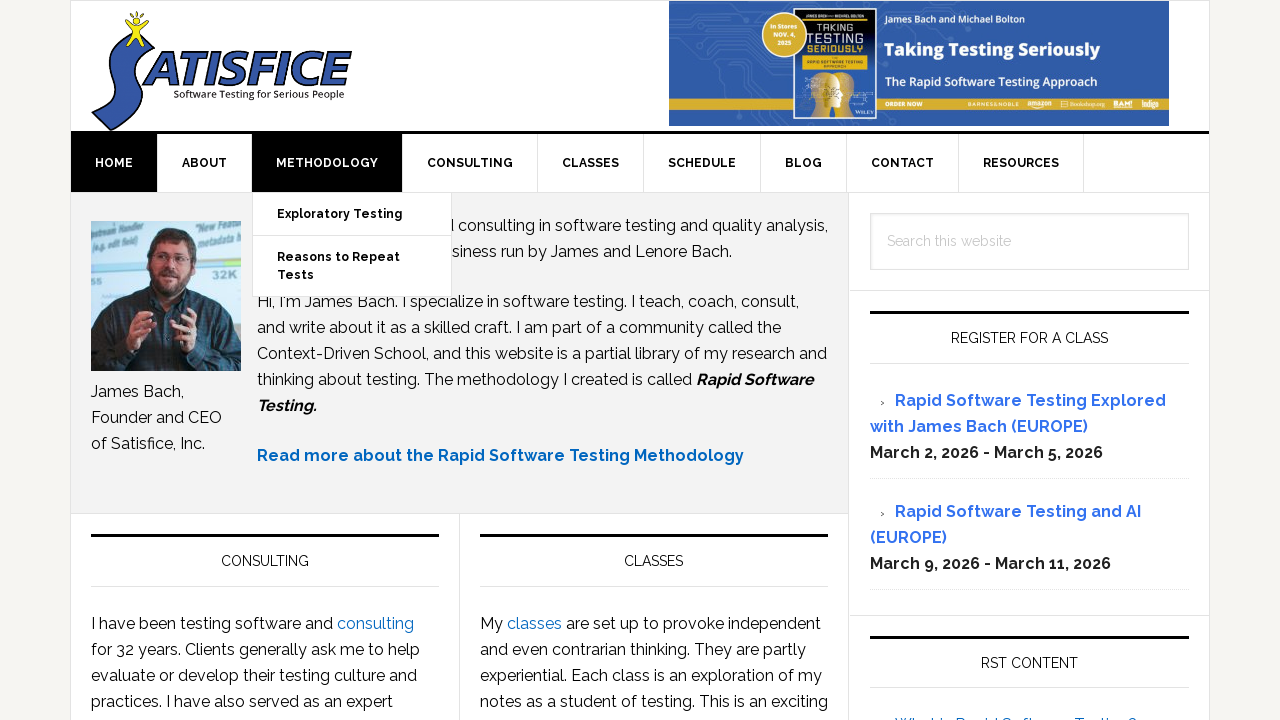

Verified submenu item 2 is visible under main menu item 3
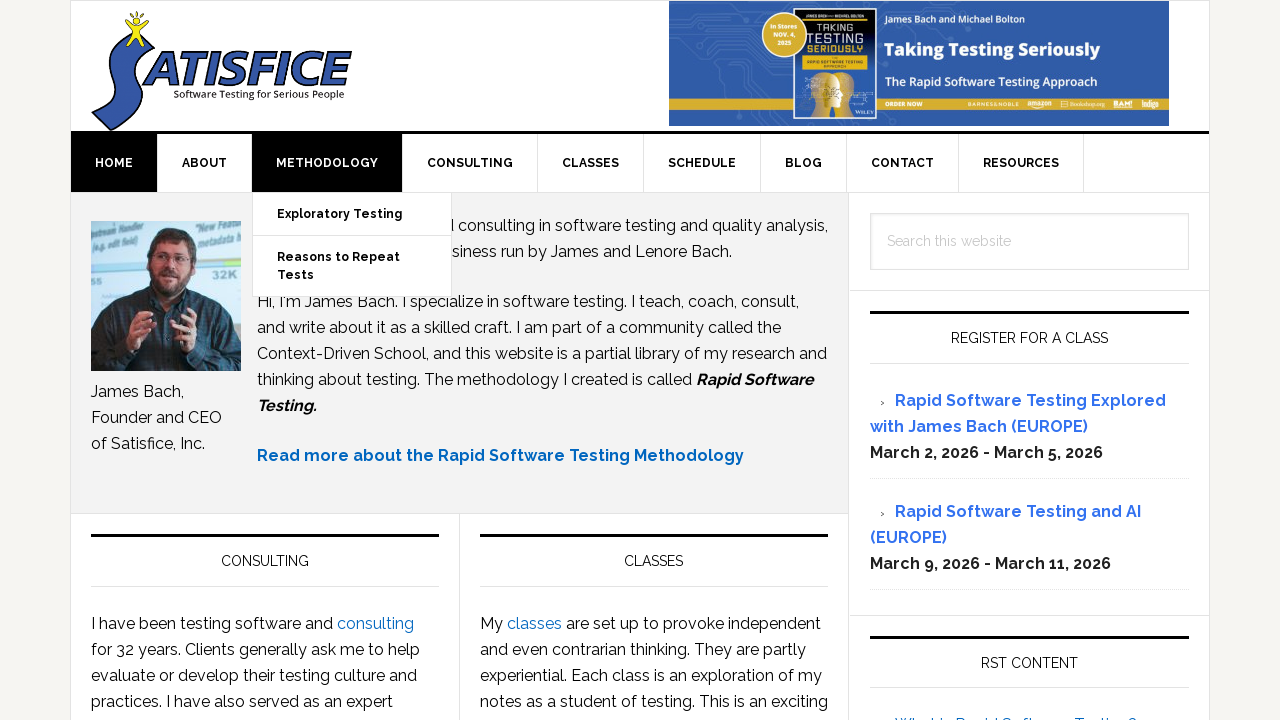

Located main menu item 4
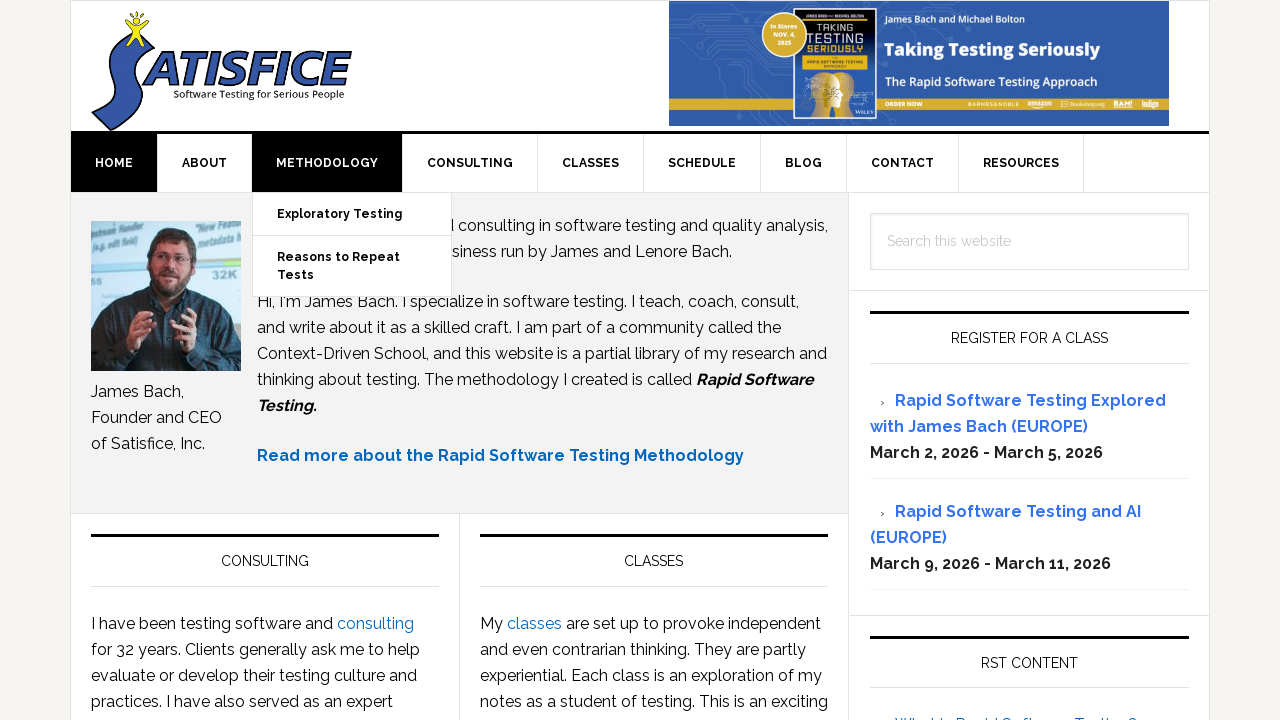

Located submenu items under main menu item 4
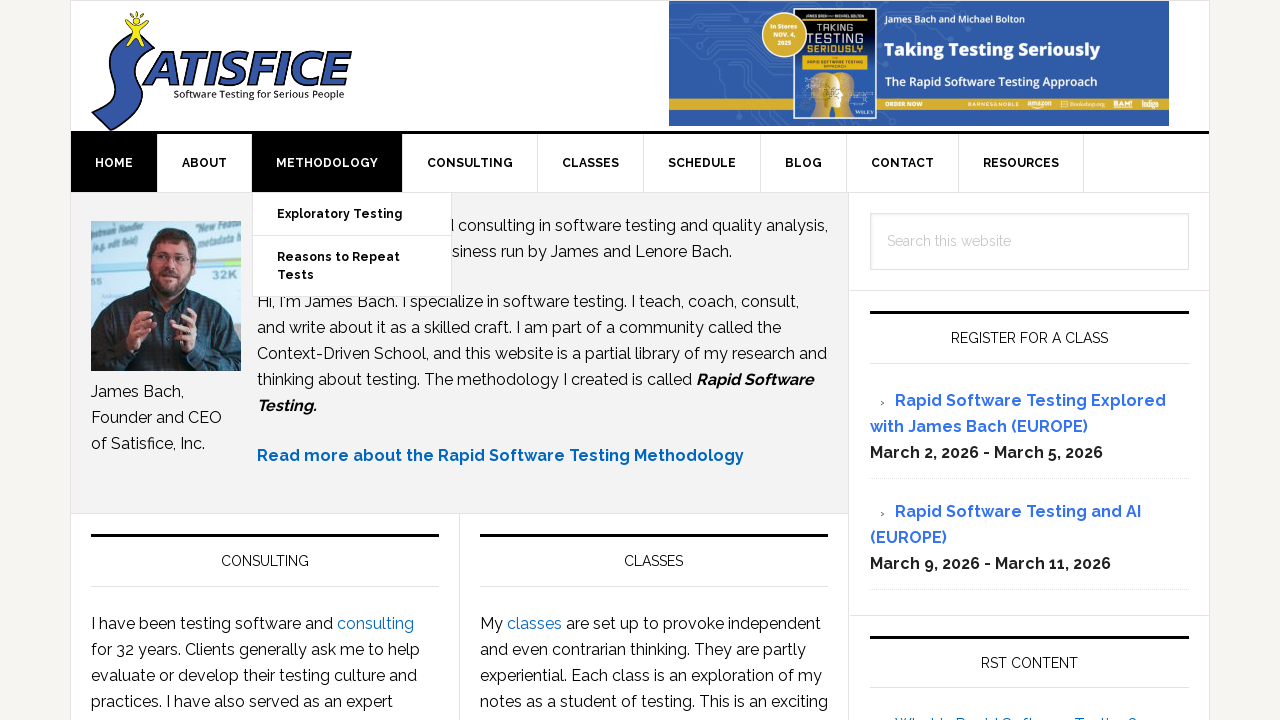

Counted 0 submenu items under main menu item 4
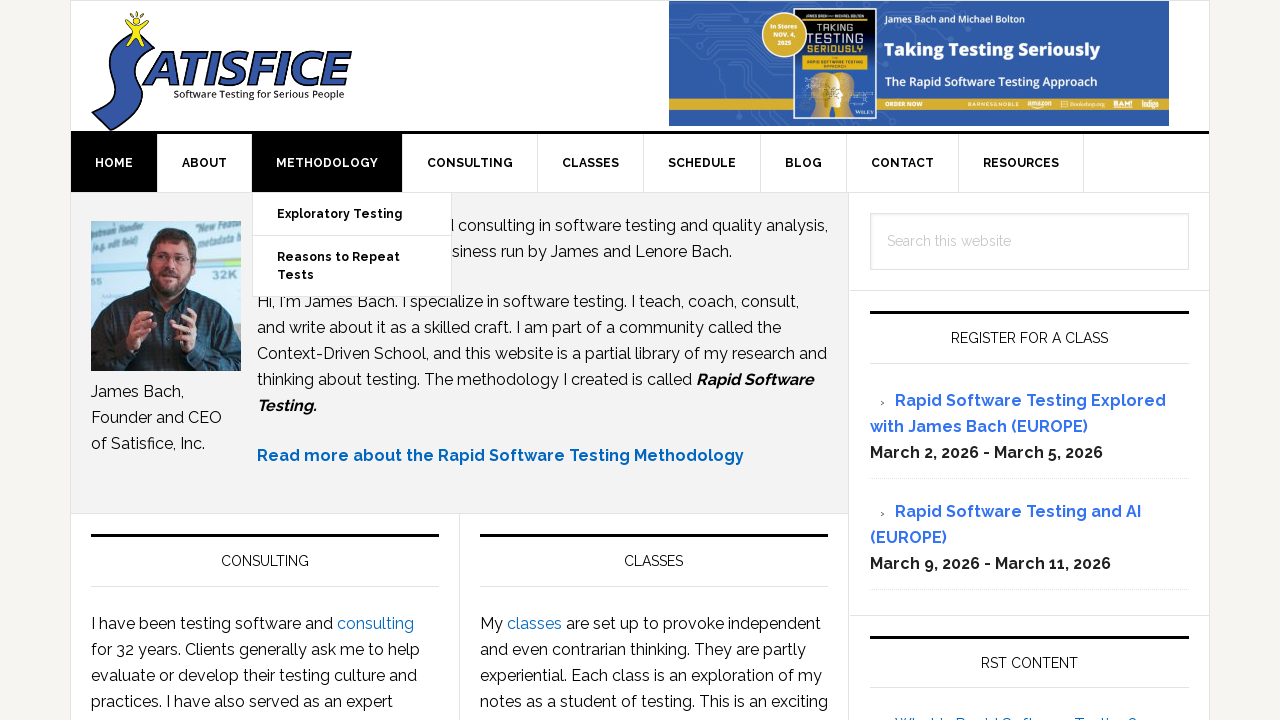

Located main menu item 5
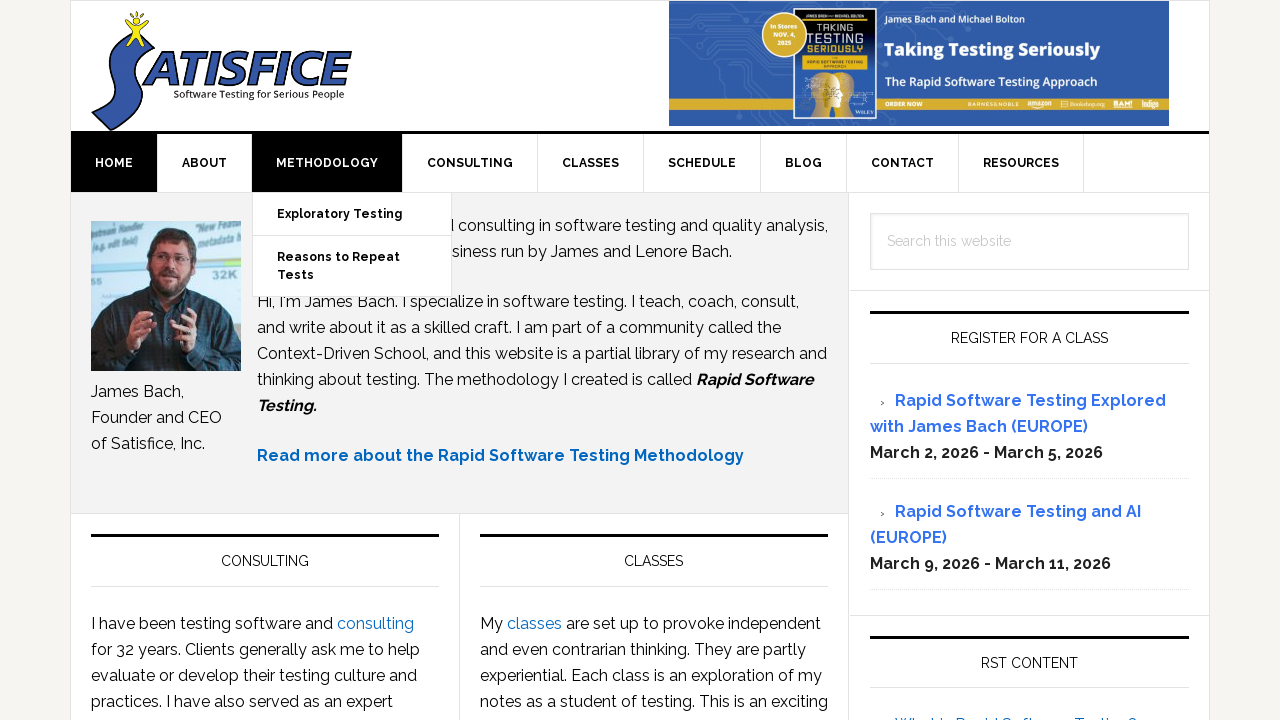

Located submenu items under main menu item 5
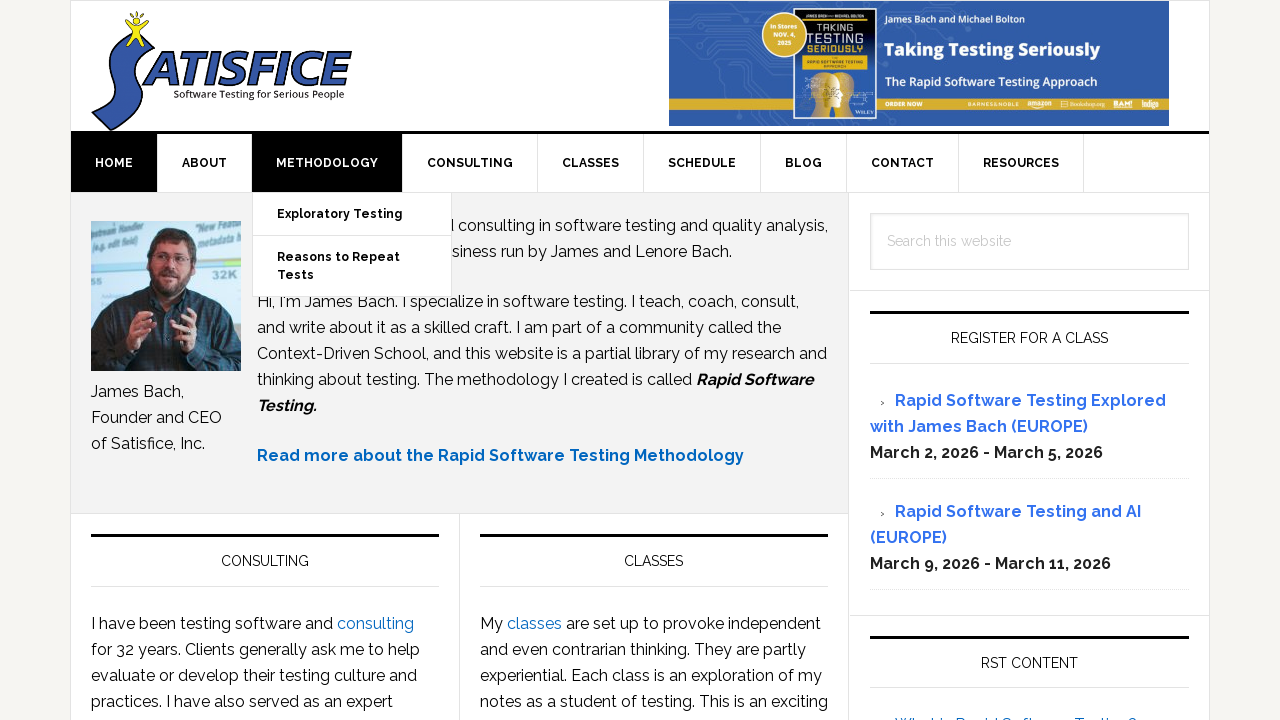

Counted 10 submenu items under main menu item 5
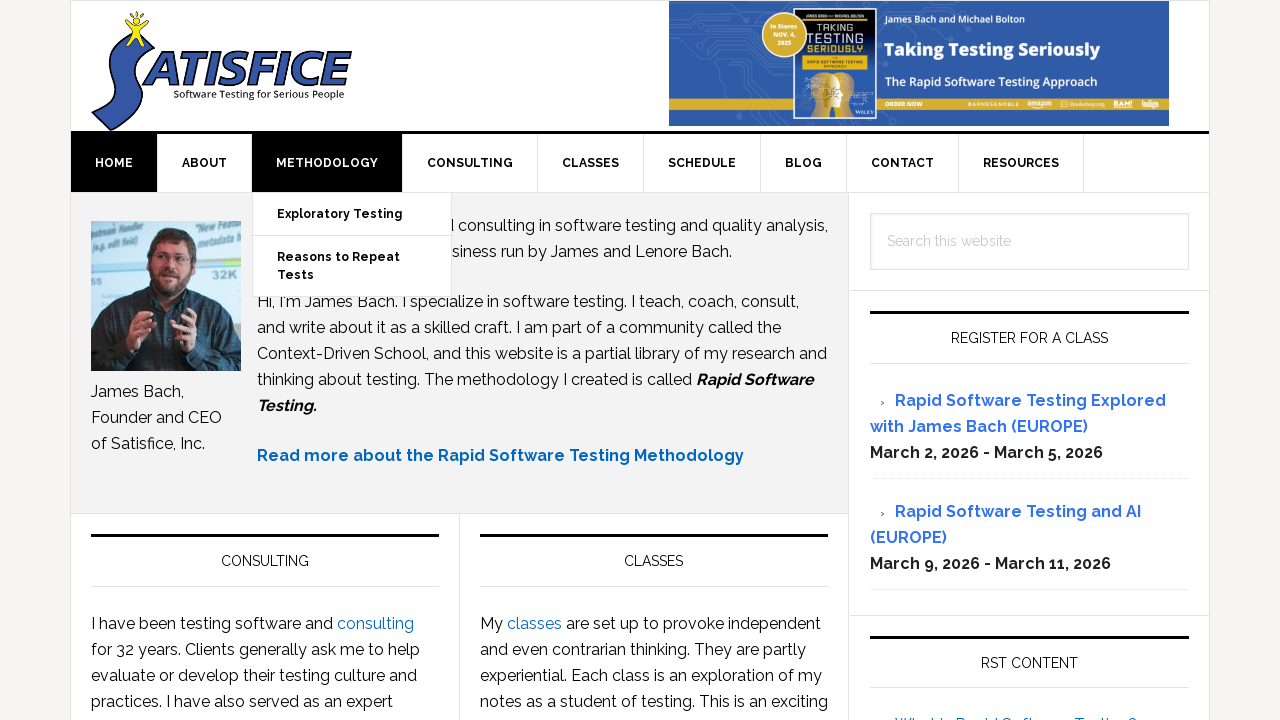

Hovered over main menu item 5 to reveal submenu at (590, 163) on //ul[@id='menu-main-navigation']/li[5]/a/span
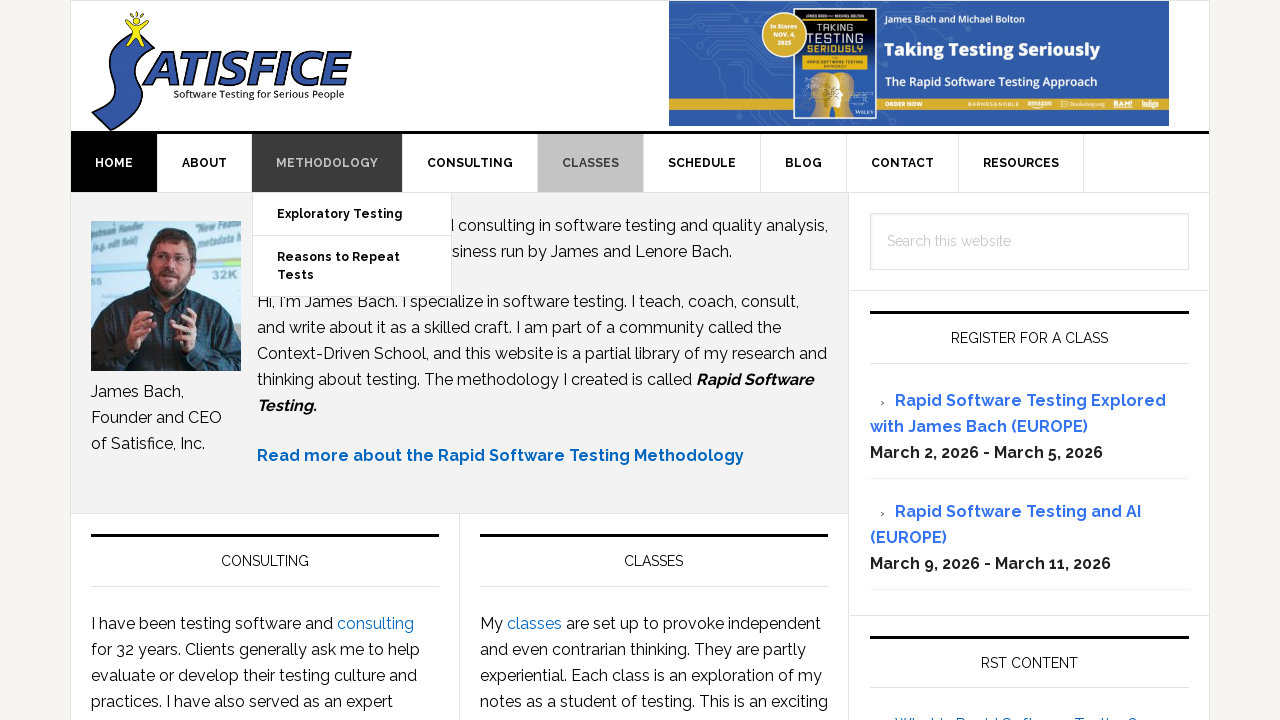

Waited 500ms for submenu animation to complete
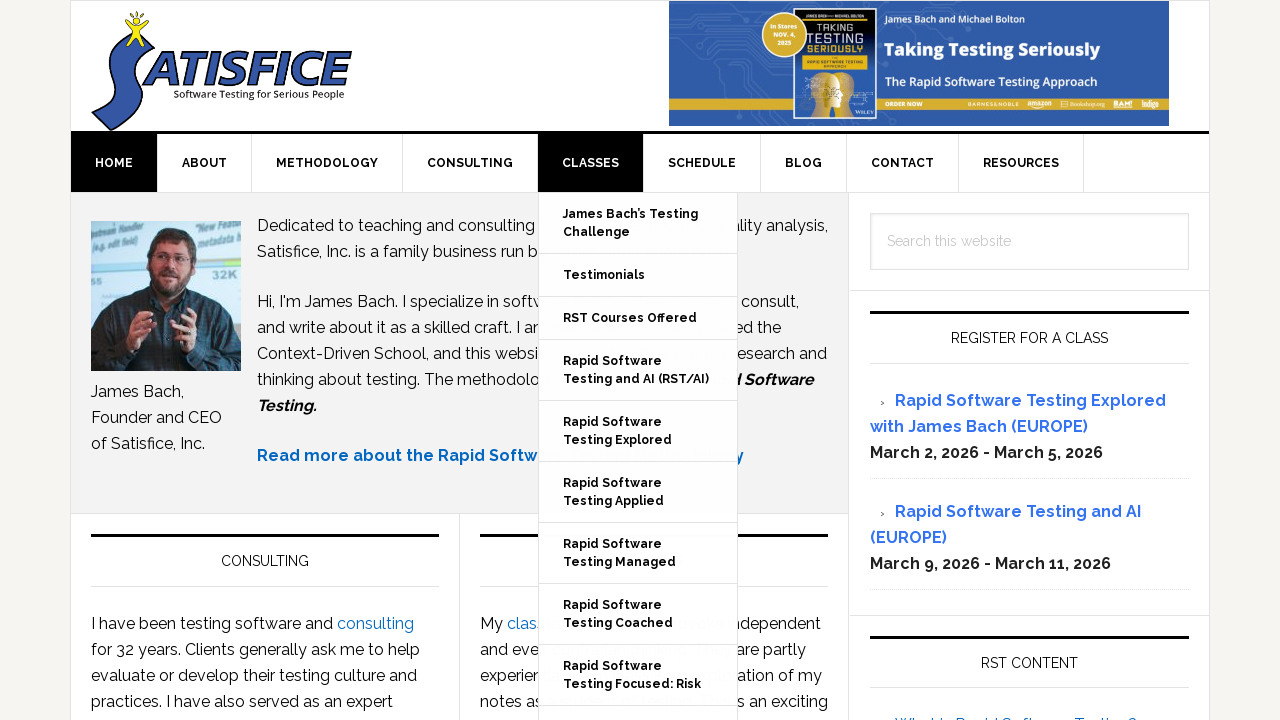

Located submenu item 1 under main menu item 5
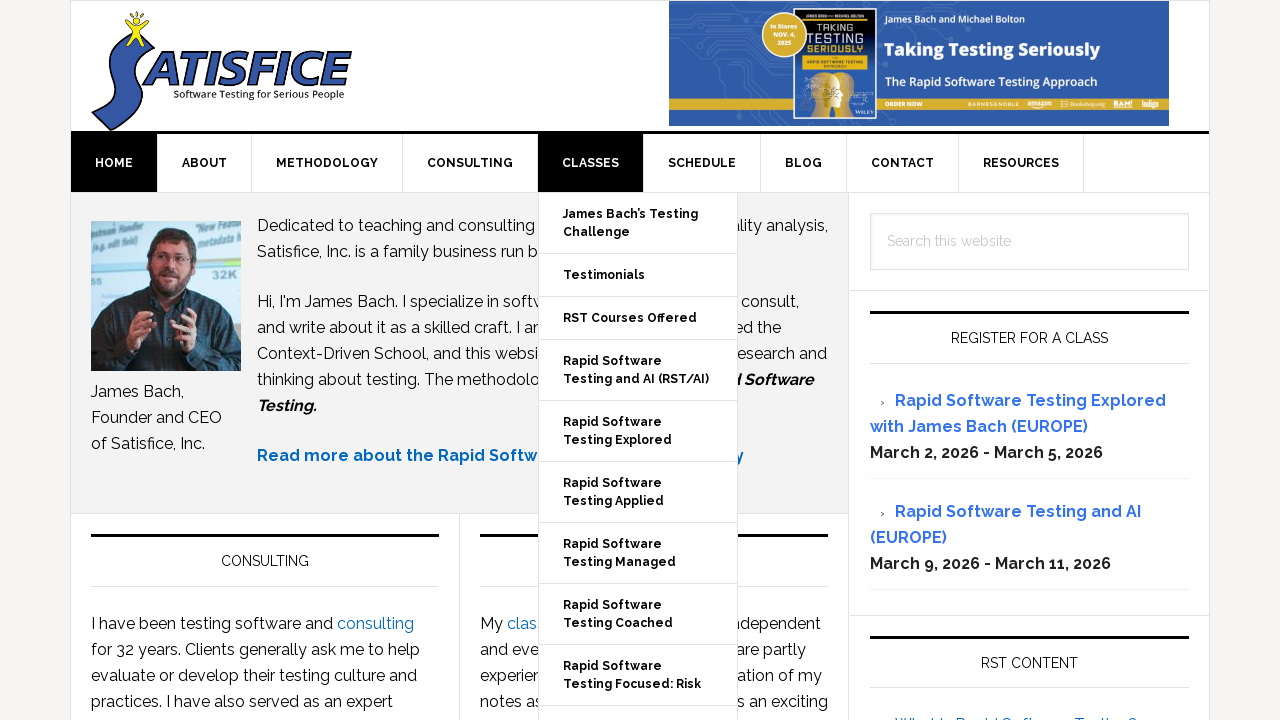

Verified submenu item 1 is visible under main menu item 5
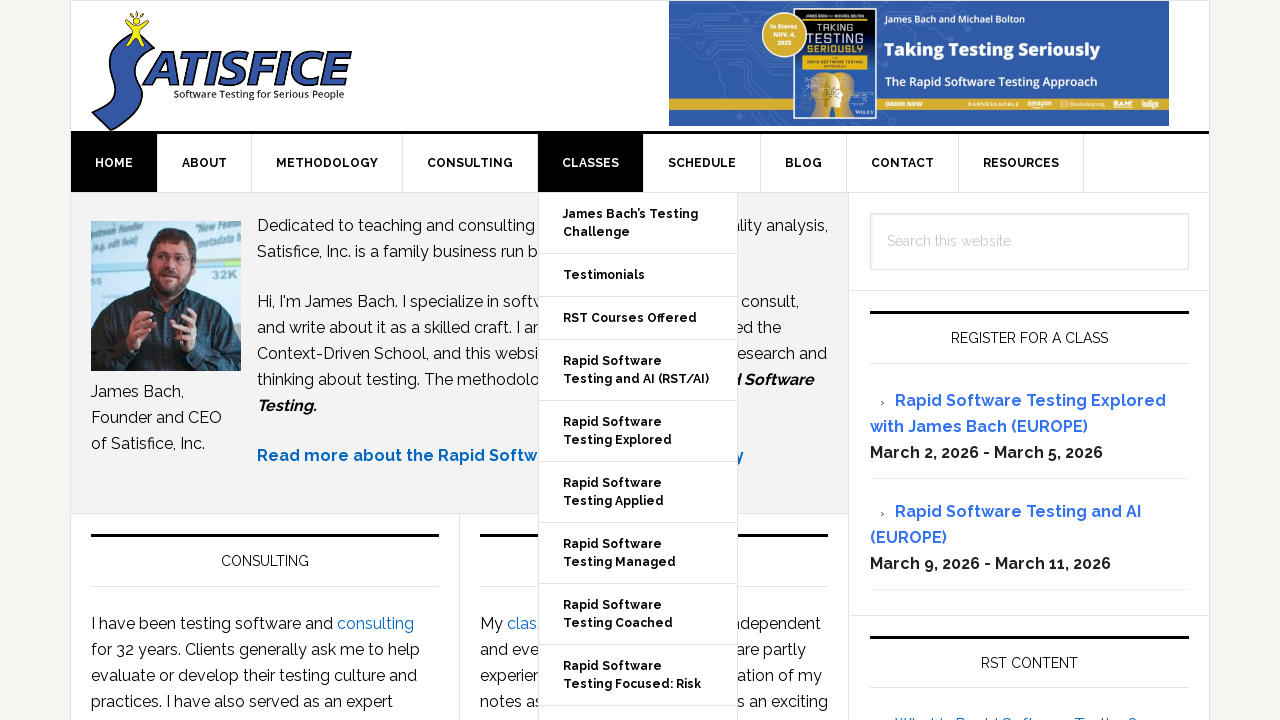

Hovered over main menu item 5 to reveal submenu at (590, 163) on //ul[@id='menu-main-navigation']/li[5]/a/span
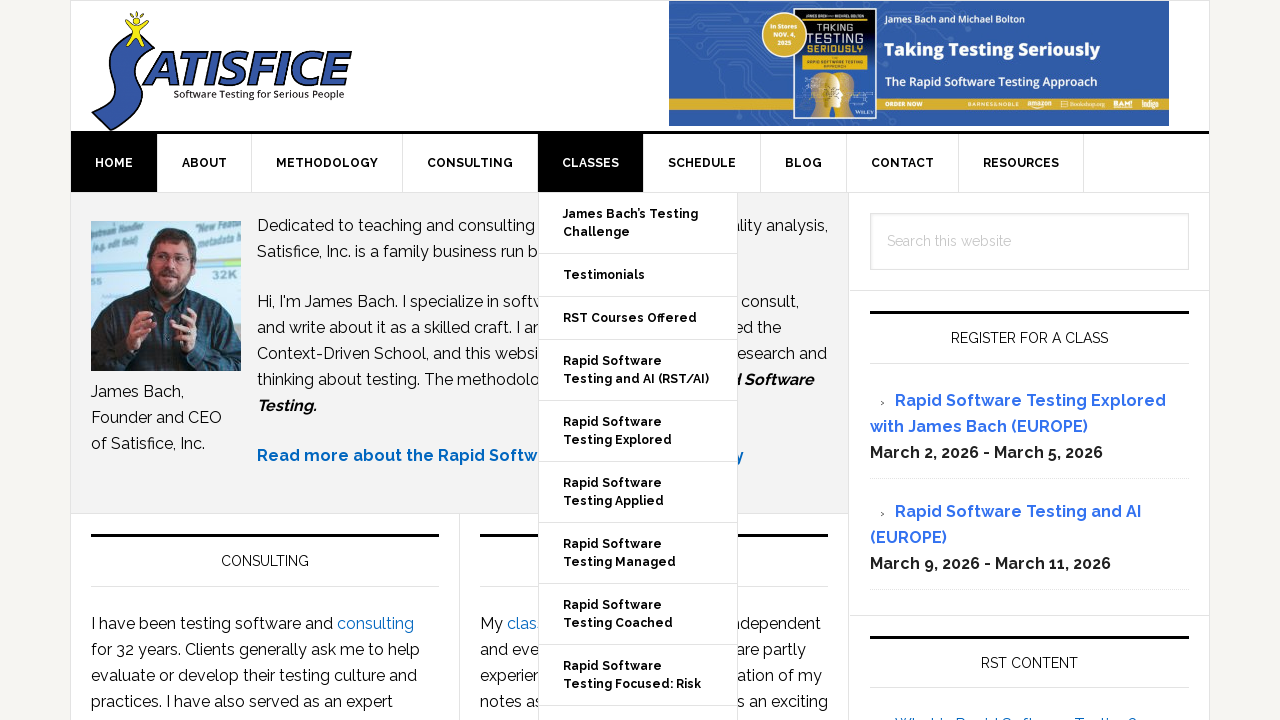

Waited 500ms for submenu animation to complete
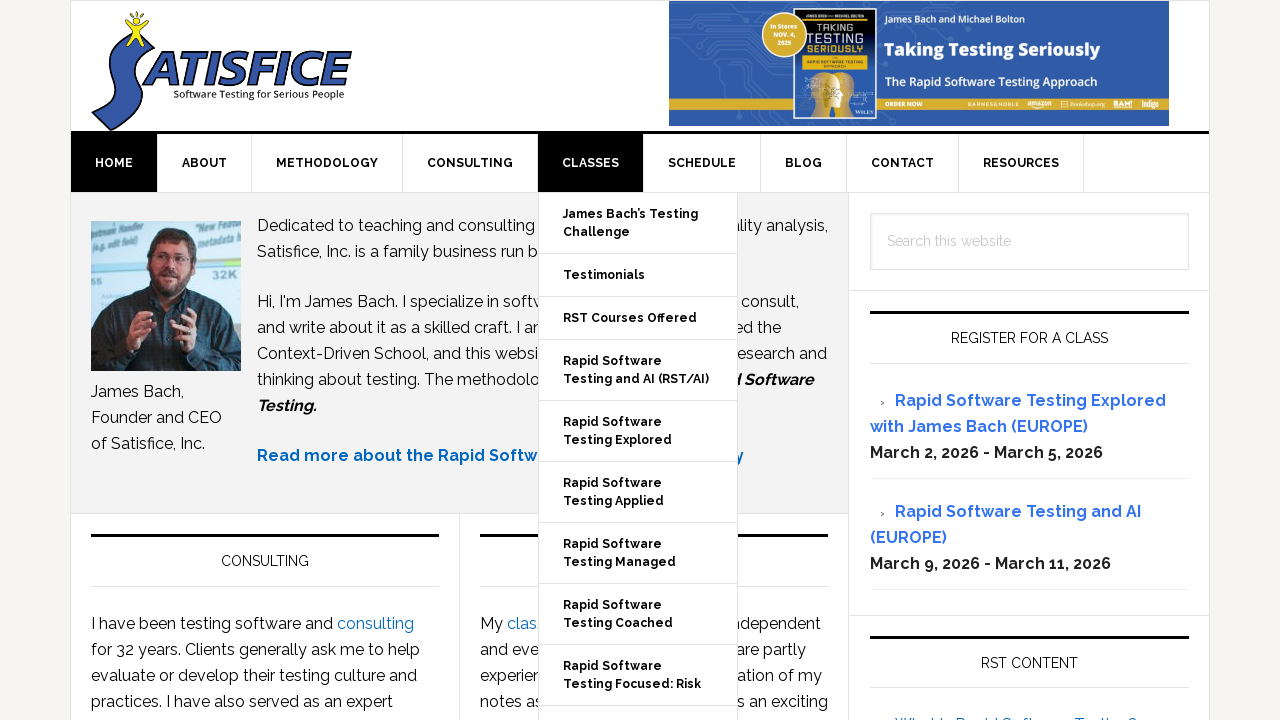

Located submenu item 2 under main menu item 5
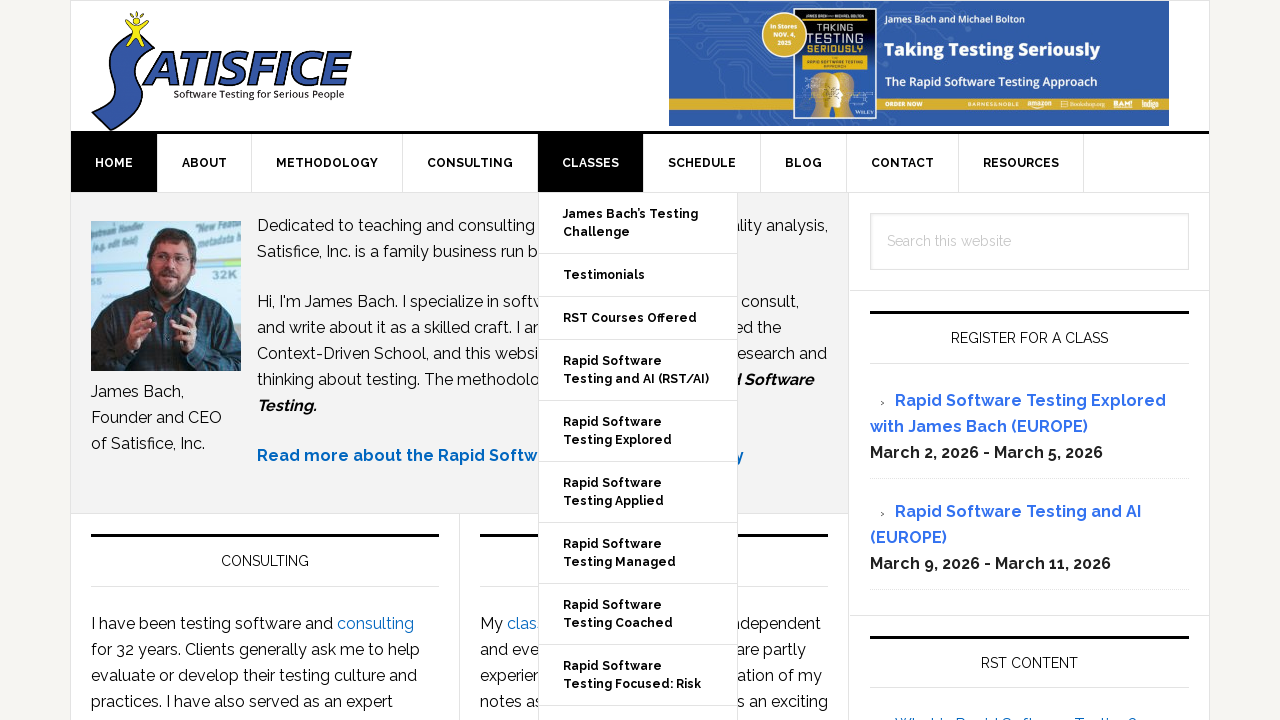

Verified submenu item 2 is visible under main menu item 5
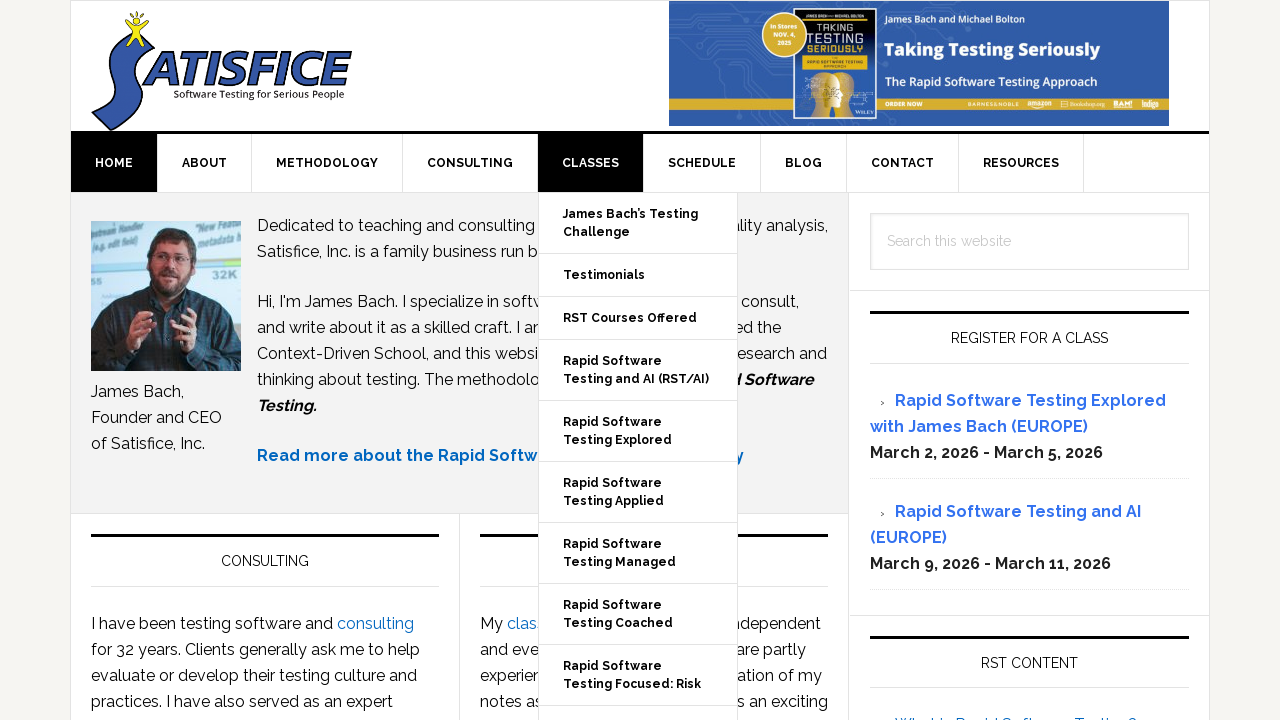

Hovered over main menu item 5 to reveal submenu at (590, 163) on //ul[@id='menu-main-navigation']/li[5]/a/span
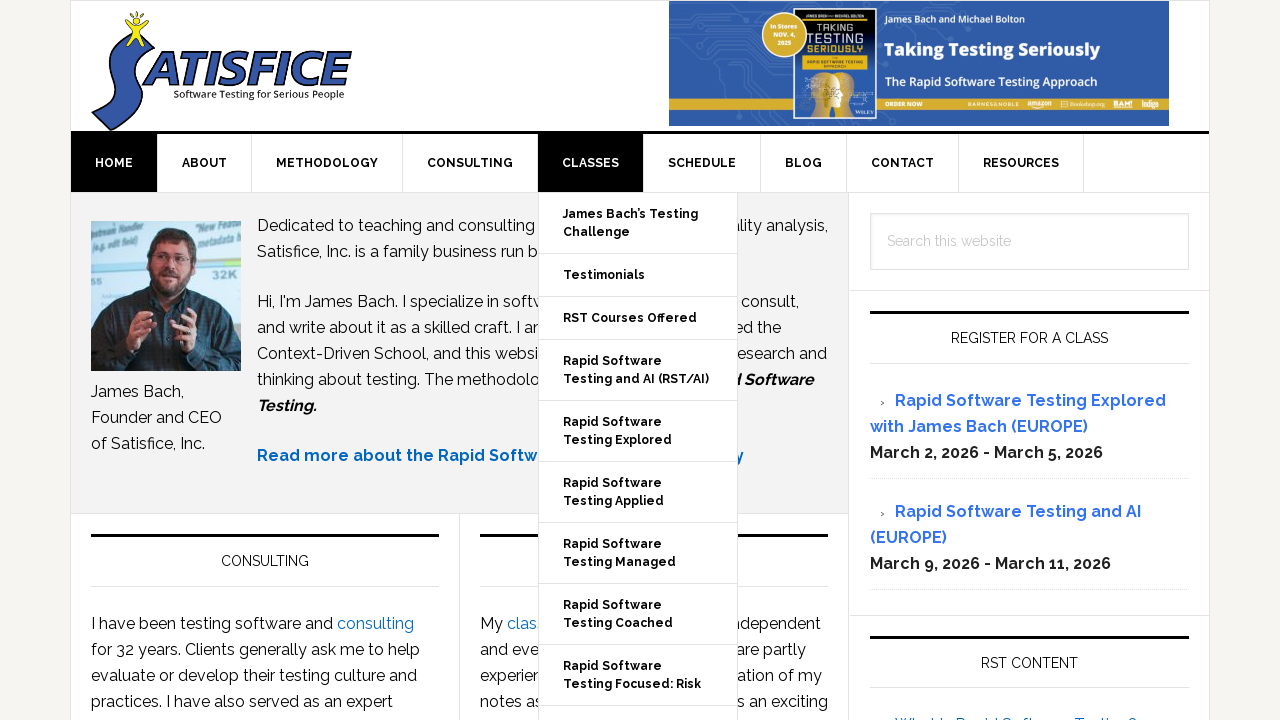

Waited 500ms for submenu animation to complete
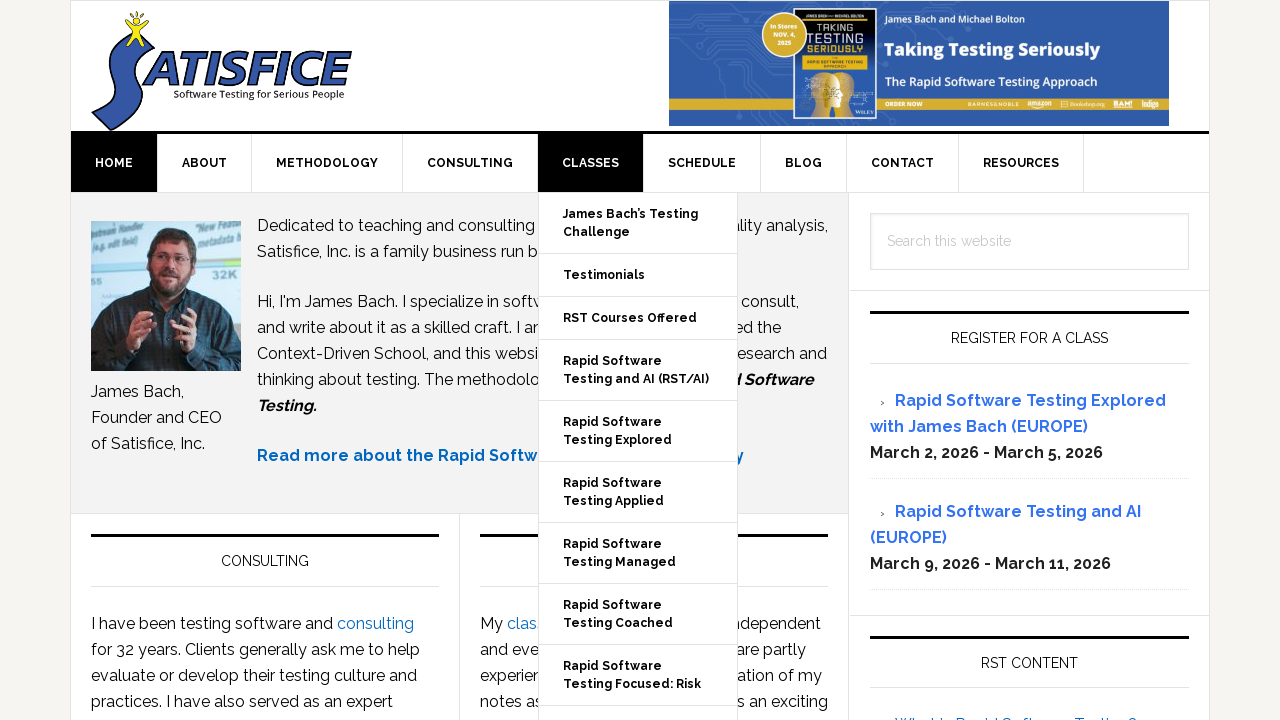

Located submenu item 3 under main menu item 5
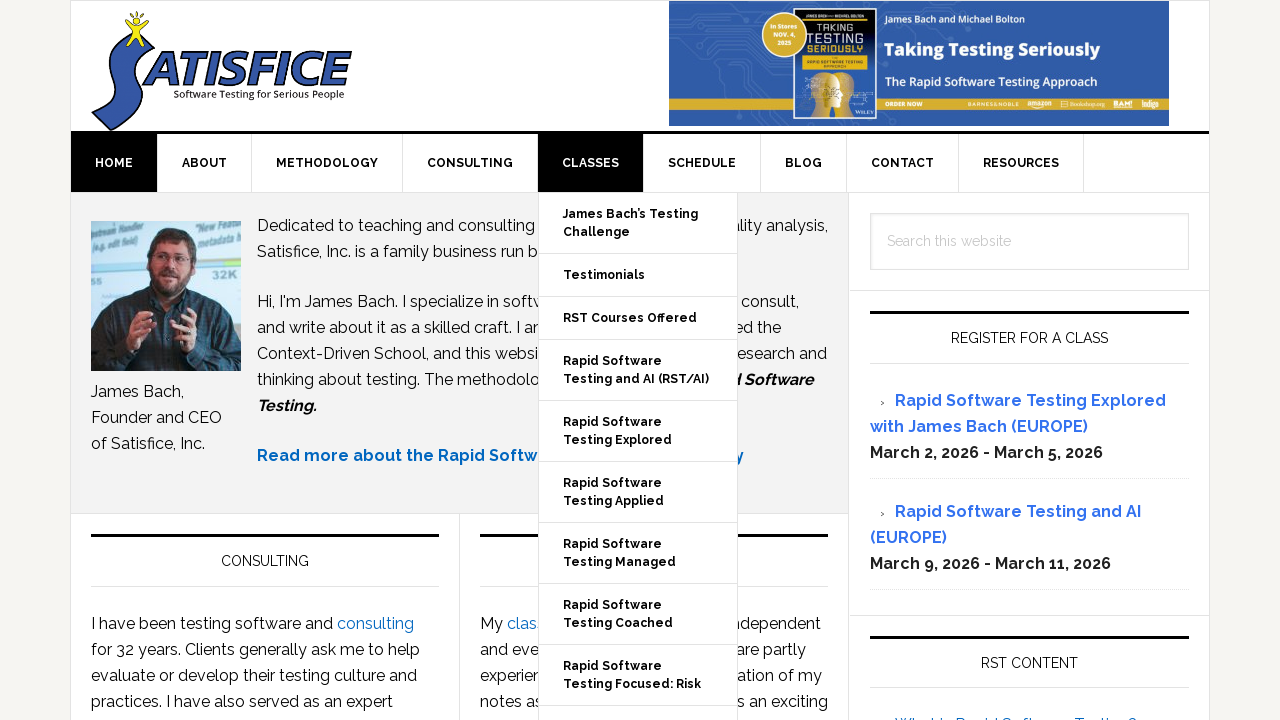

Verified submenu item 3 is visible under main menu item 5
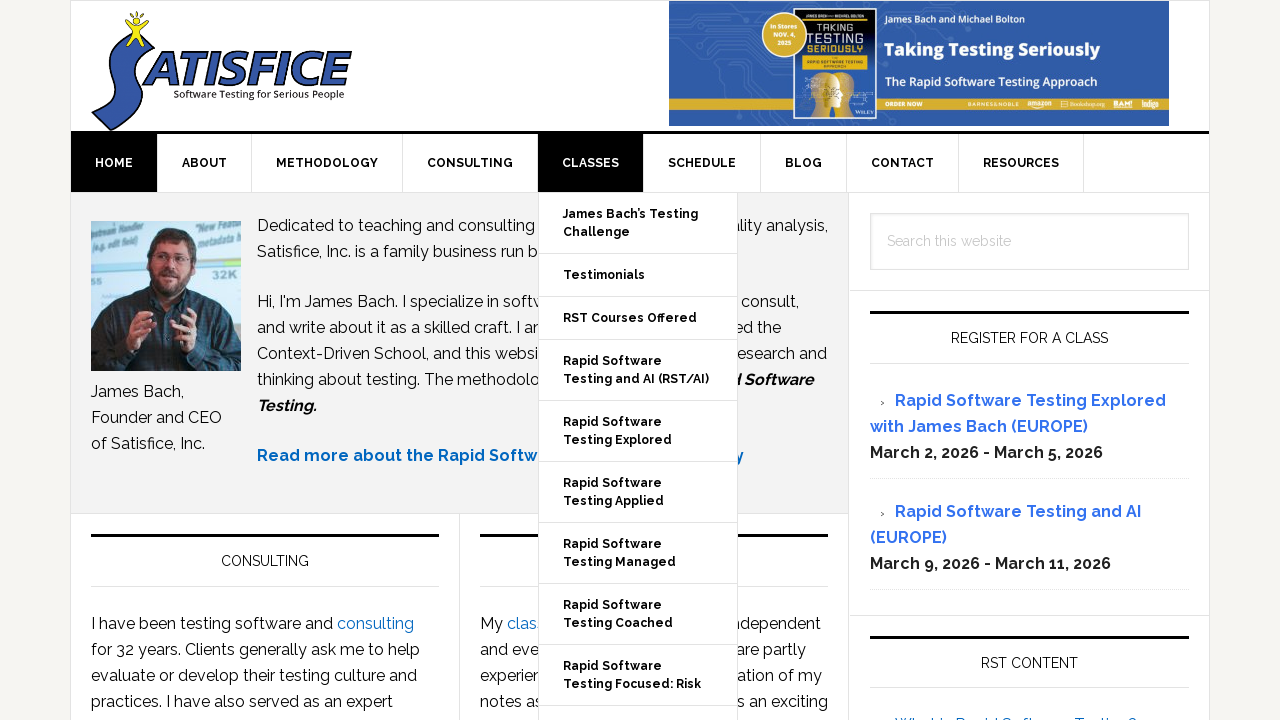

Hovered over main menu item 5 to reveal submenu at (590, 163) on //ul[@id='menu-main-navigation']/li[5]/a/span
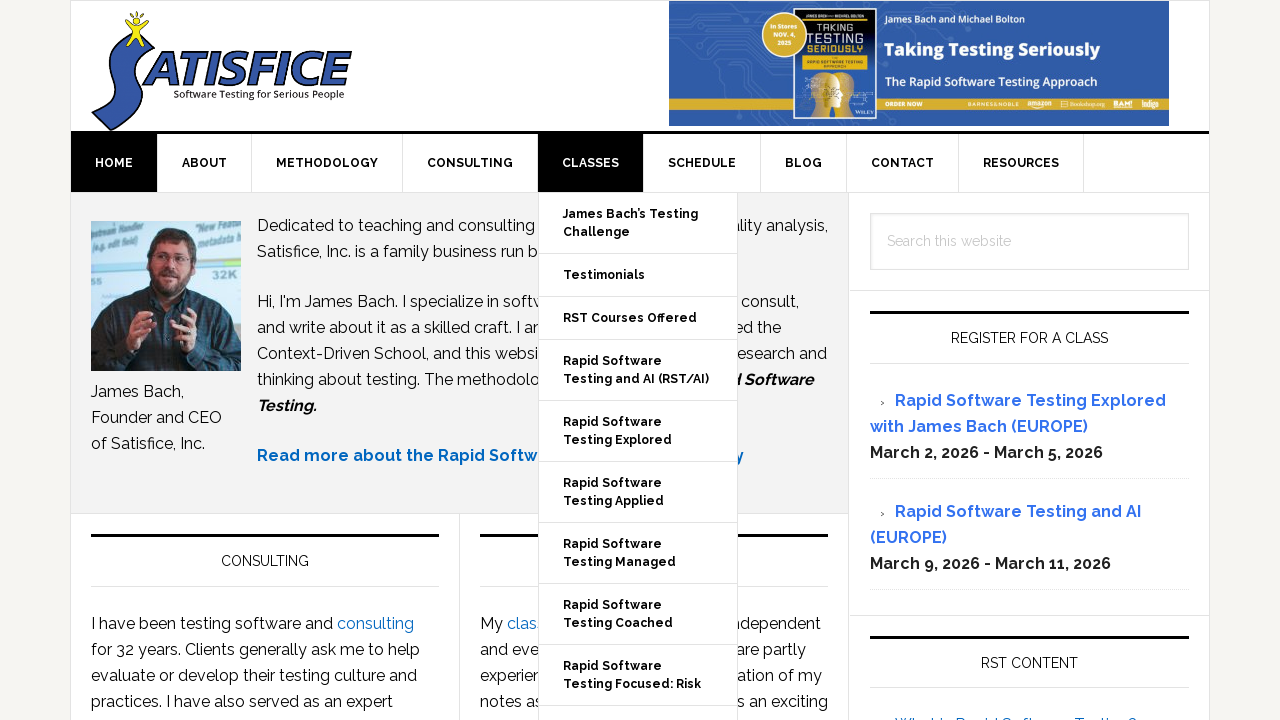

Waited 500ms for submenu animation to complete
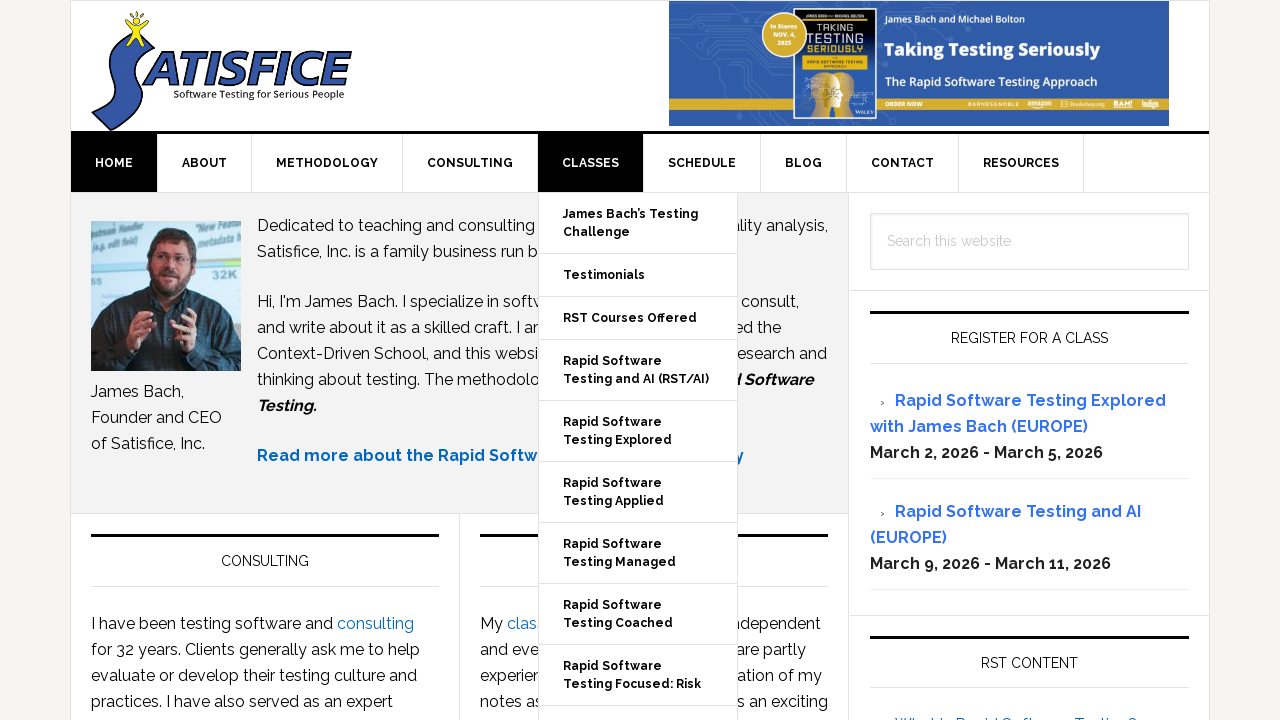

Located submenu item 4 under main menu item 5
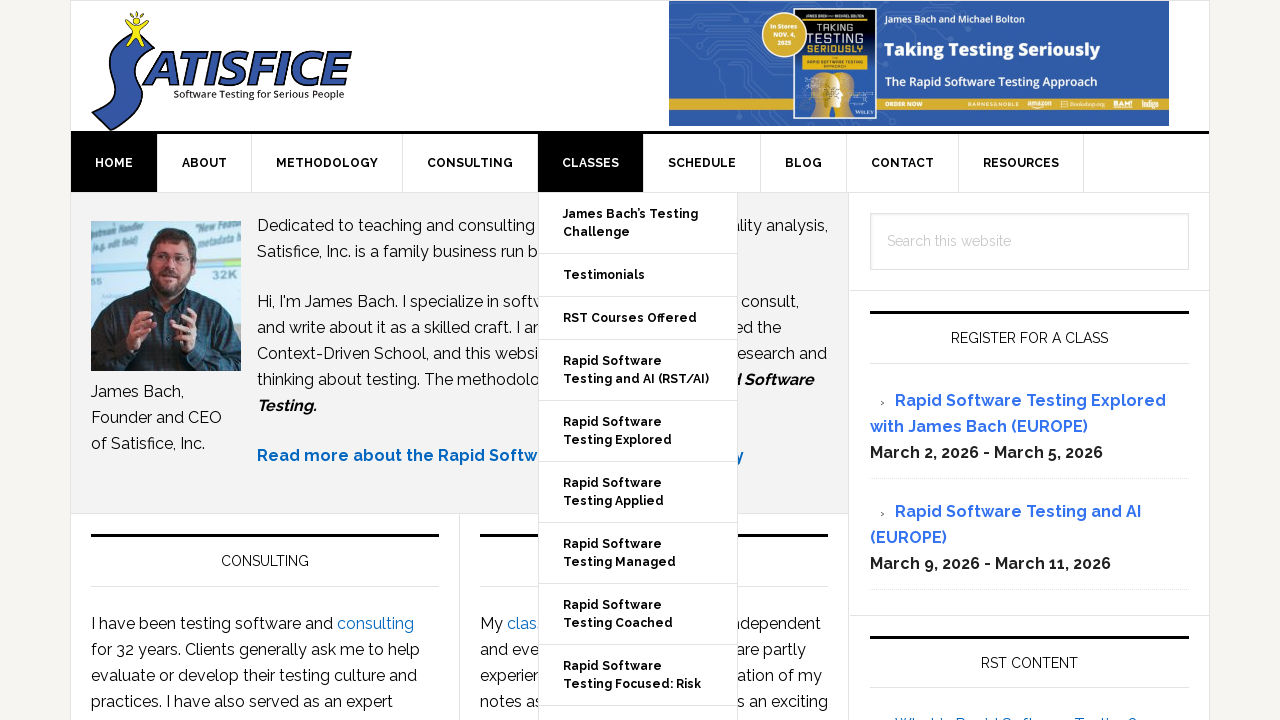

Verified submenu item 4 is visible under main menu item 5
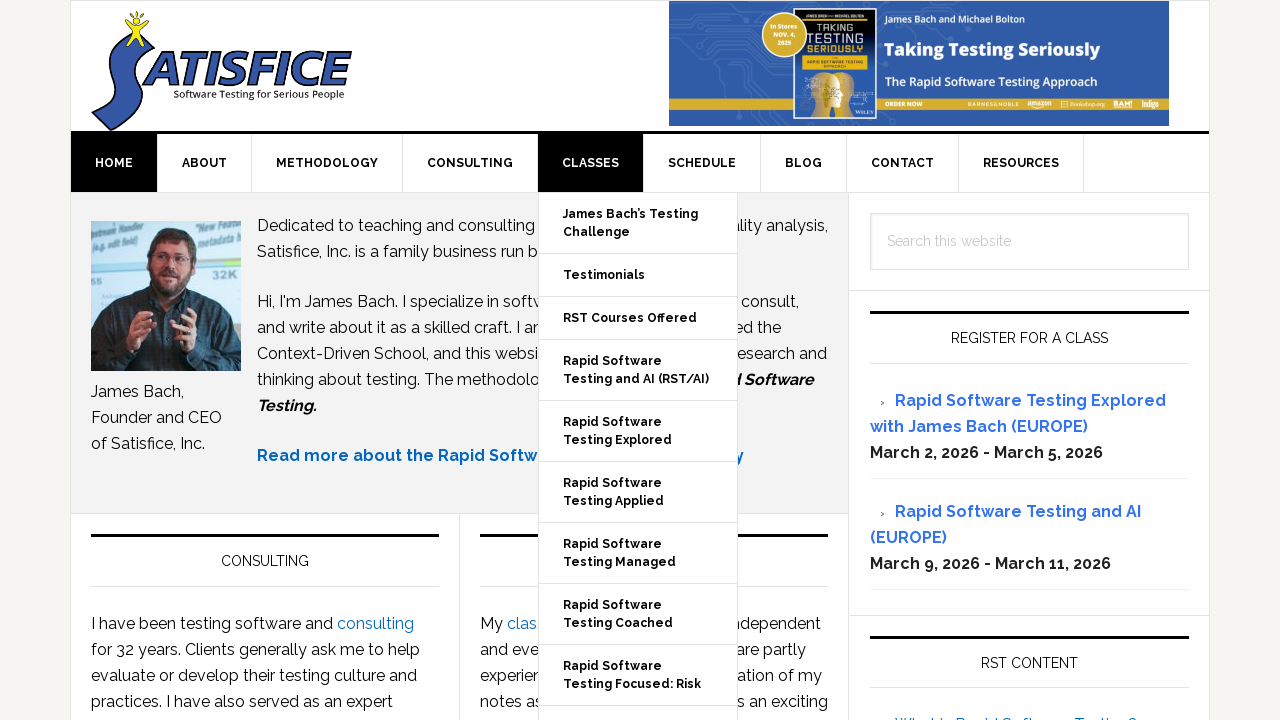

Hovered over main menu item 5 to reveal submenu at (590, 163) on //ul[@id='menu-main-navigation']/li[5]/a/span
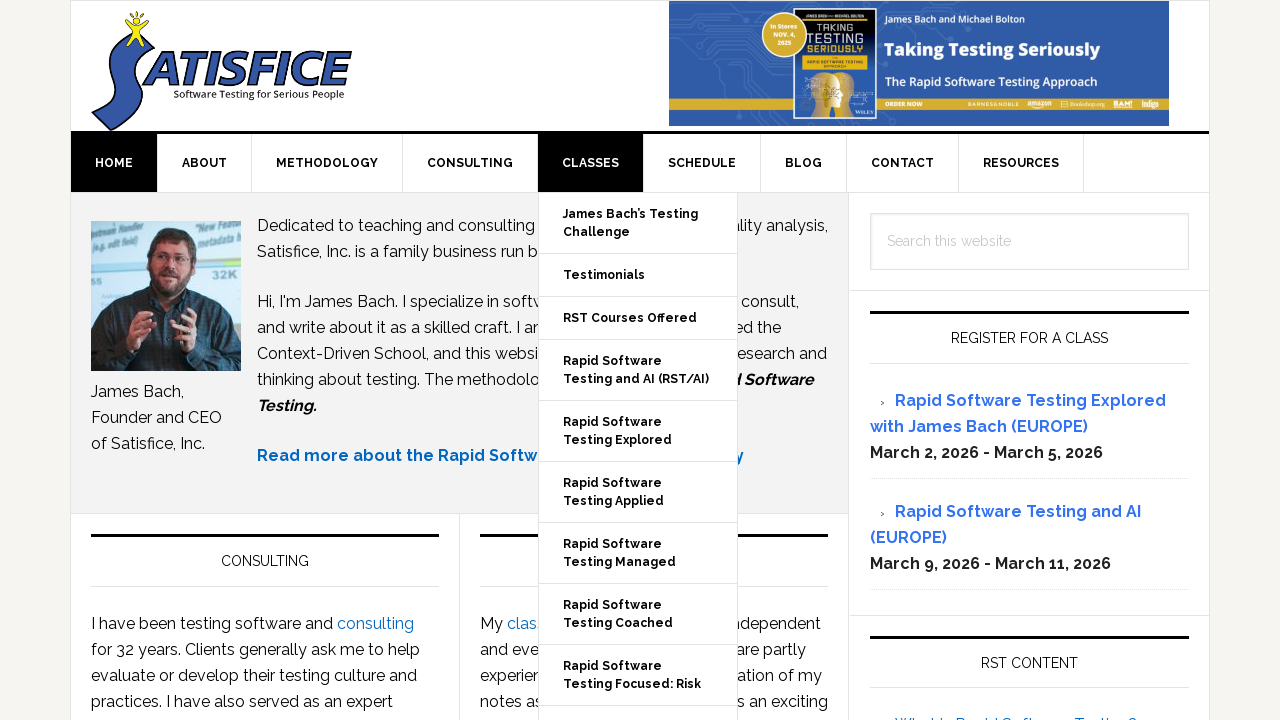

Waited 500ms for submenu animation to complete
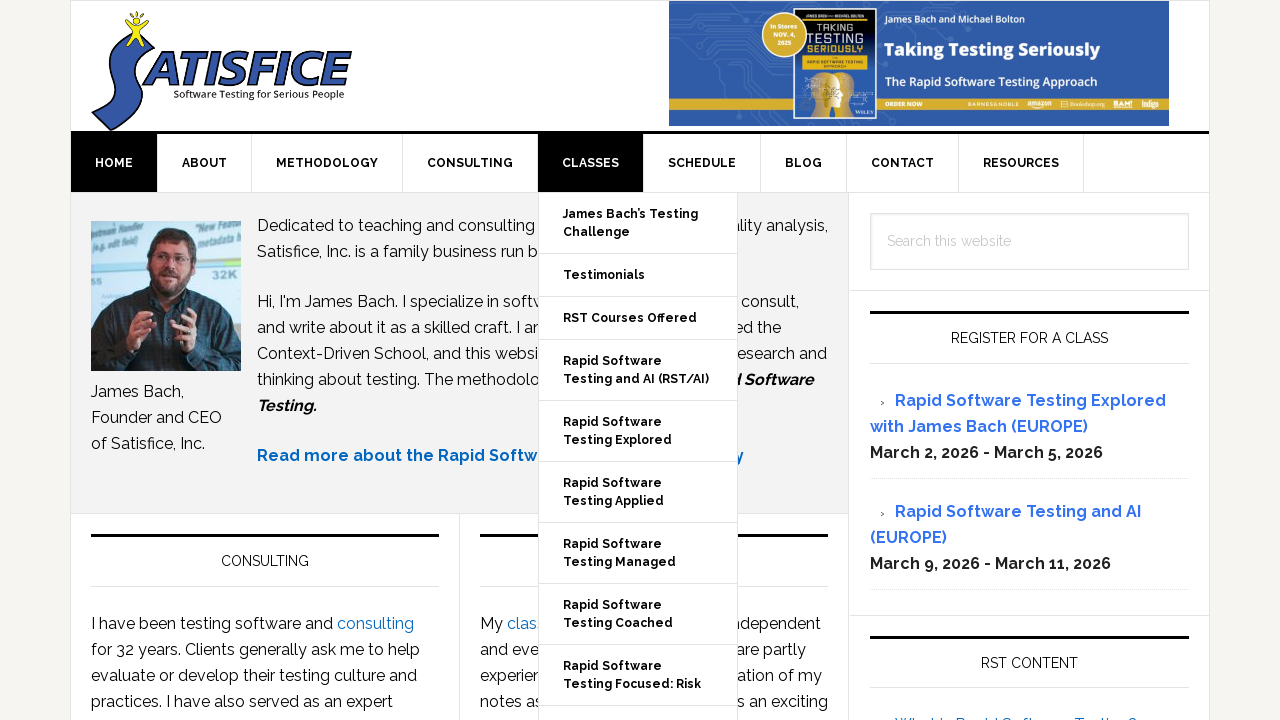

Located submenu item 5 under main menu item 5
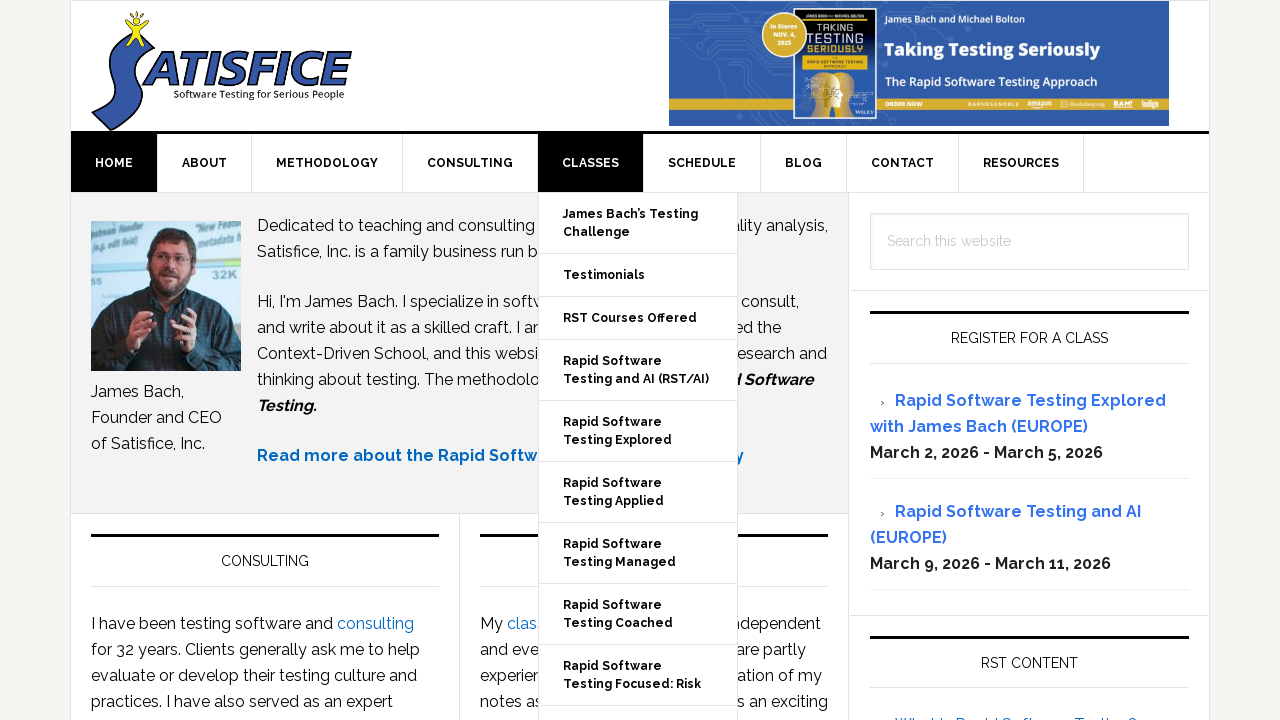

Verified submenu item 5 is visible under main menu item 5
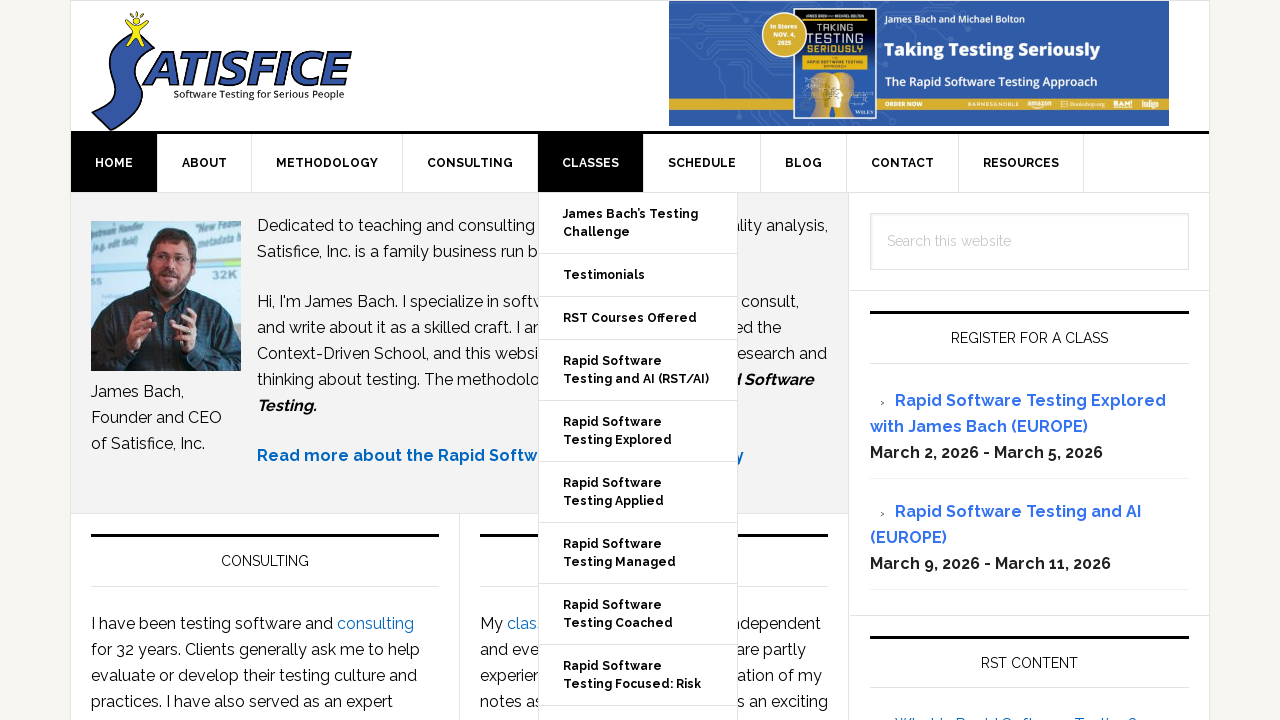

Hovered over main menu item 5 to reveal submenu at (590, 163) on //ul[@id='menu-main-navigation']/li[5]/a/span
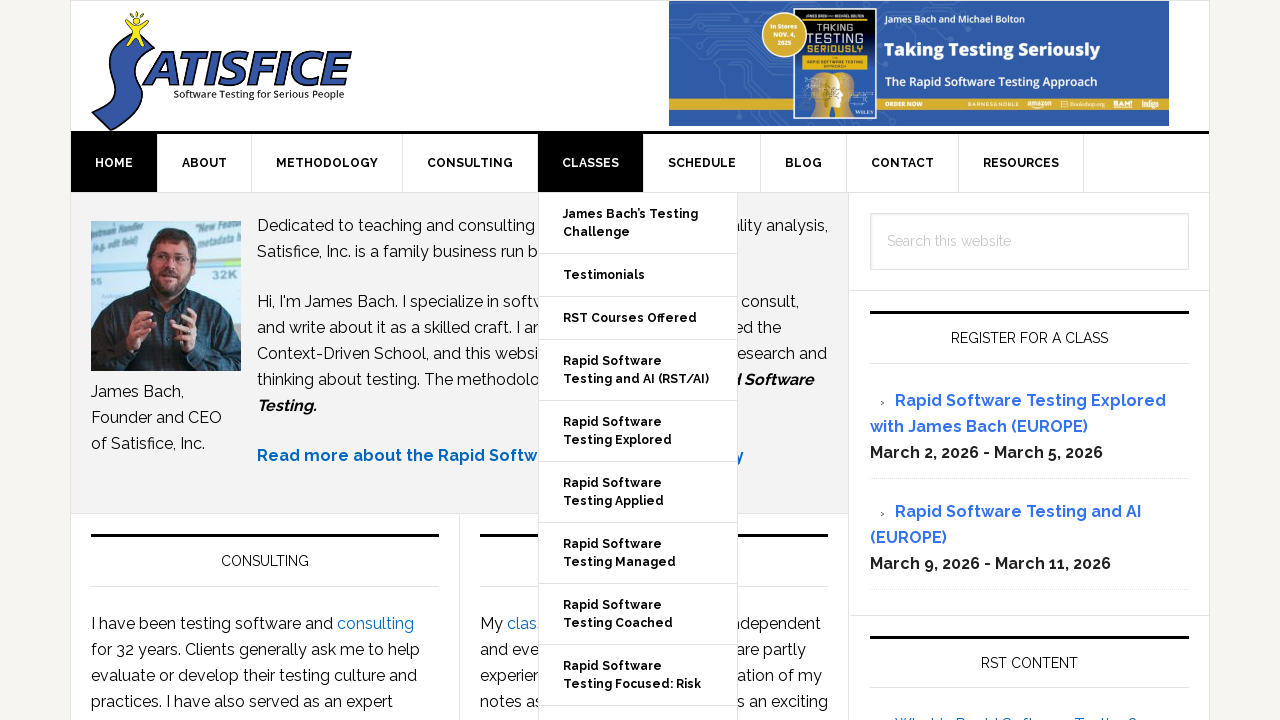

Waited 500ms for submenu animation to complete
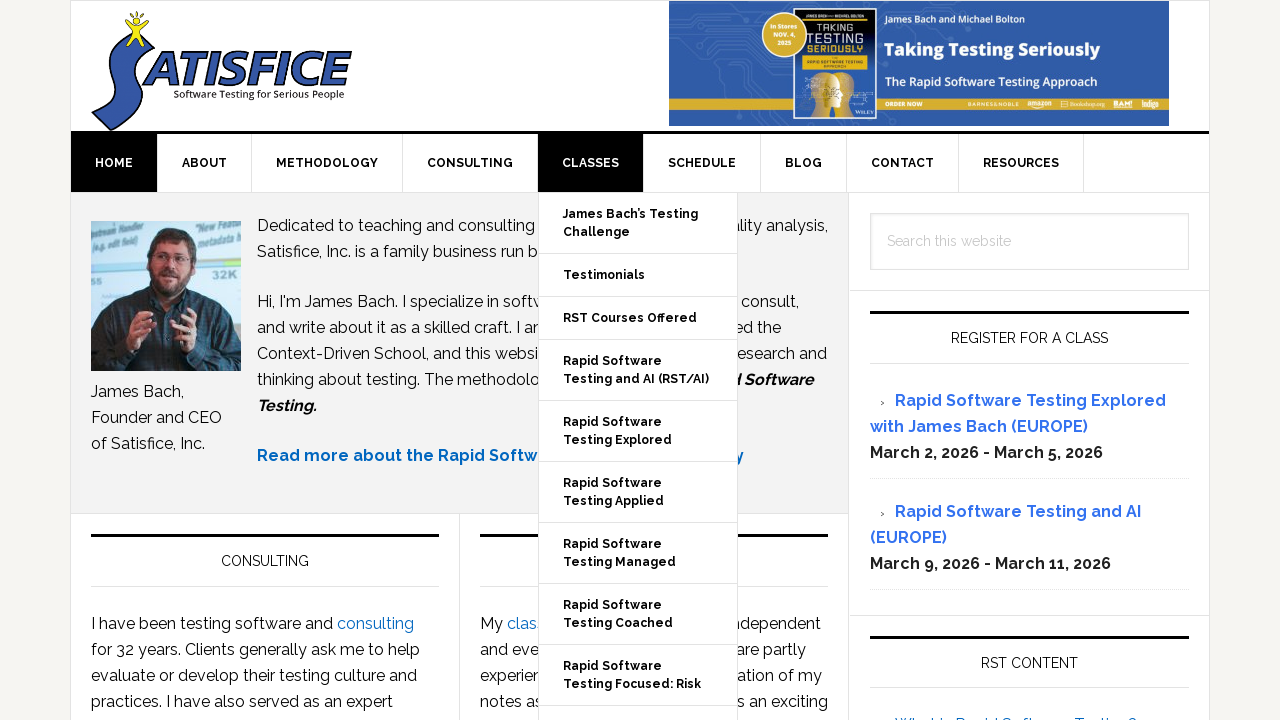

Located submenu item 6 under main menu item 5
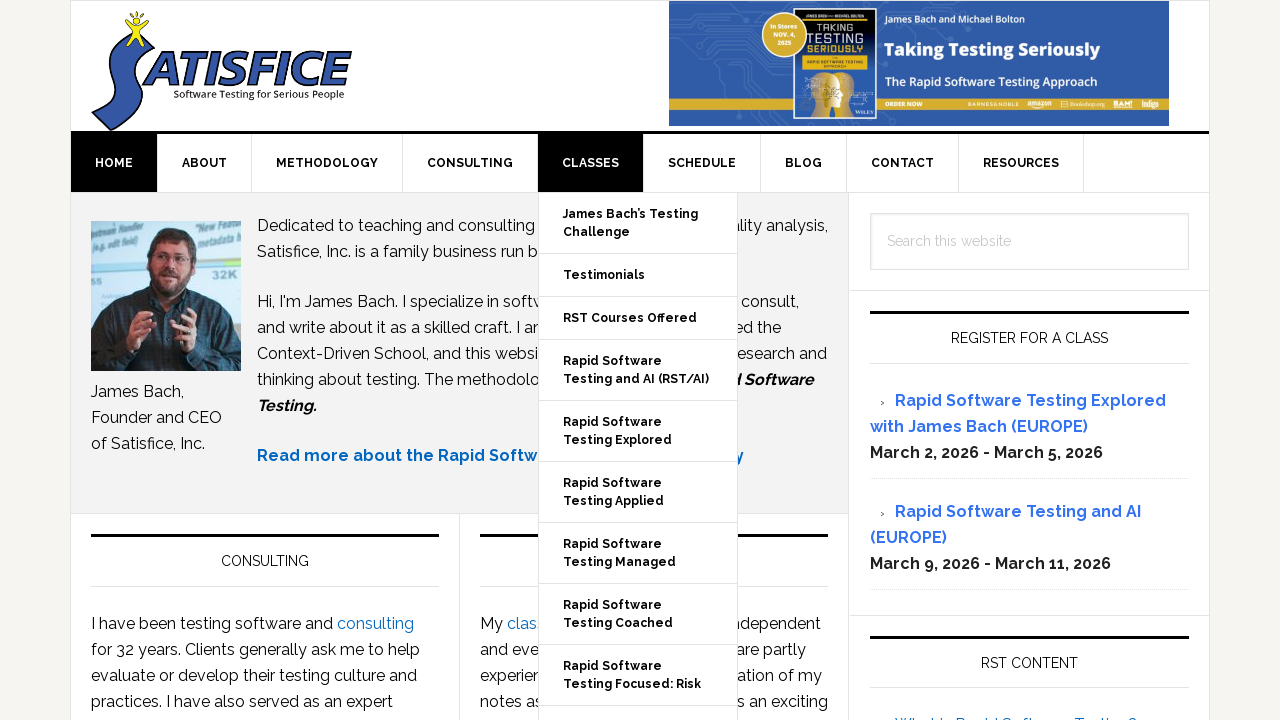

Verified submenu item 6 is visible under main menu item 5
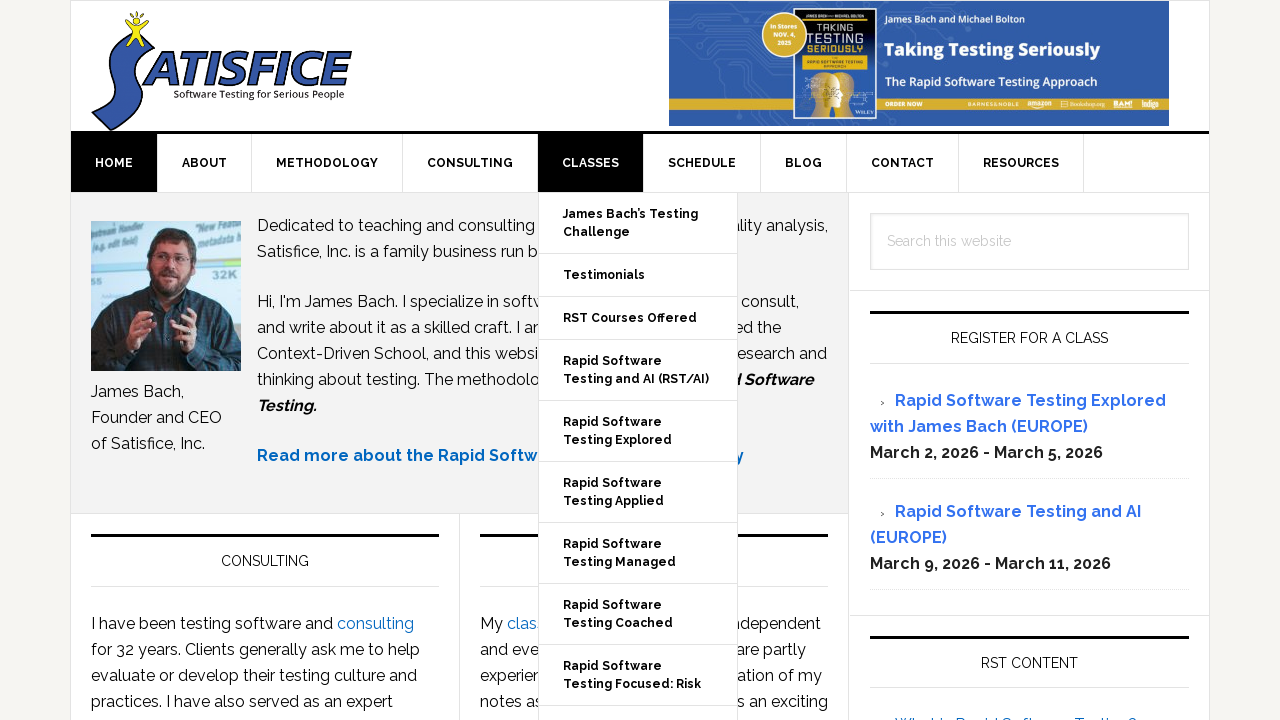

Hovered over main menu item 5 to reveal submenu at (590, 163) on //ul[@id='menu-main-navigation']/li[5]/a/span
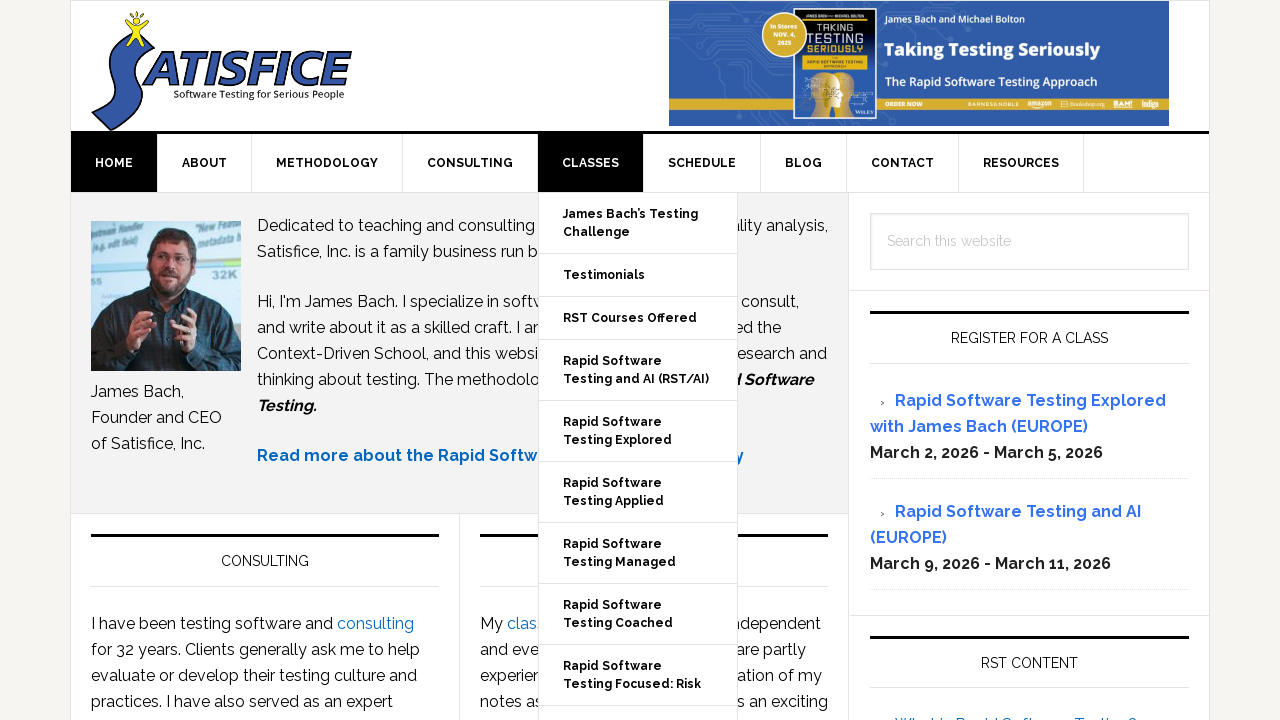

Waited 500ms for submenu animation to complete
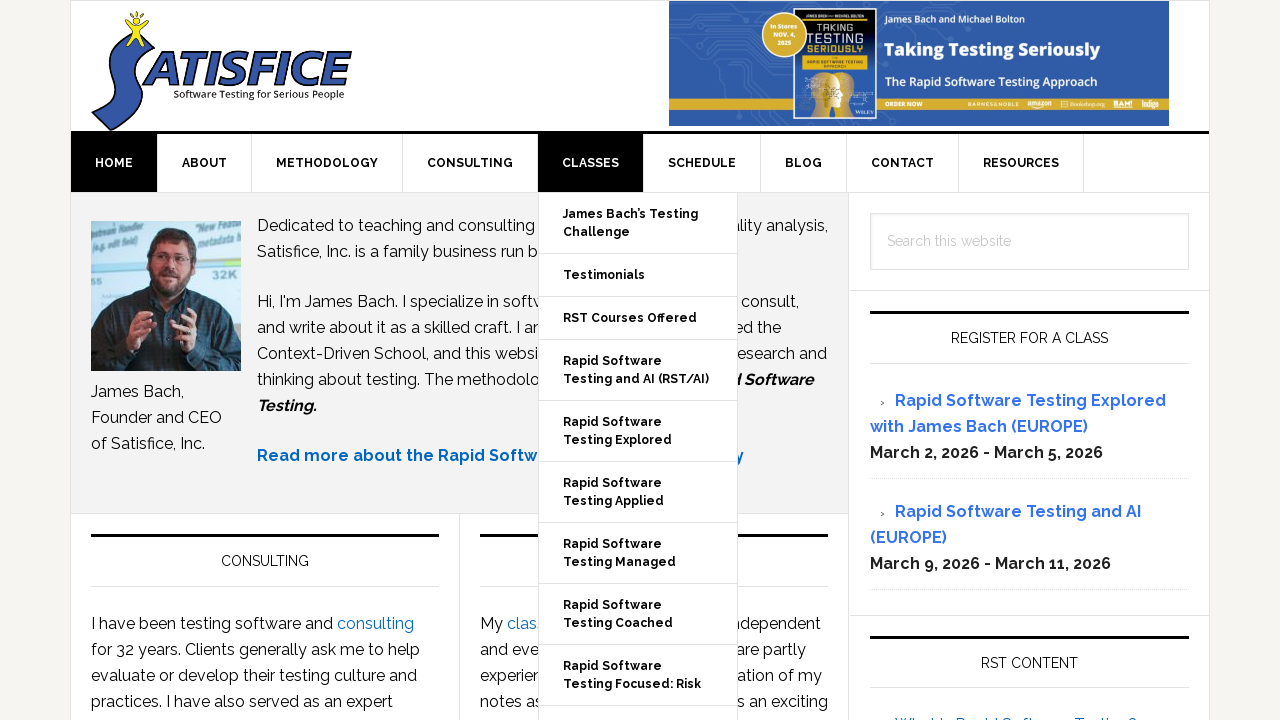

Located submenu item 7 under main menu item 5
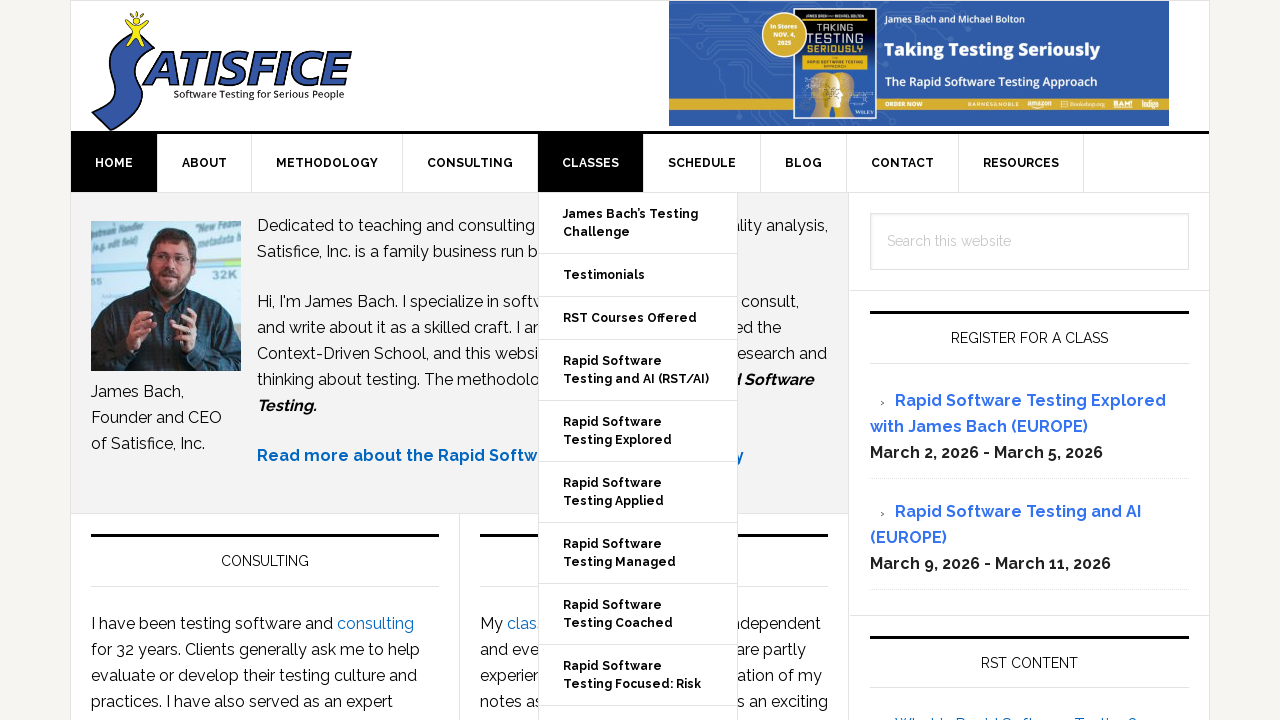

Verified submenu item 7 is visible under main menu item 5
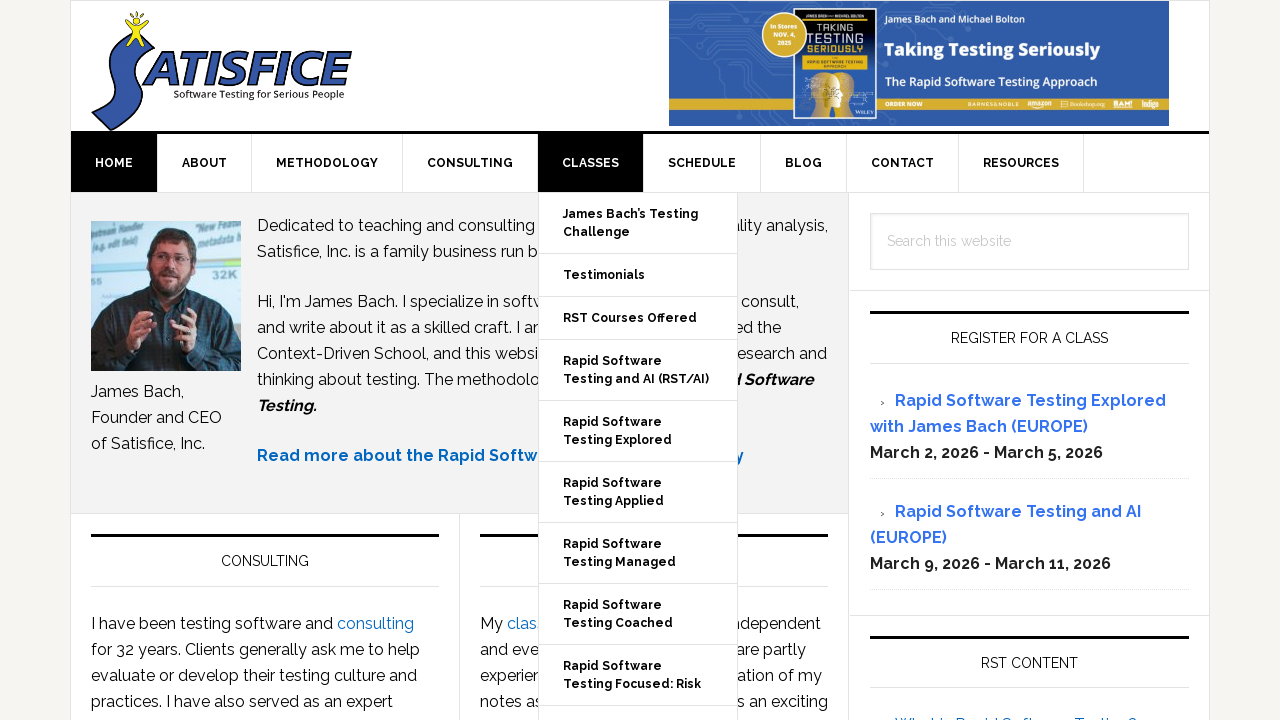

Hovered over main menu item 5 to reveal submenu at (590, 163) on //ul[@id='menu-main-navigation']/li[5]/a/span
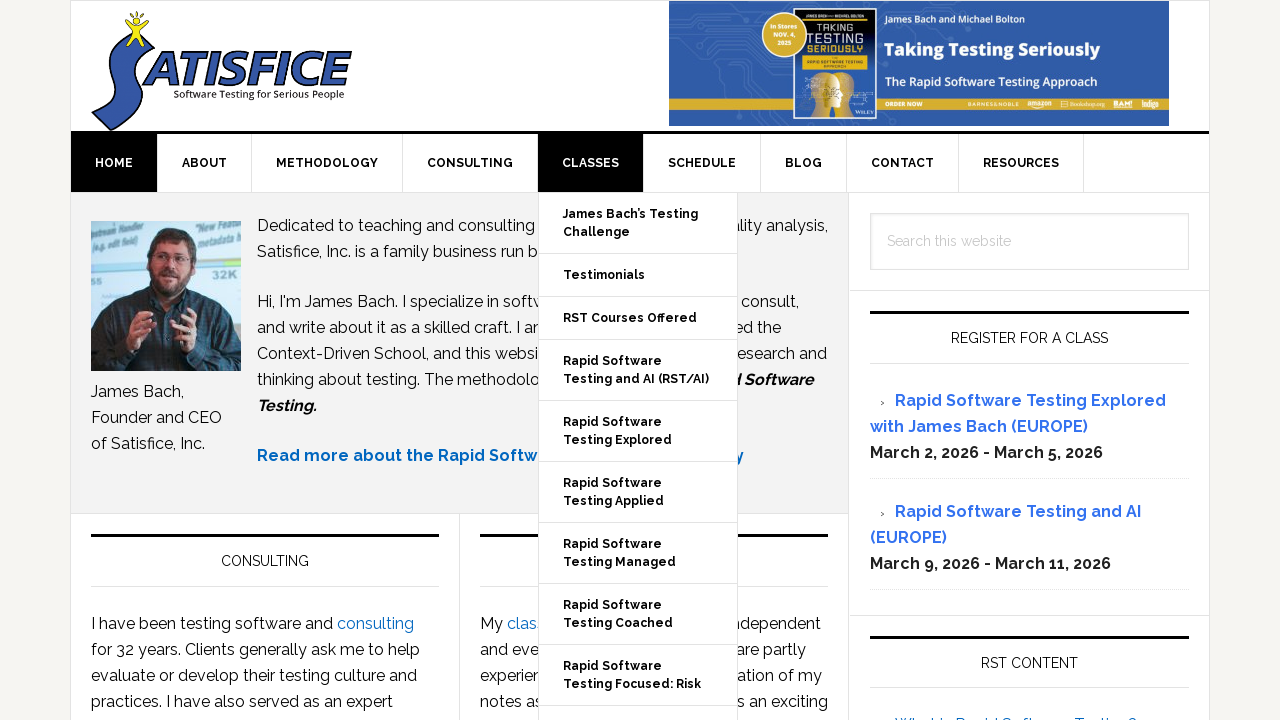

Waited 500ms for submenu animation to complete
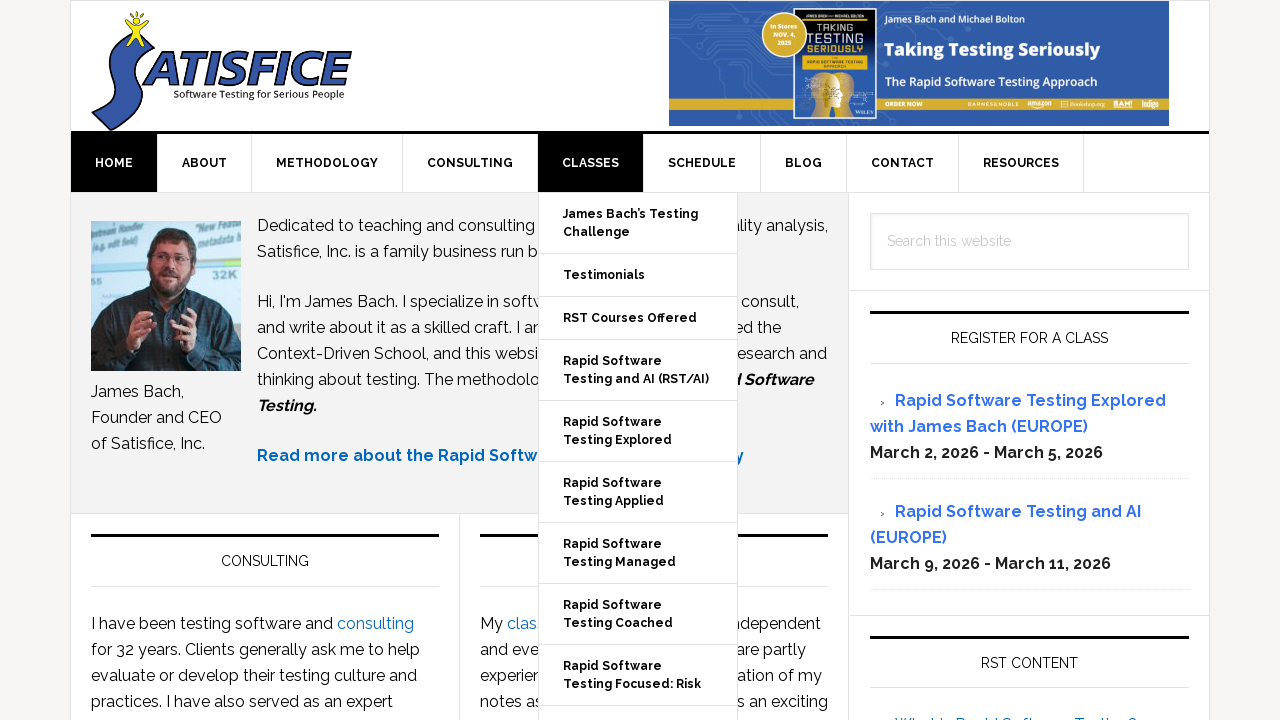

Located submenu item 8 under main menu item 5
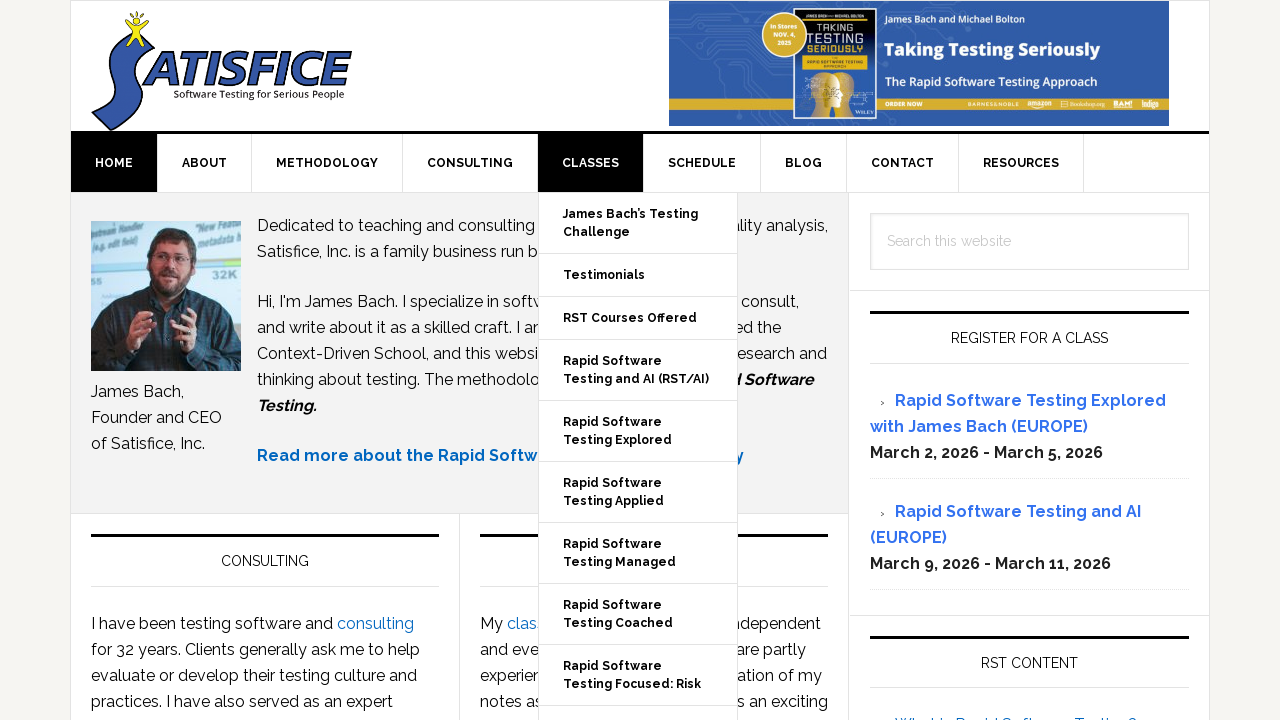

Verified submenu item 8 is visible under main menu item 5
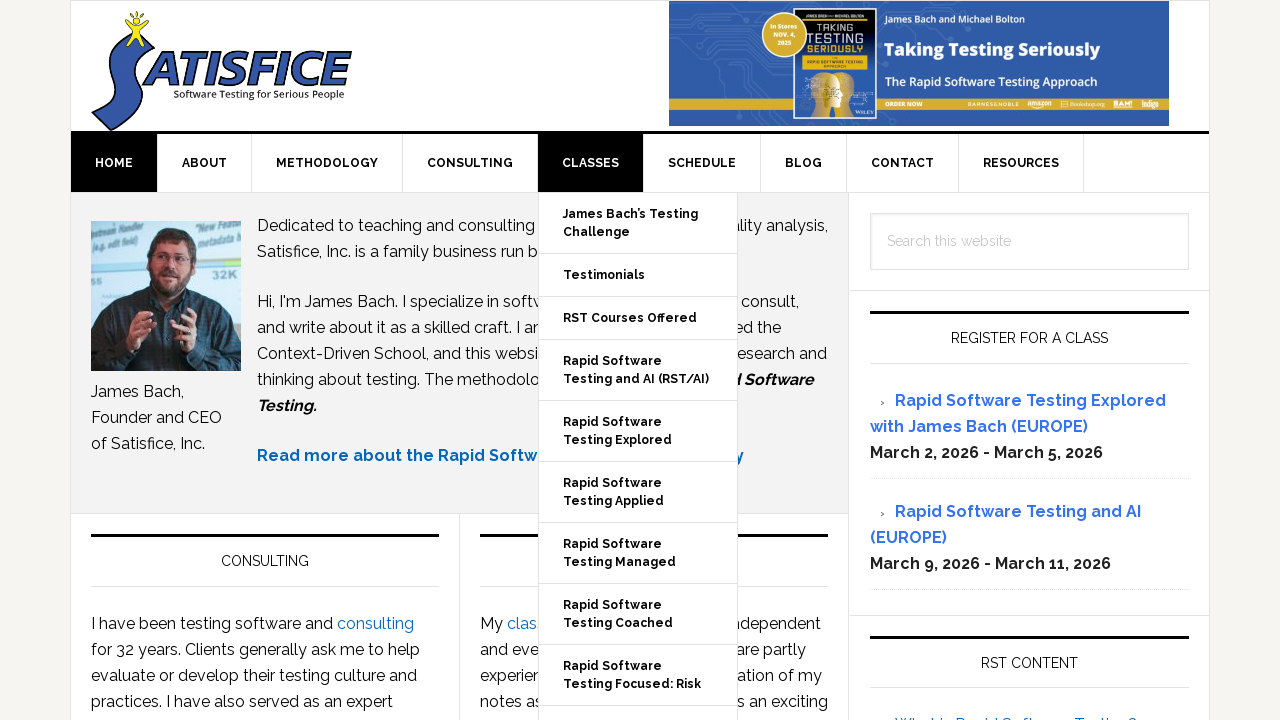

Hovered over main menu item 5 to reveal submenu at (590, 163) on //ul[@id='menu-main-navigation']/li[5]/a/span
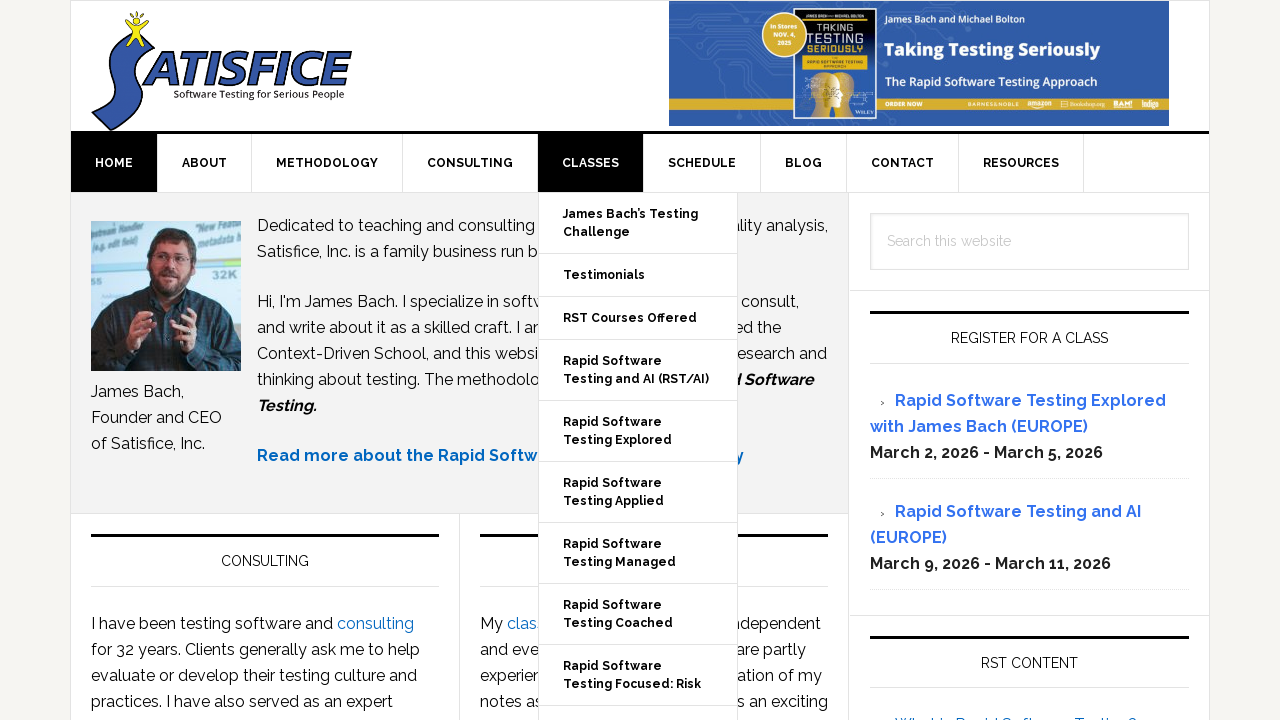

Waited 500ms for submenu animation to complete
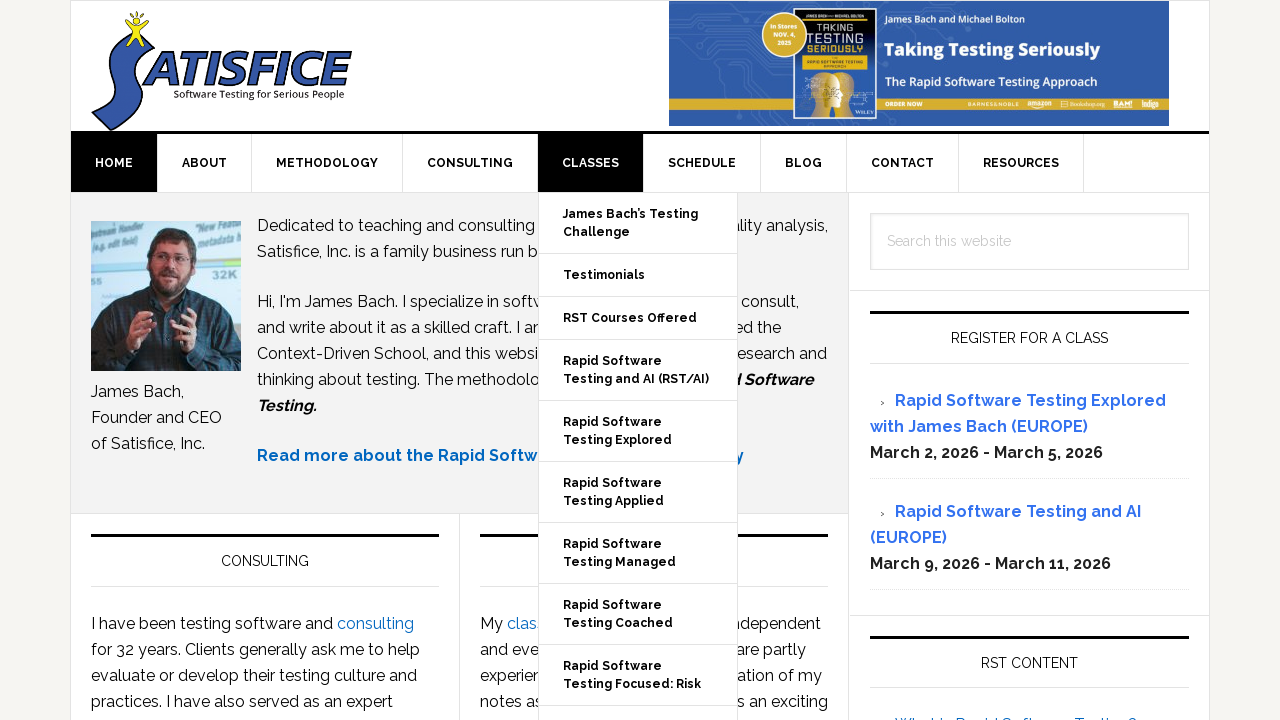

Located submenu item 9 under main menu item 5
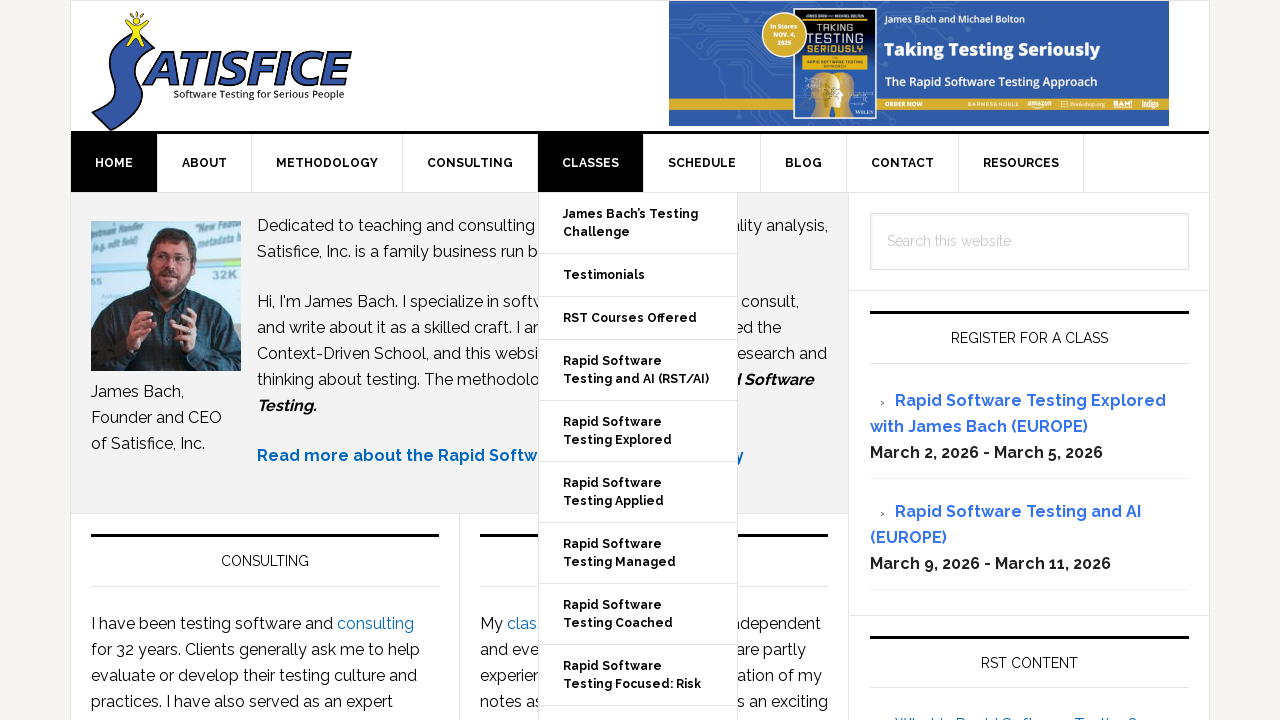

Verified submenu item 9 is visible under main menu item 5
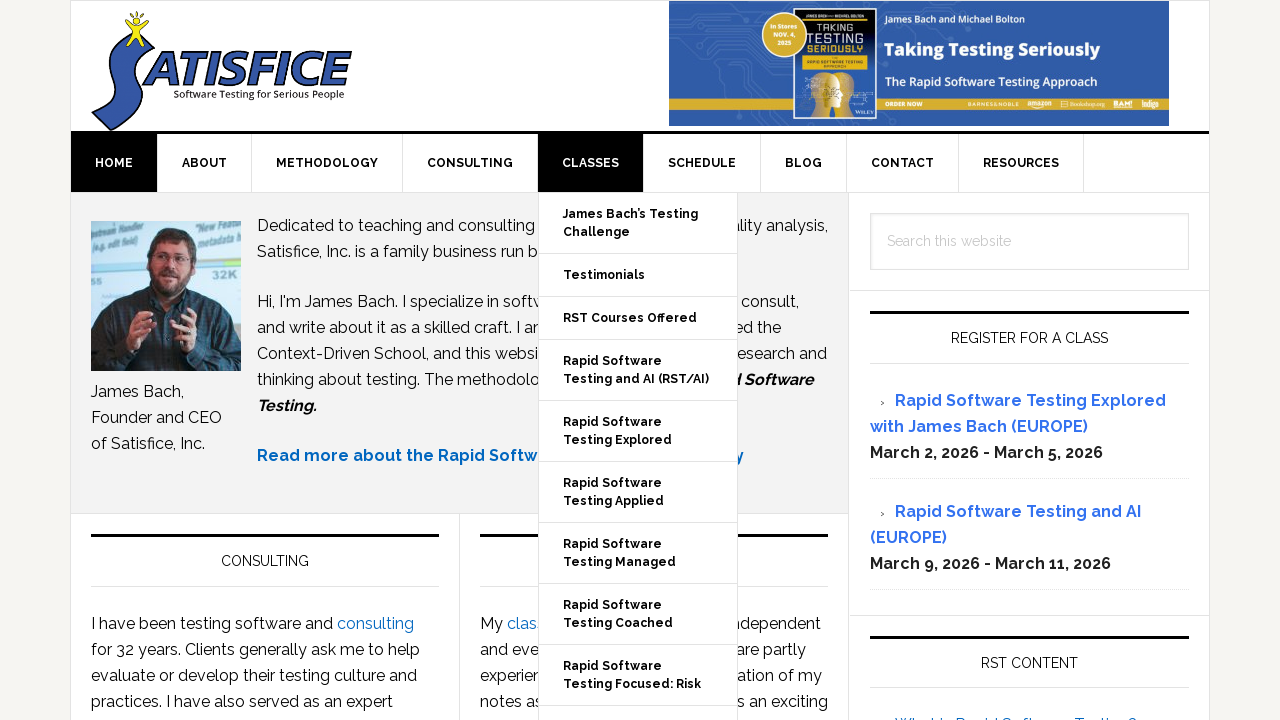

Hovered over main menu item 5 to reveal submenu at (590, 163) on //ul[@id='menu-main-navigation']/li[5]/a/span
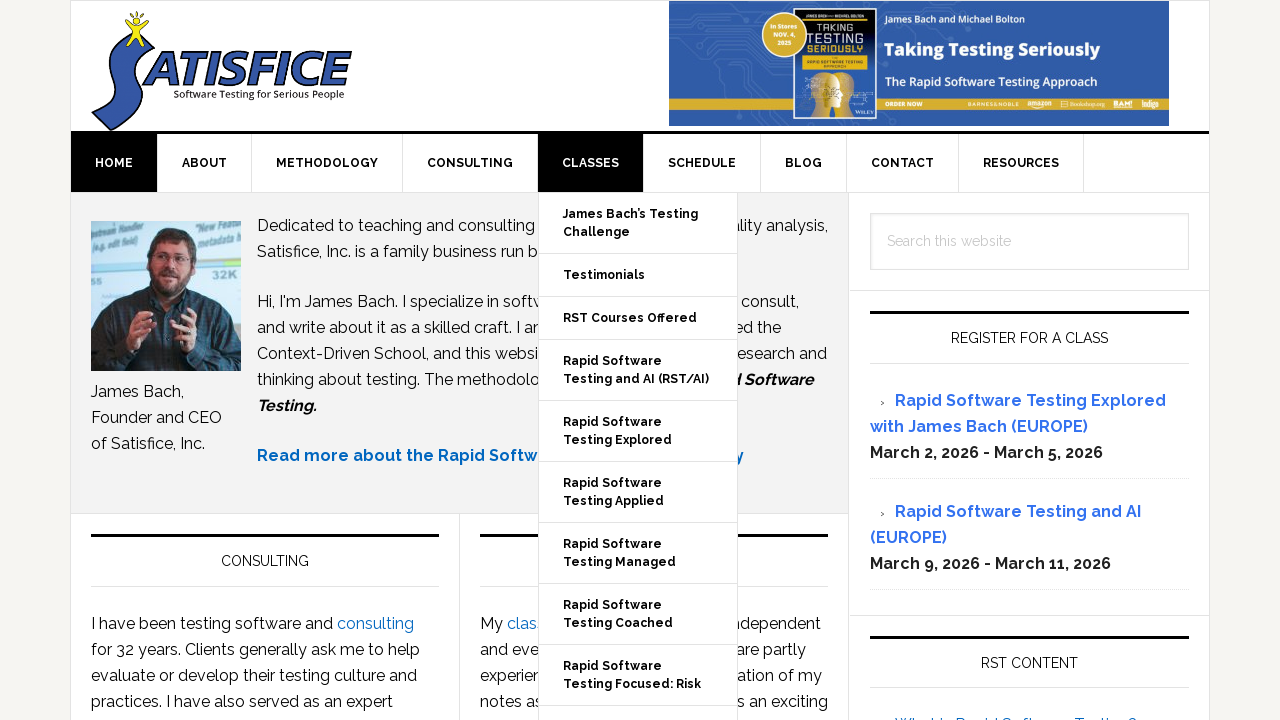

Waited 500ms for submenu animation to complete
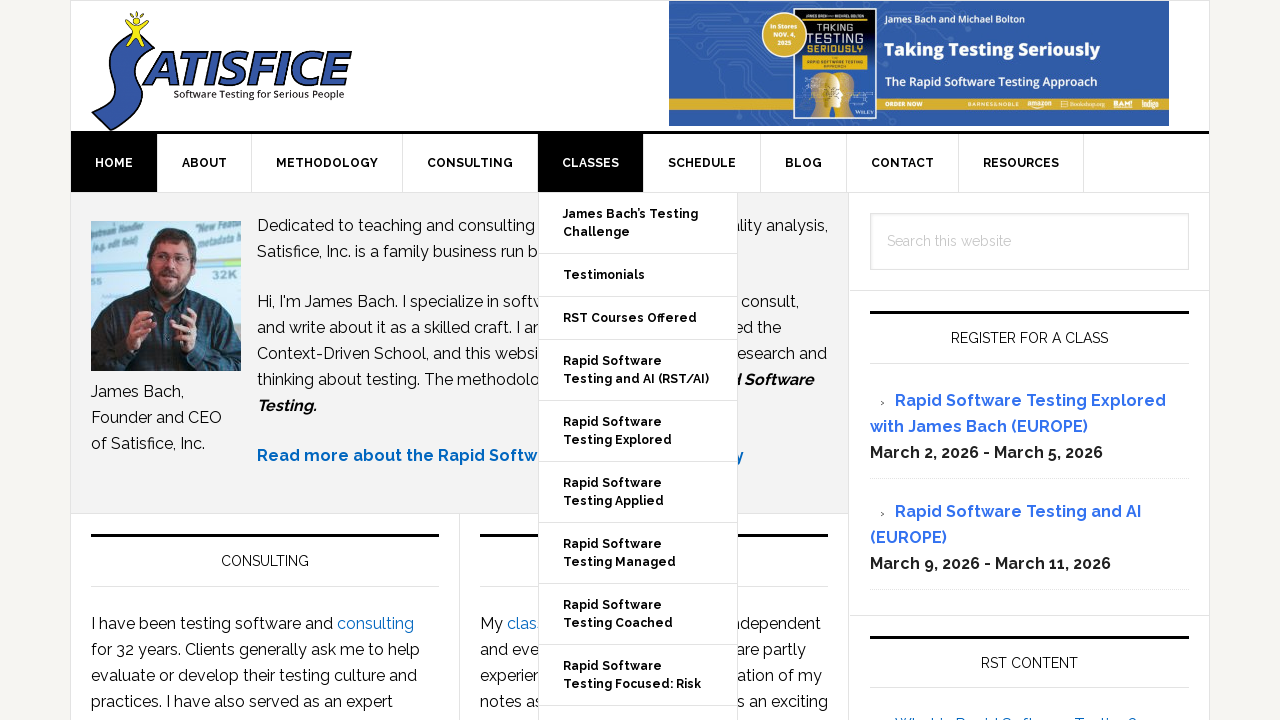

Located submenu item 10 under main menu item 5
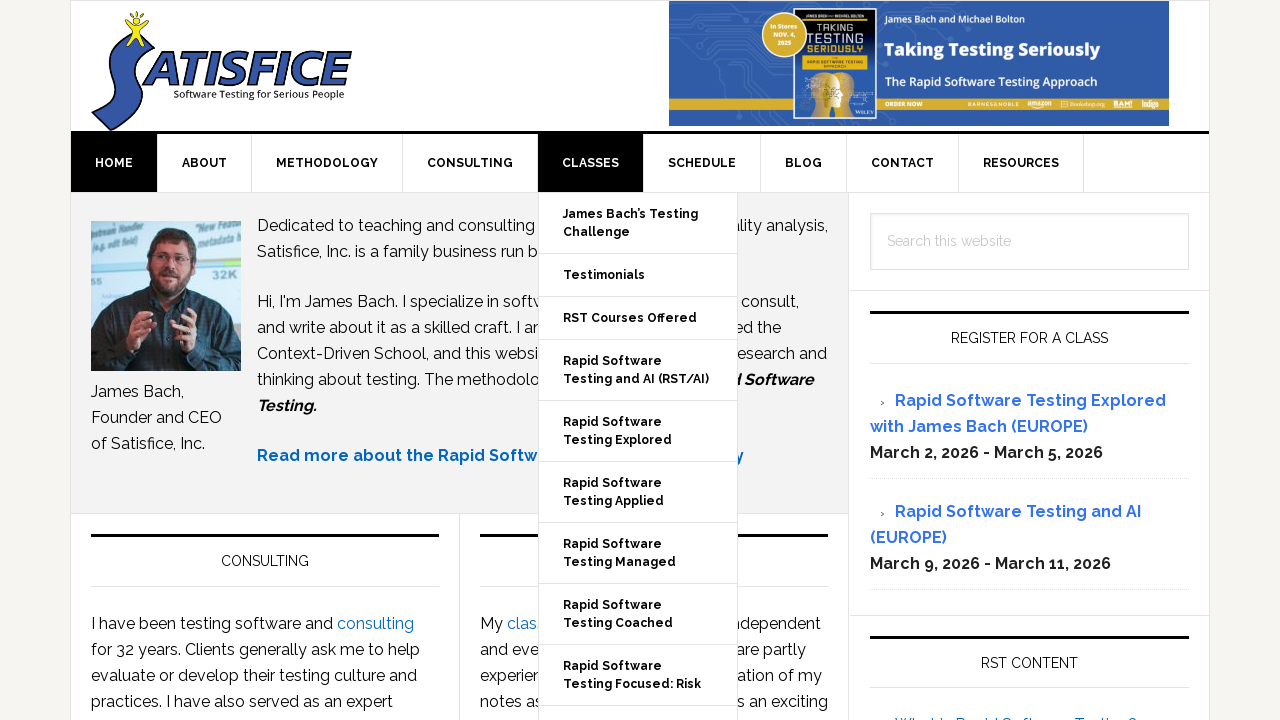

Verified submenu item 10 is visible under main menu item 5
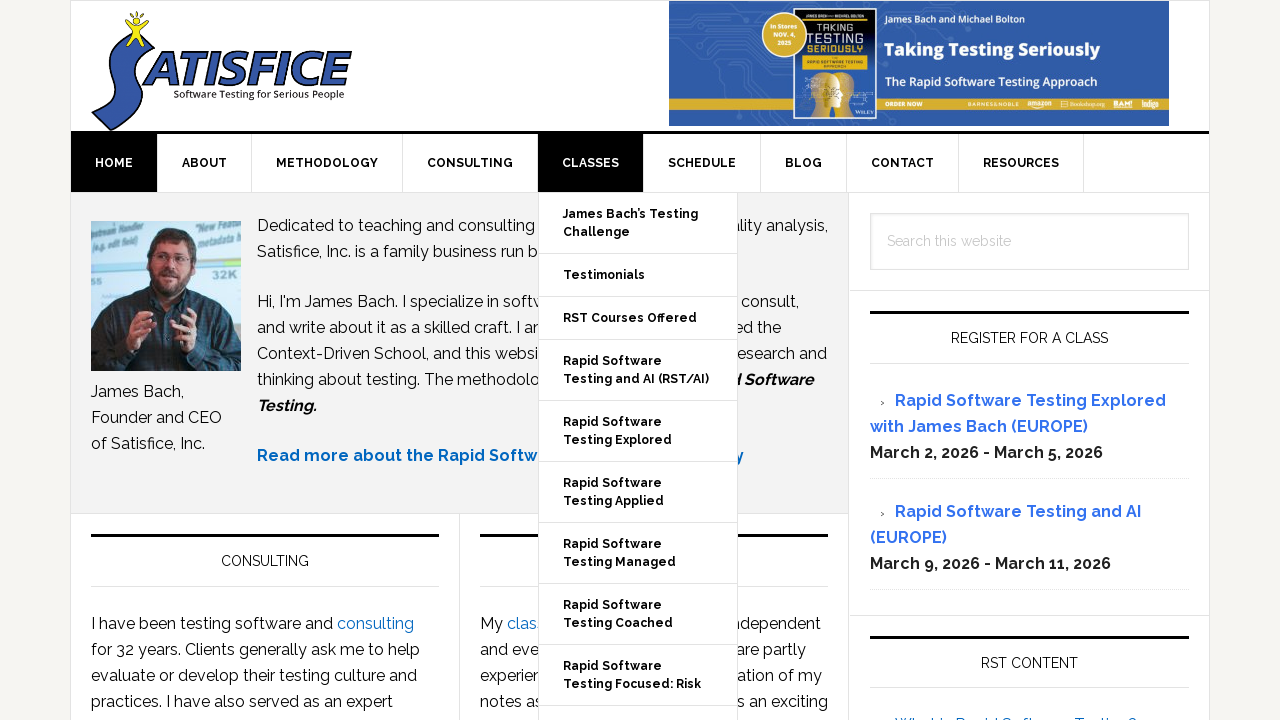

Located main menu item 6
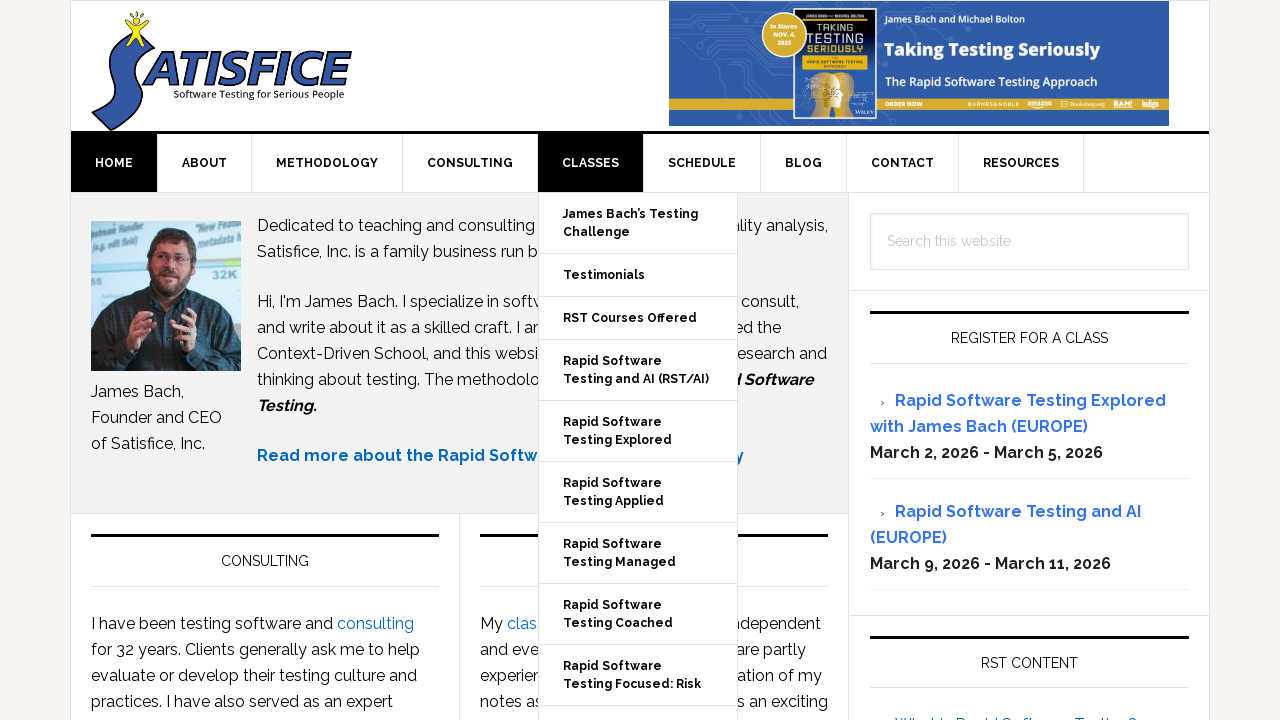

Located submenu items under main menu item 6
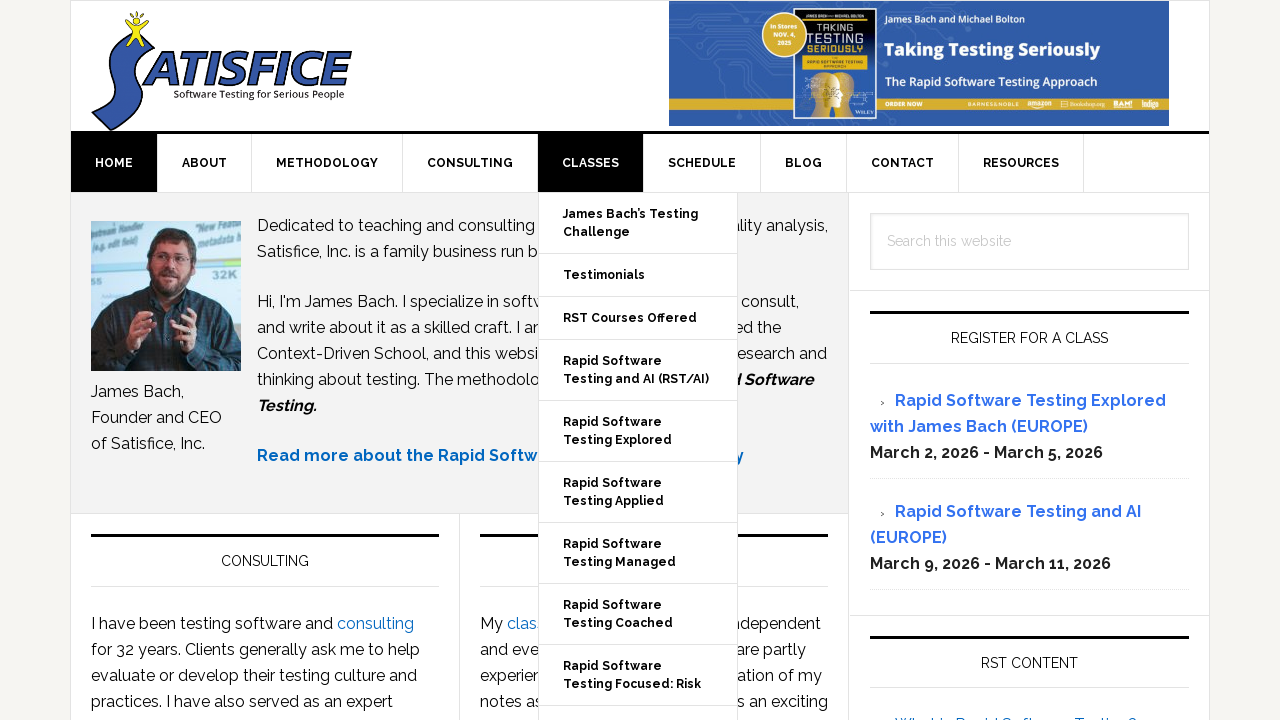

Counted 0 submenu items under main menu item 6
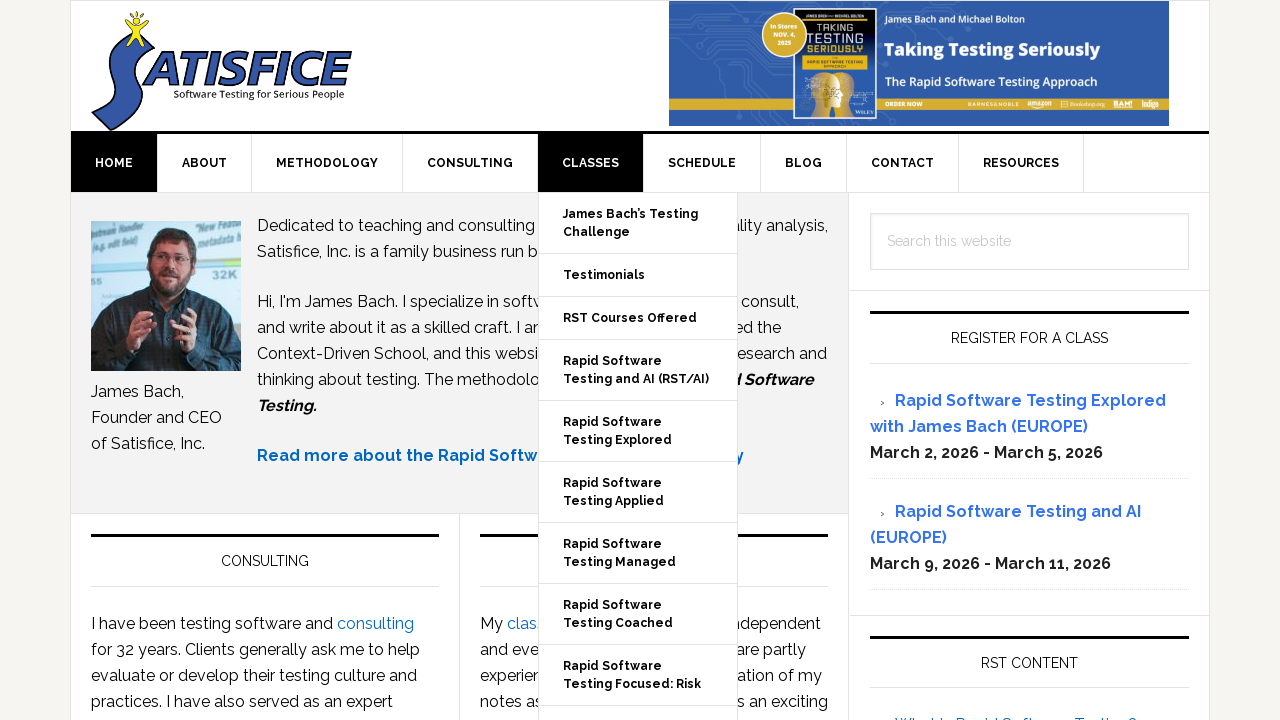

Located main menu item 7
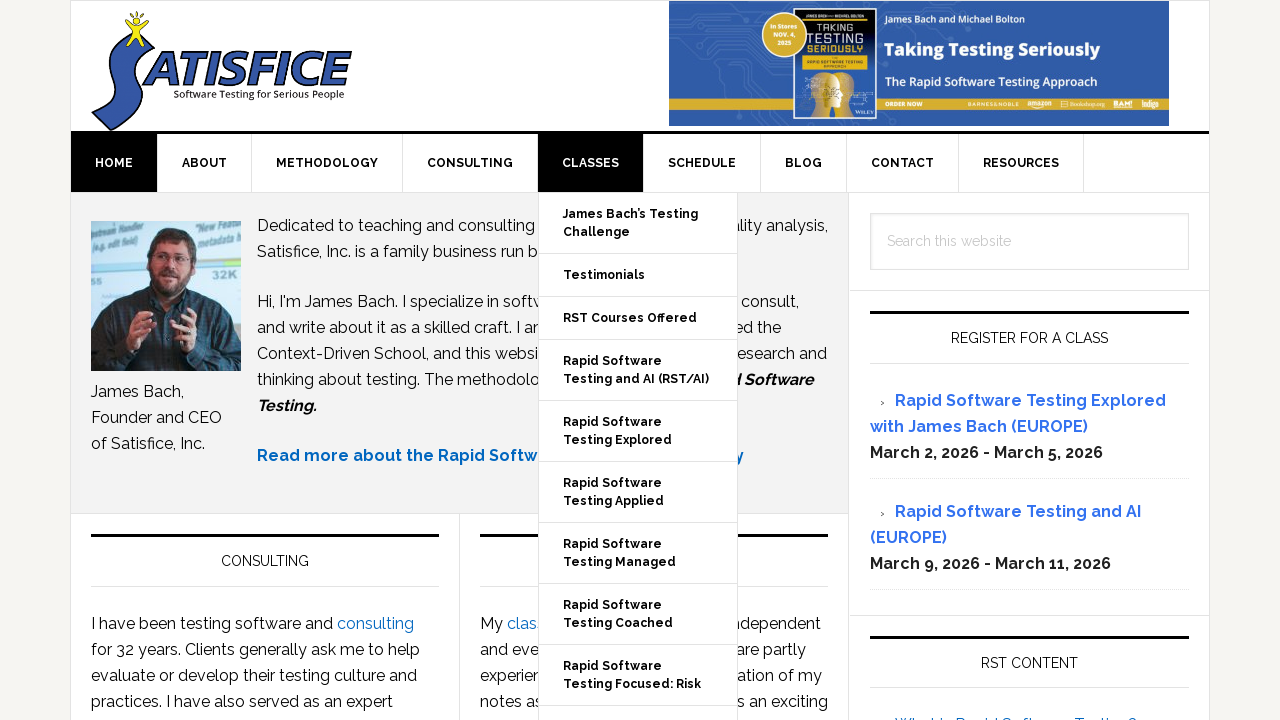

Located submenu items under main menu item 7
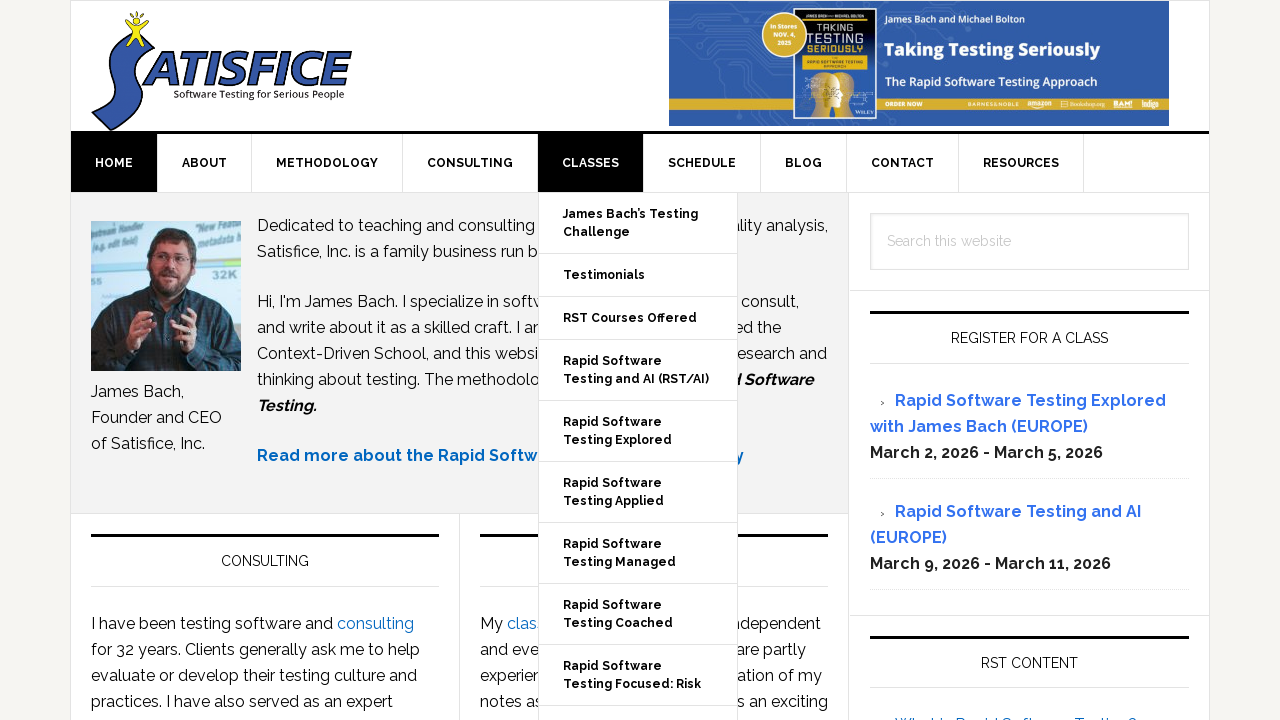

Counted 0 submenu items under main menu item 7
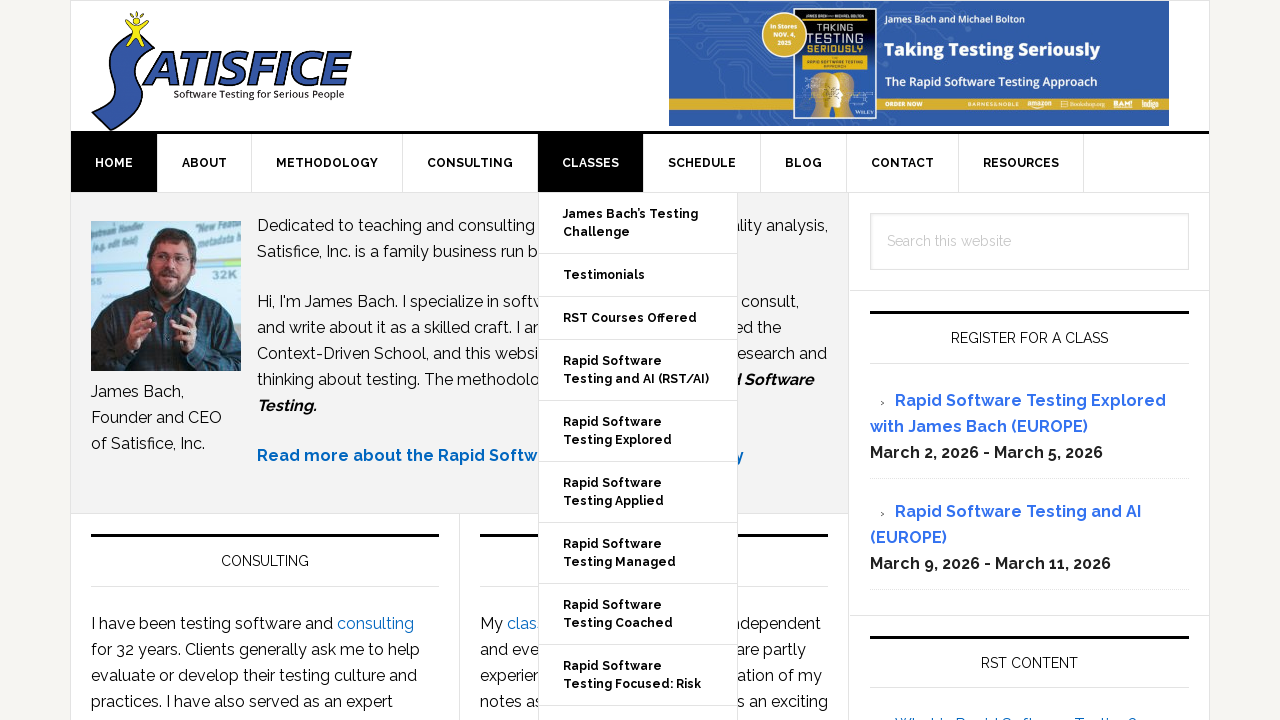

Located main menu item 8
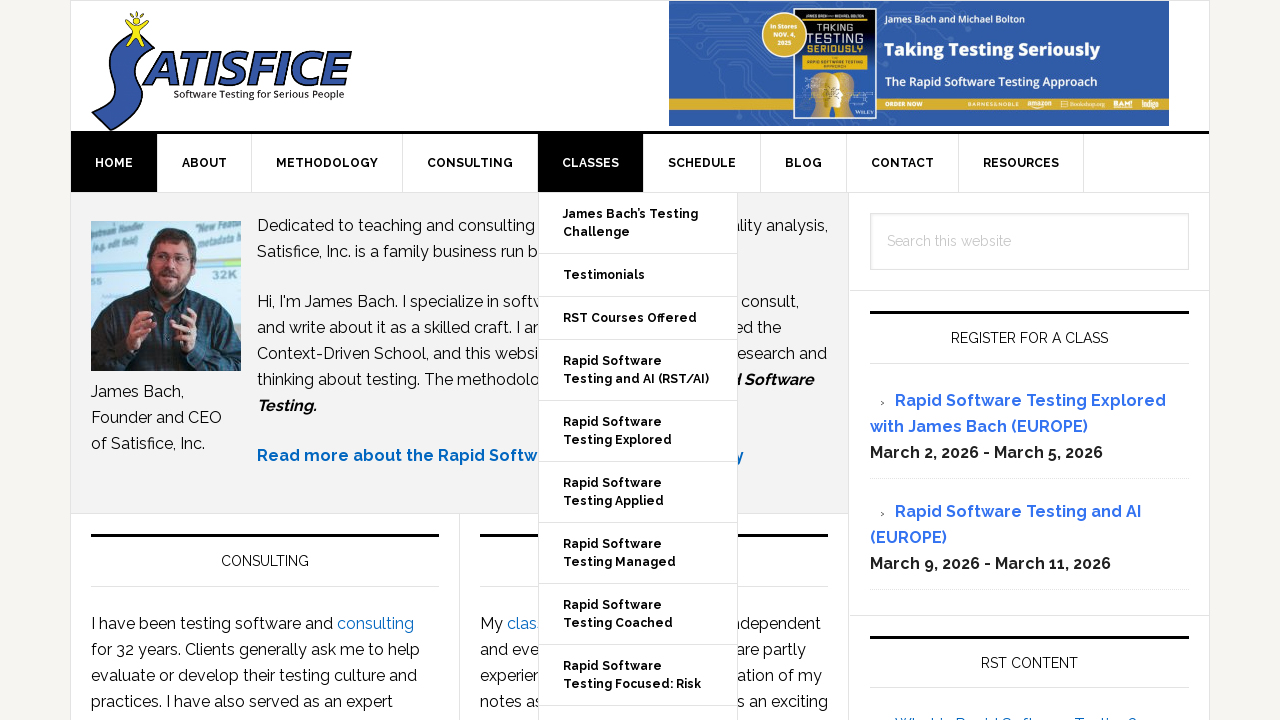

Located submenu items under main menu item 8
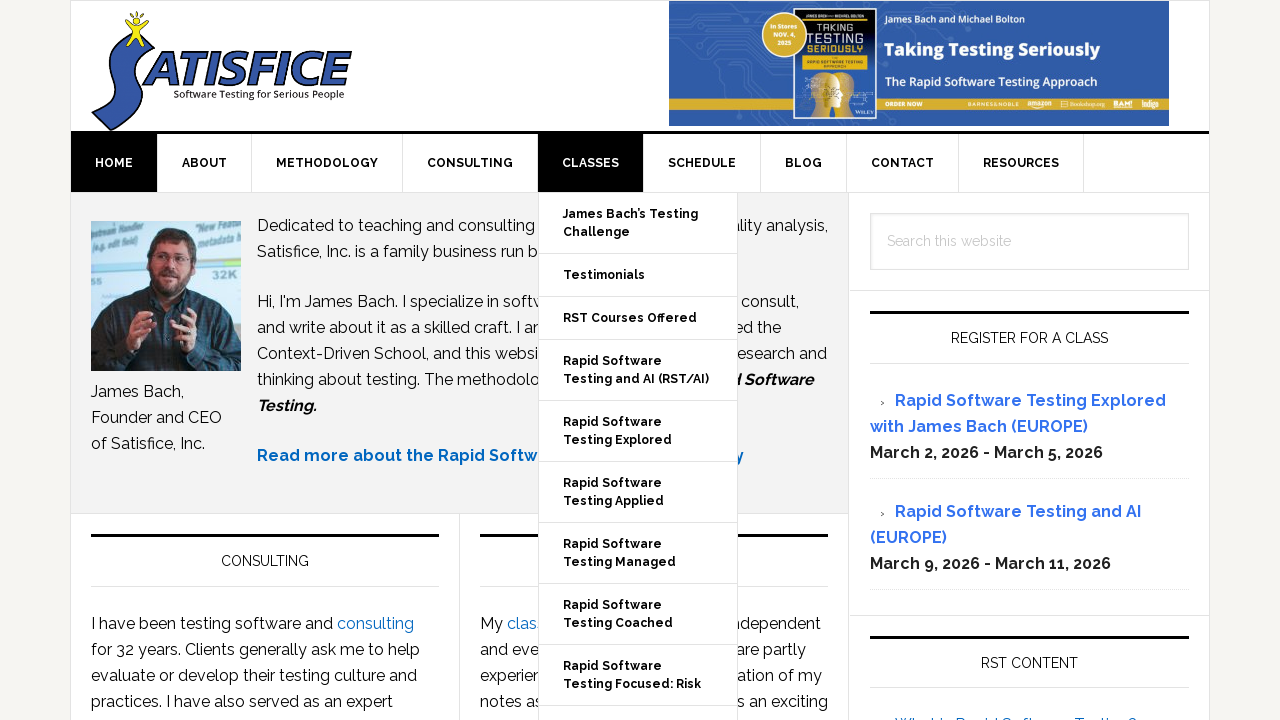

Counted 0 submenu items under main menu item 8
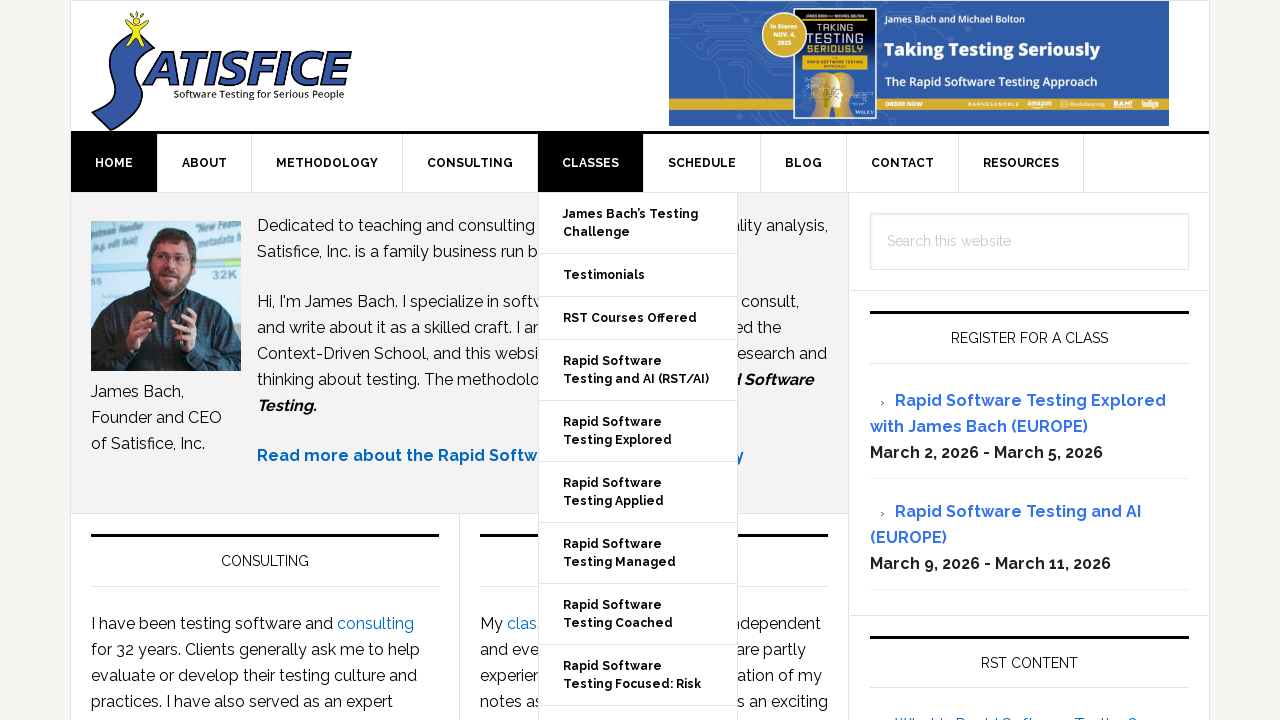

Located main menu item 9
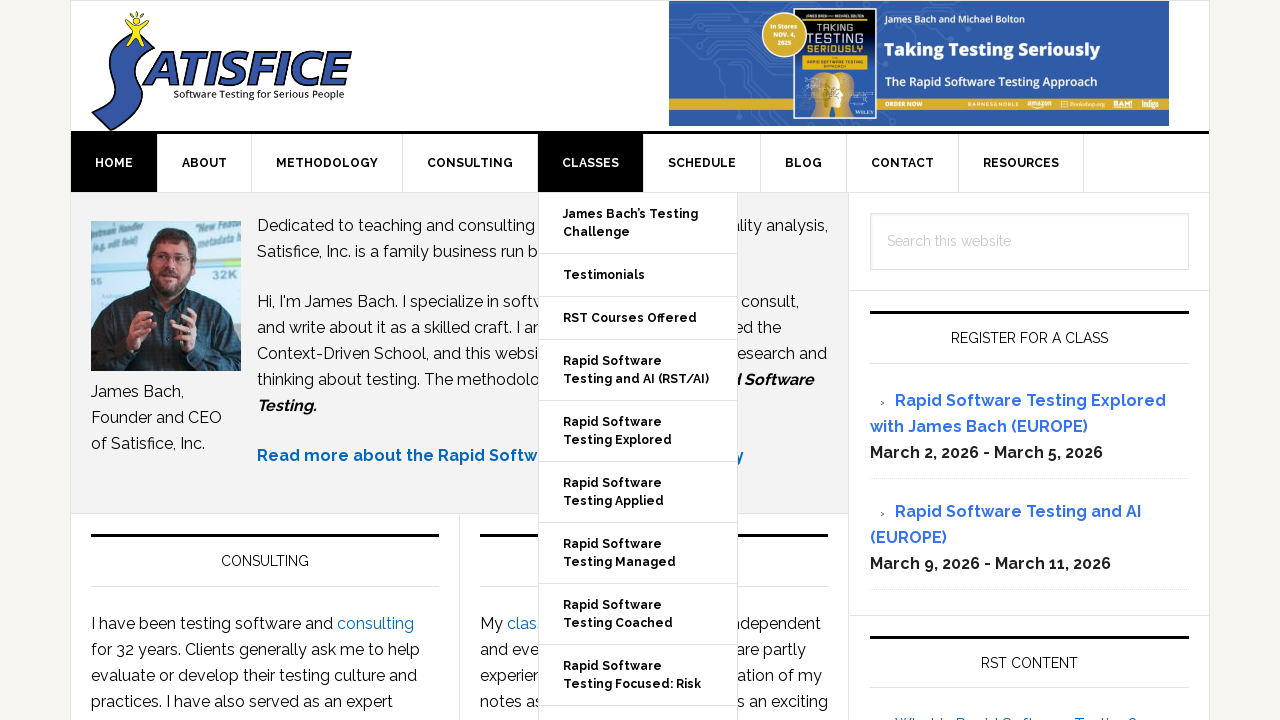

Located submenu items under main menu item 9
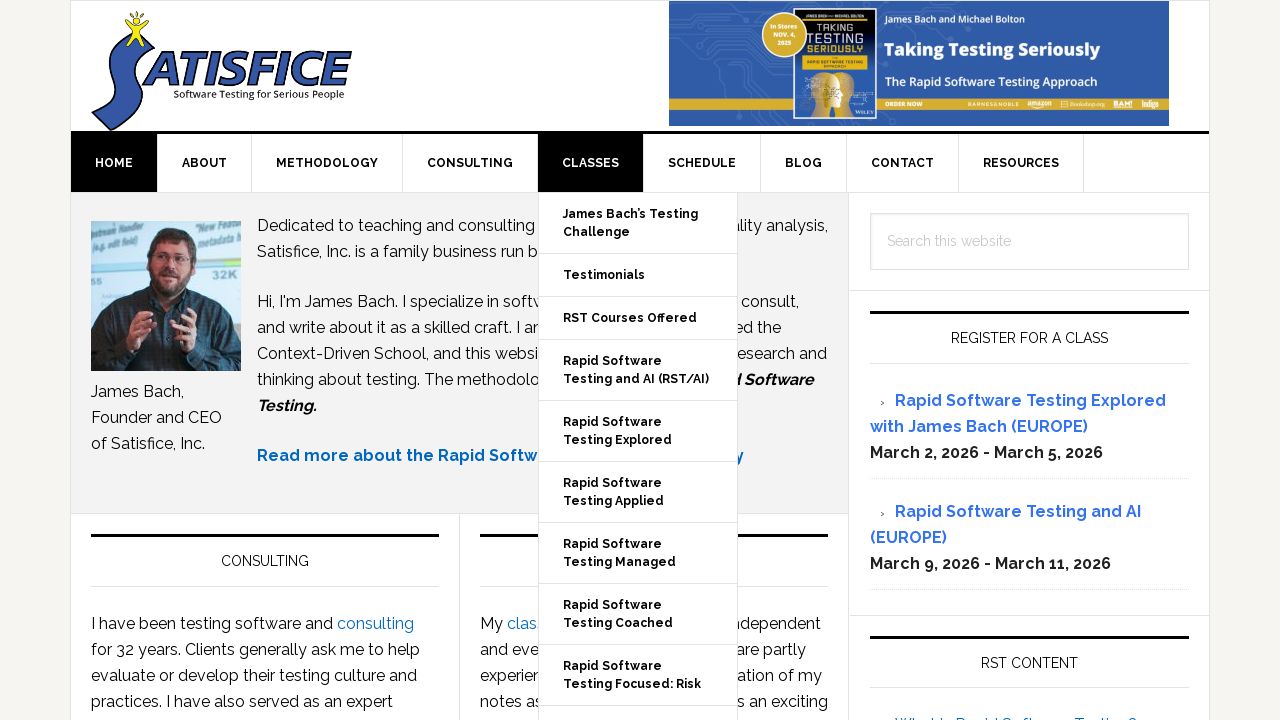

Counted 7 submenu items under main menu item 9
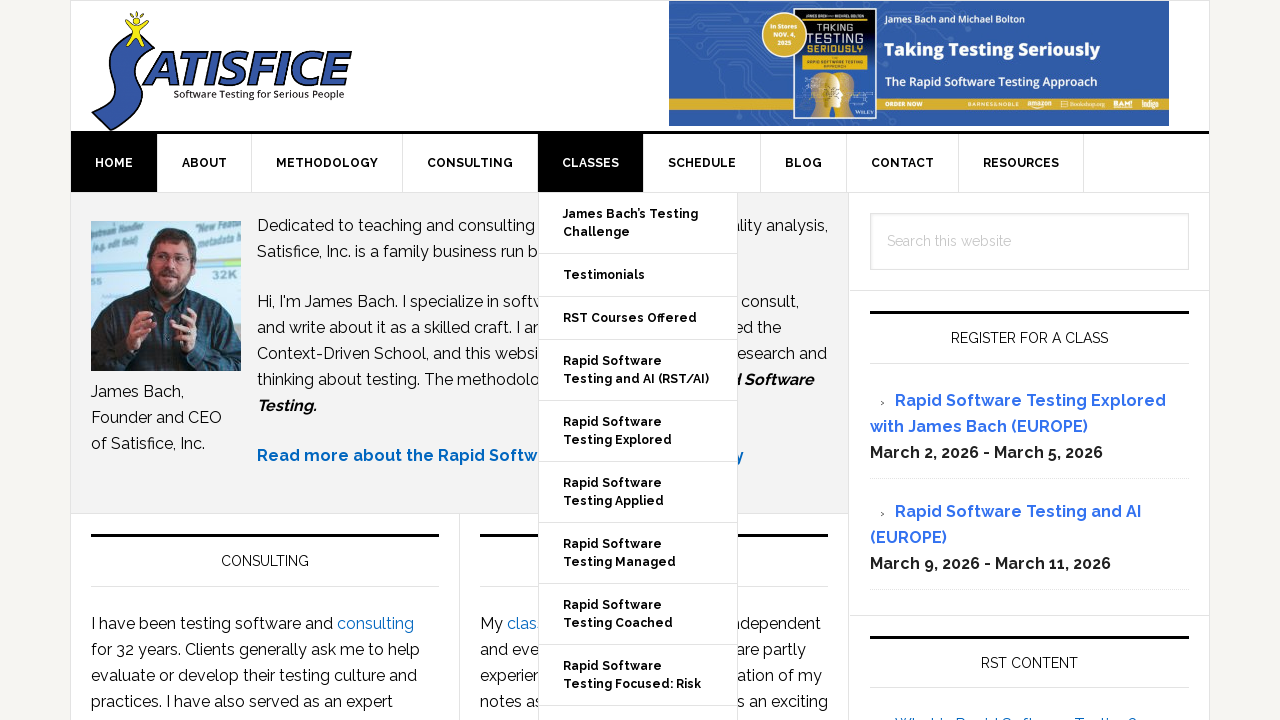

Hovered over main menu item 9 to reveal submenu at (1021, 163) on //ul[@id='menu-main-navigation']/li[9]/a/span
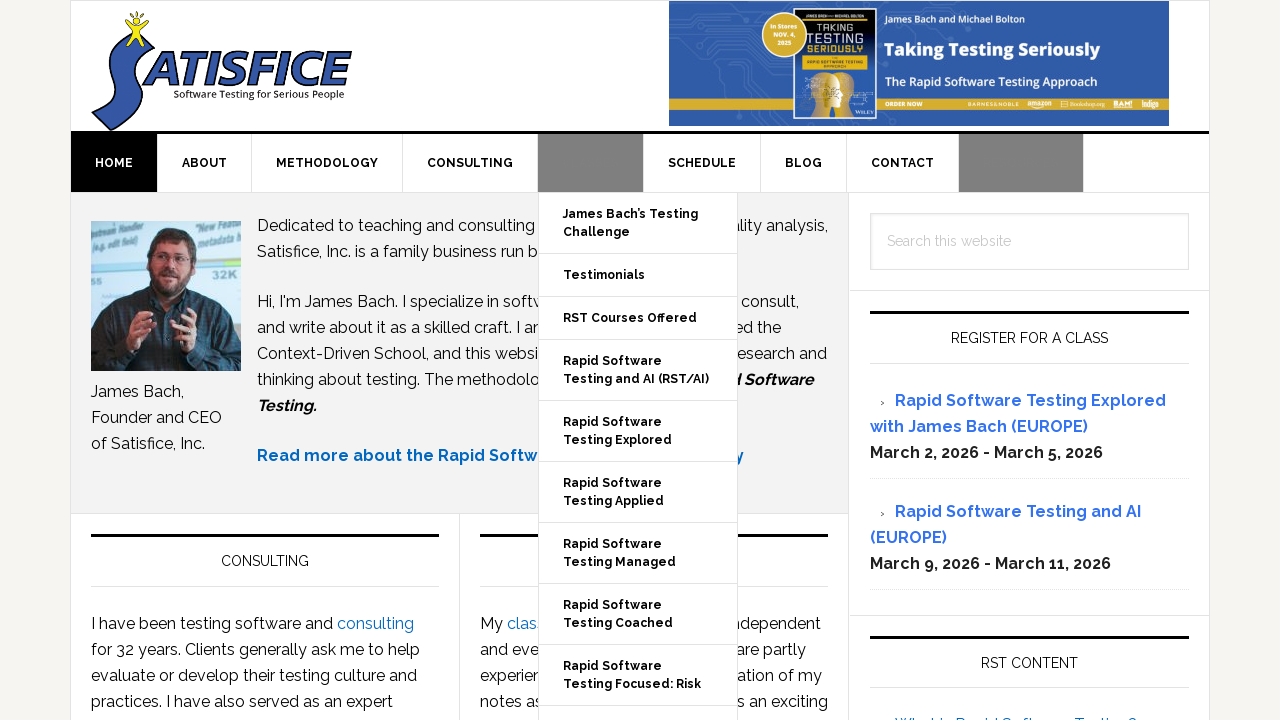

Waited 500ms for submenu animation to complete
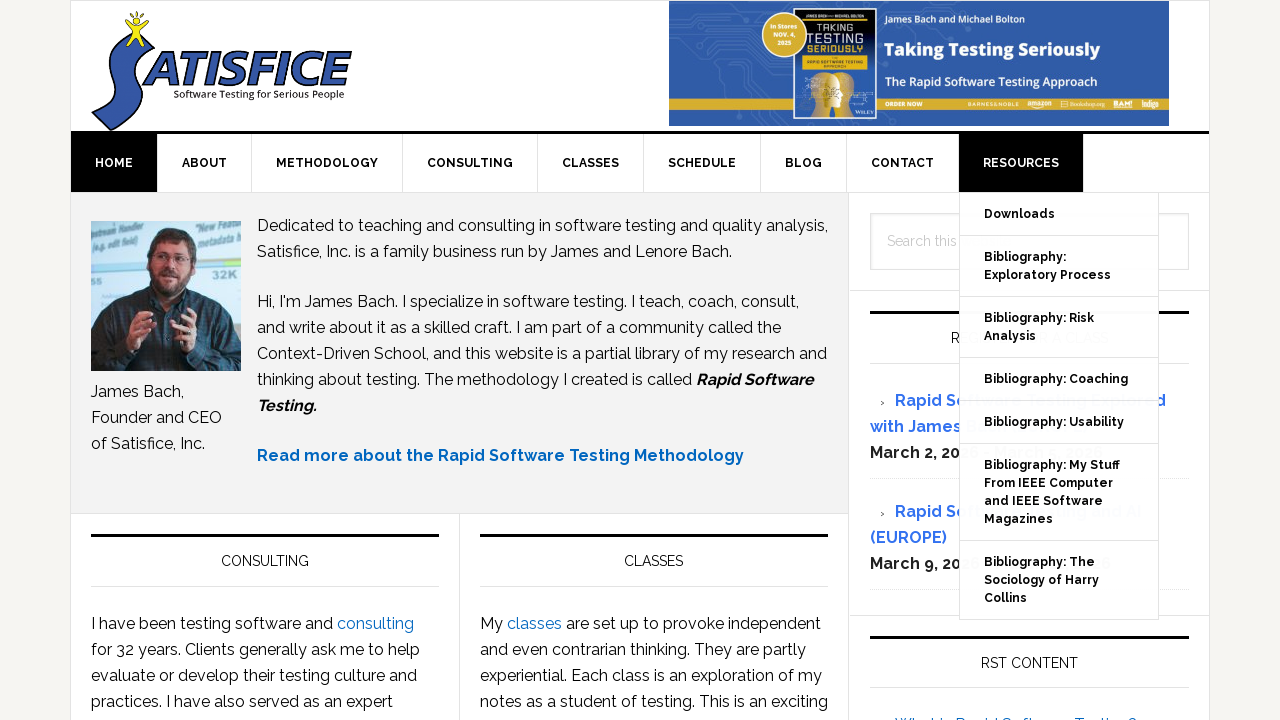

Located submenu item 1 under main menu item 9
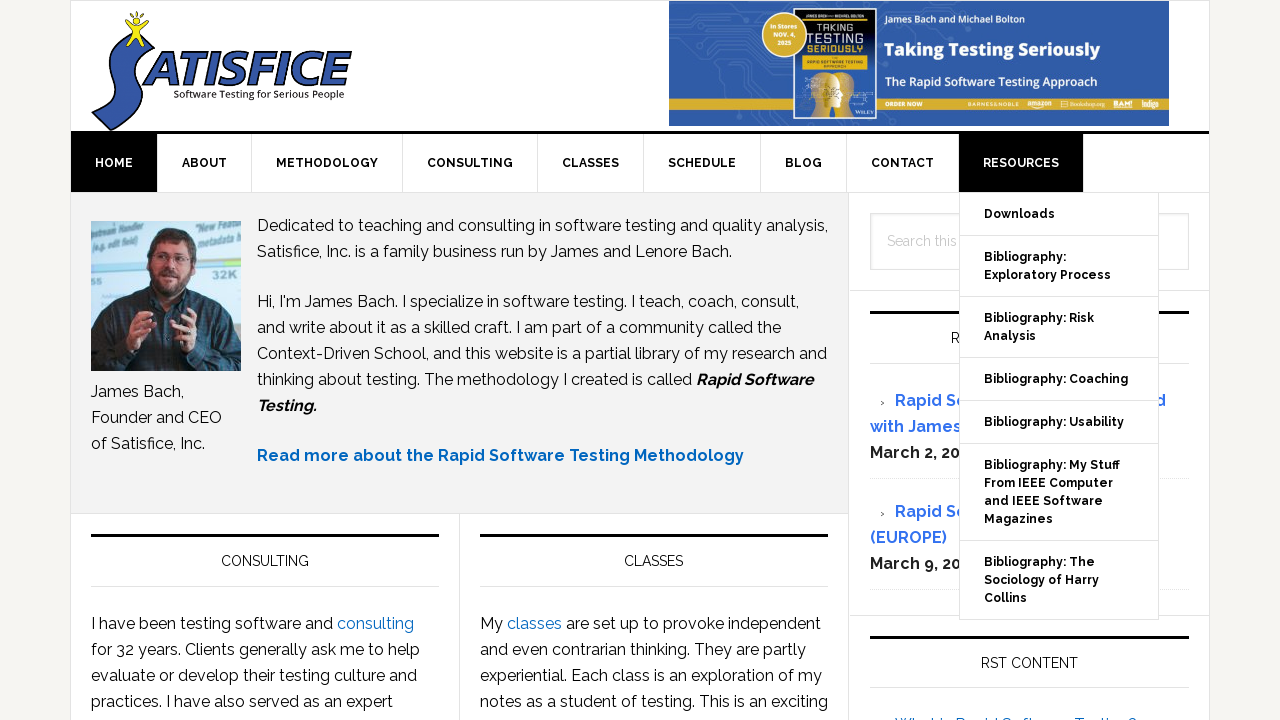

Verified submenu item 1 is visible under main menu item 9
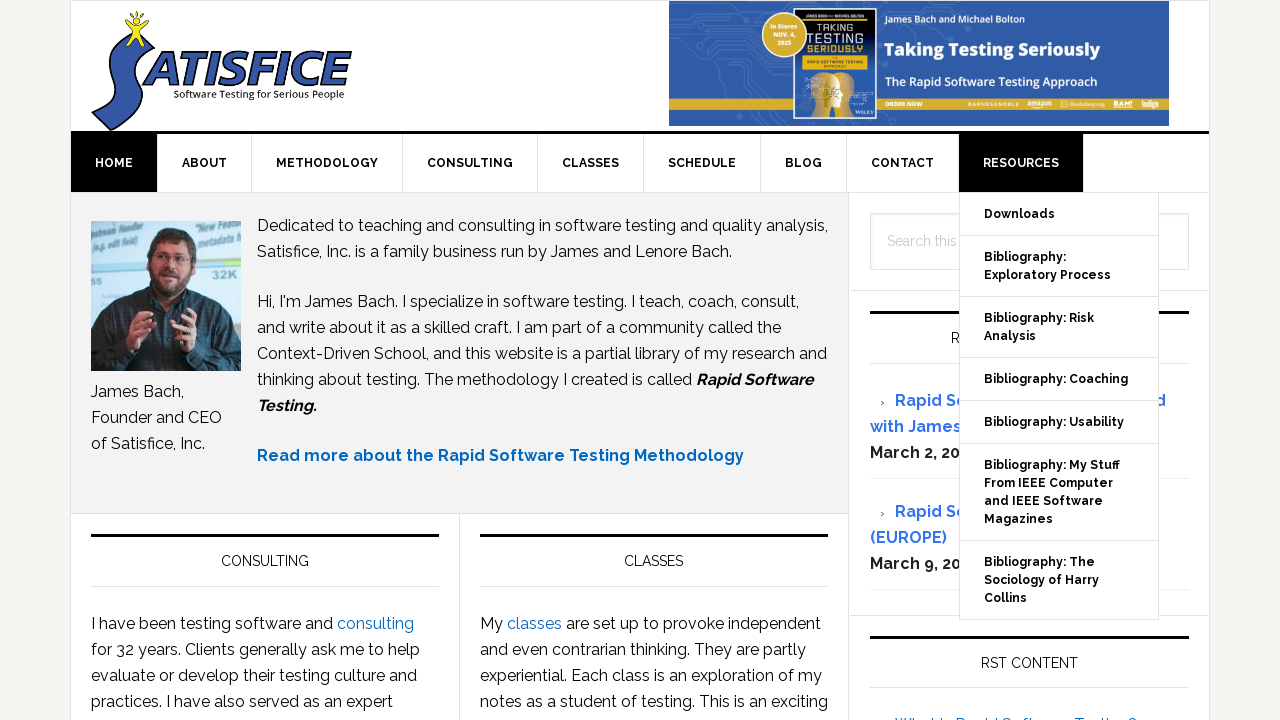

Hovered over main menu item 9 to reveal submenu at (1021, 163) on //ul[@id='menu-main-navigation']/li[9]/a/span
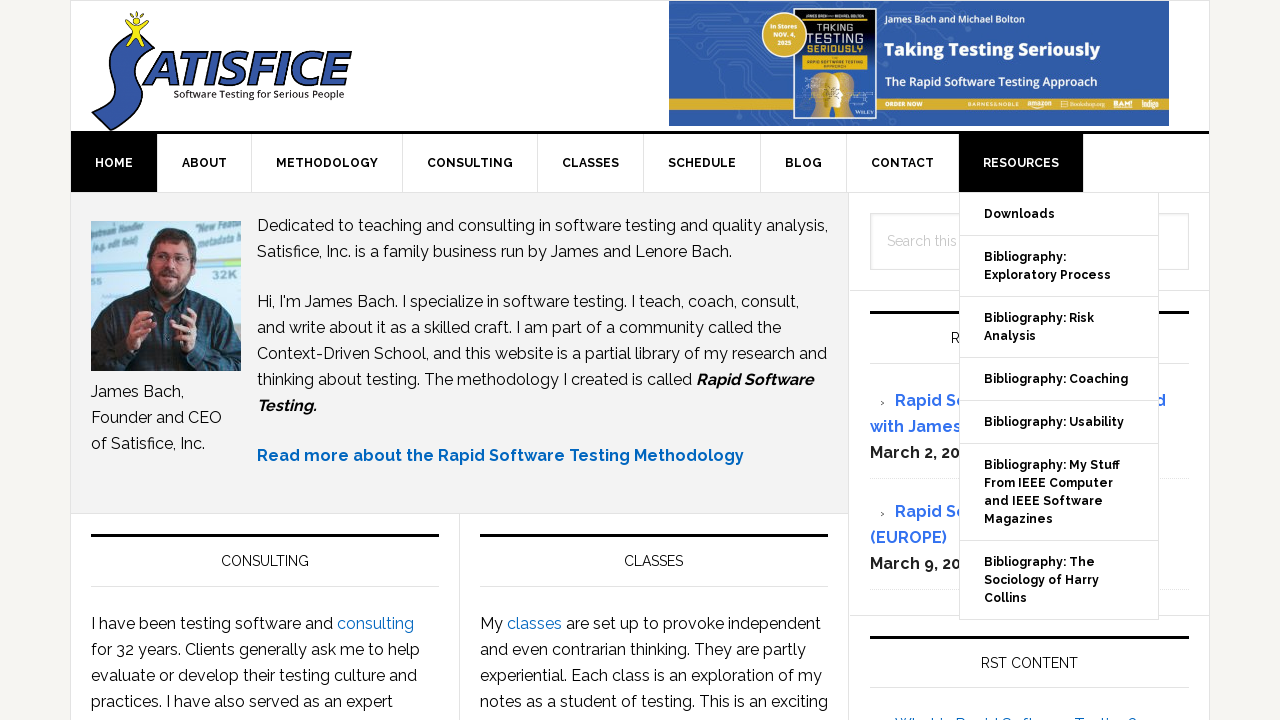

Waited 500ms for submenu animation to complete
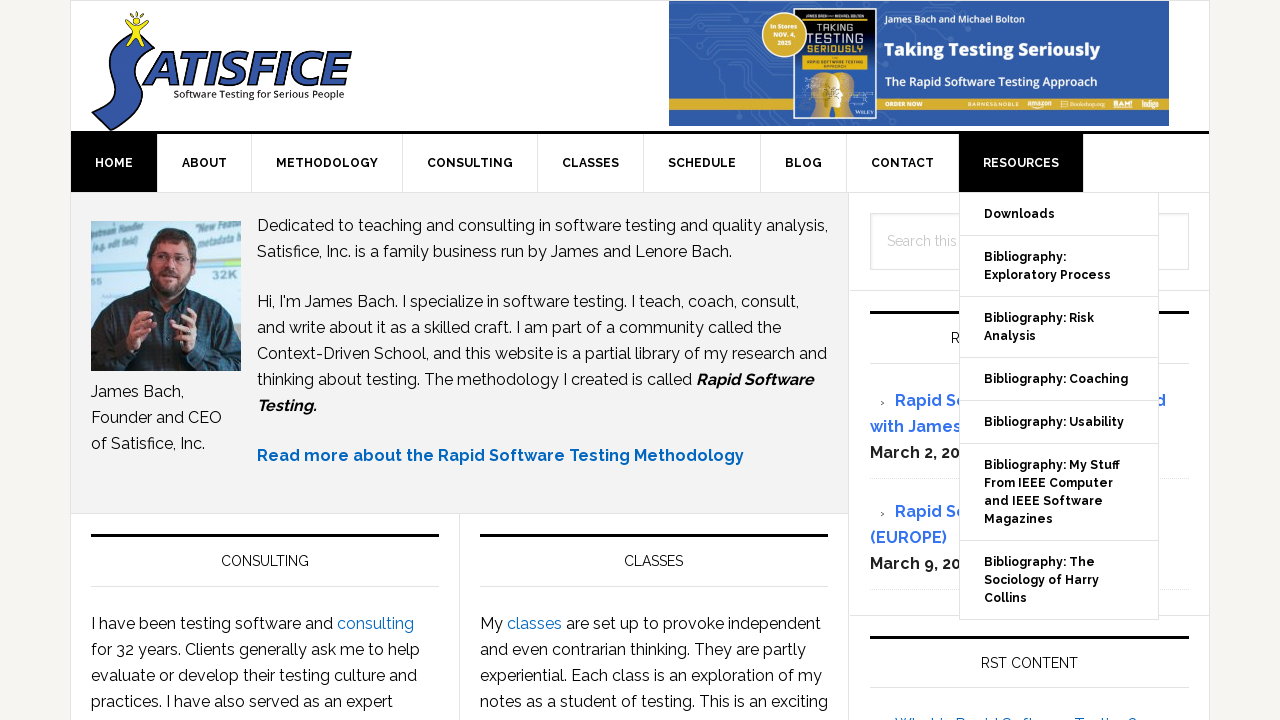

Located submenu item 2 under main menu item 9
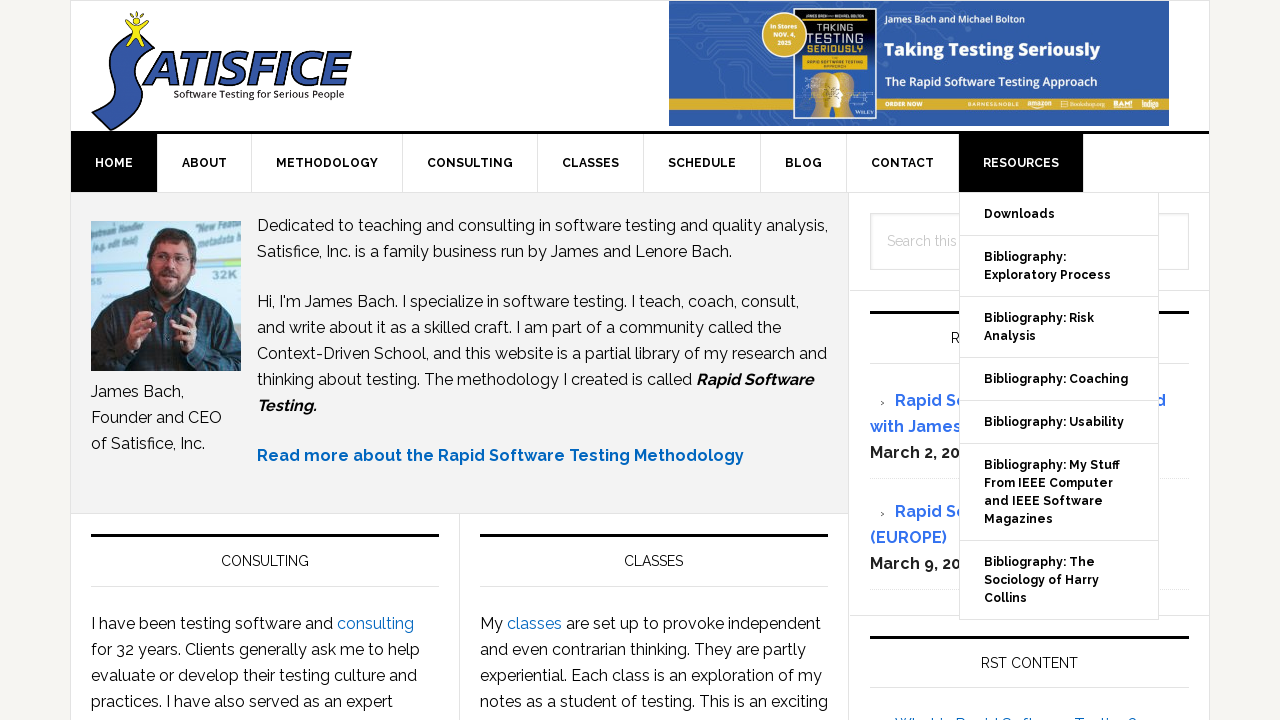

Verified submenu item 2 is visible under main menu item 9
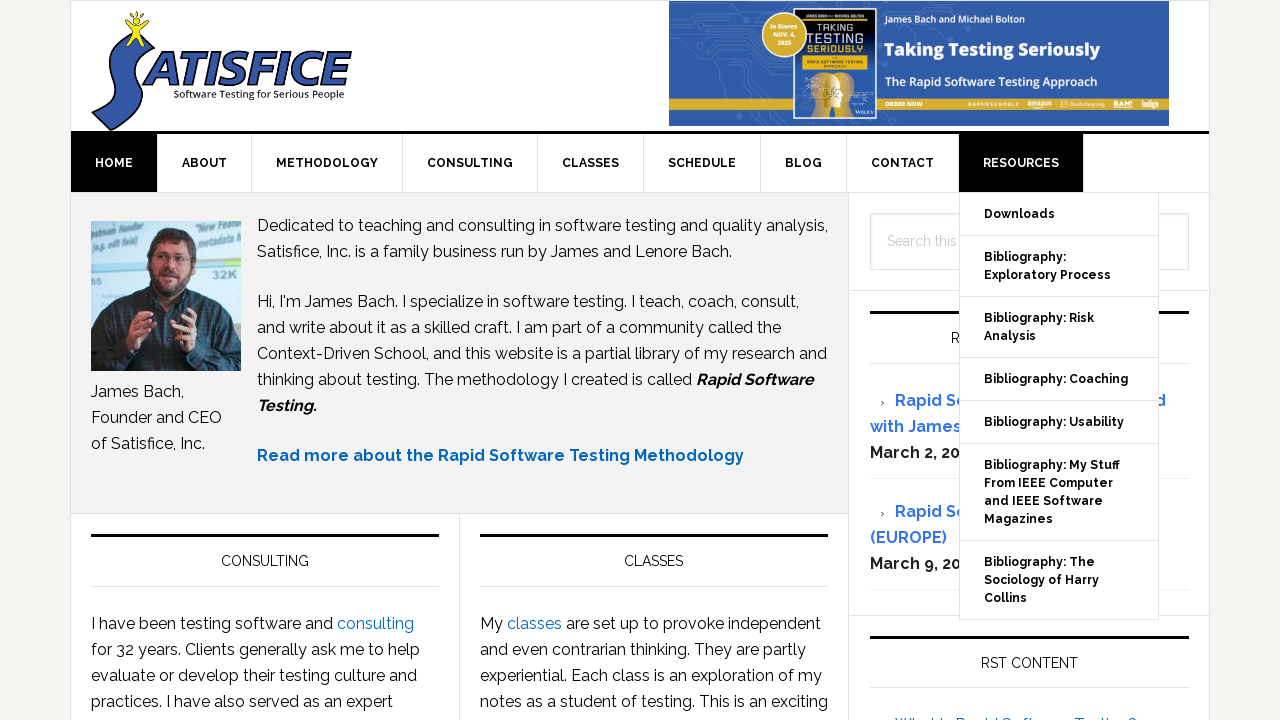

Hovered over main menu item 9 to reveal submenu at (1021, 163) on //ul[@id='menu-main-navigation']/li[9]/a/span
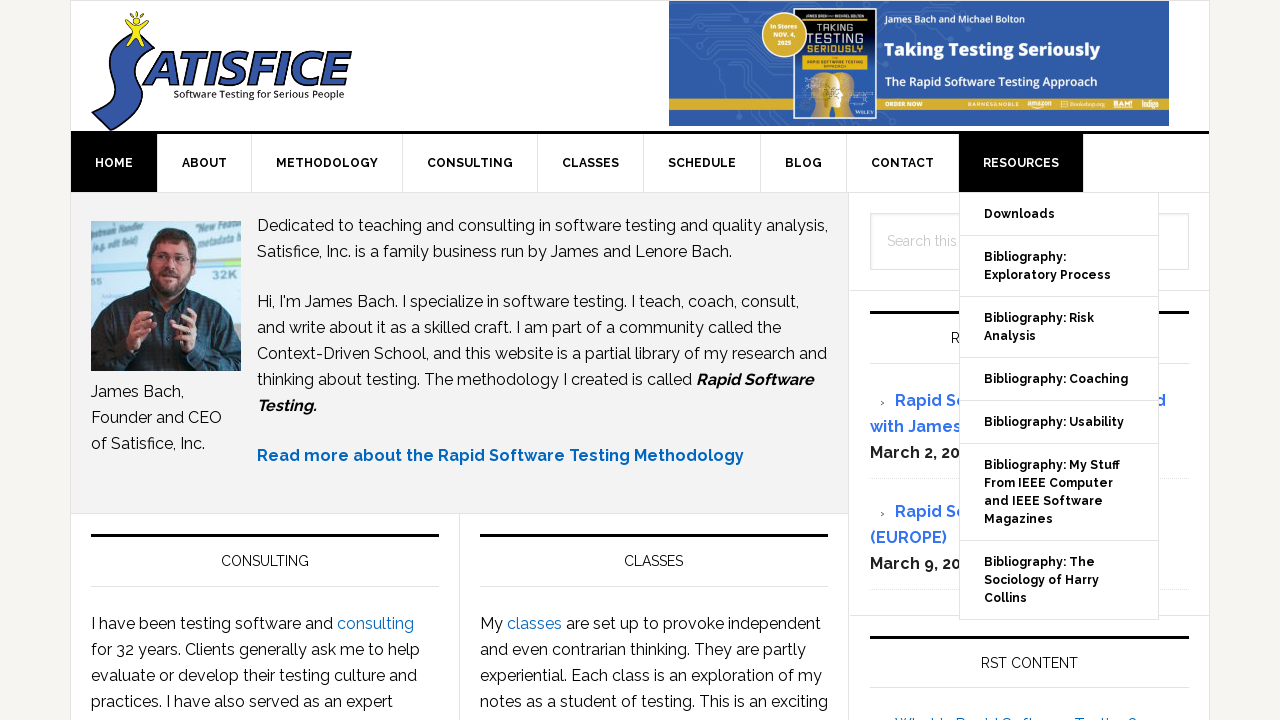

Waited 500ms for submenu animation to complete
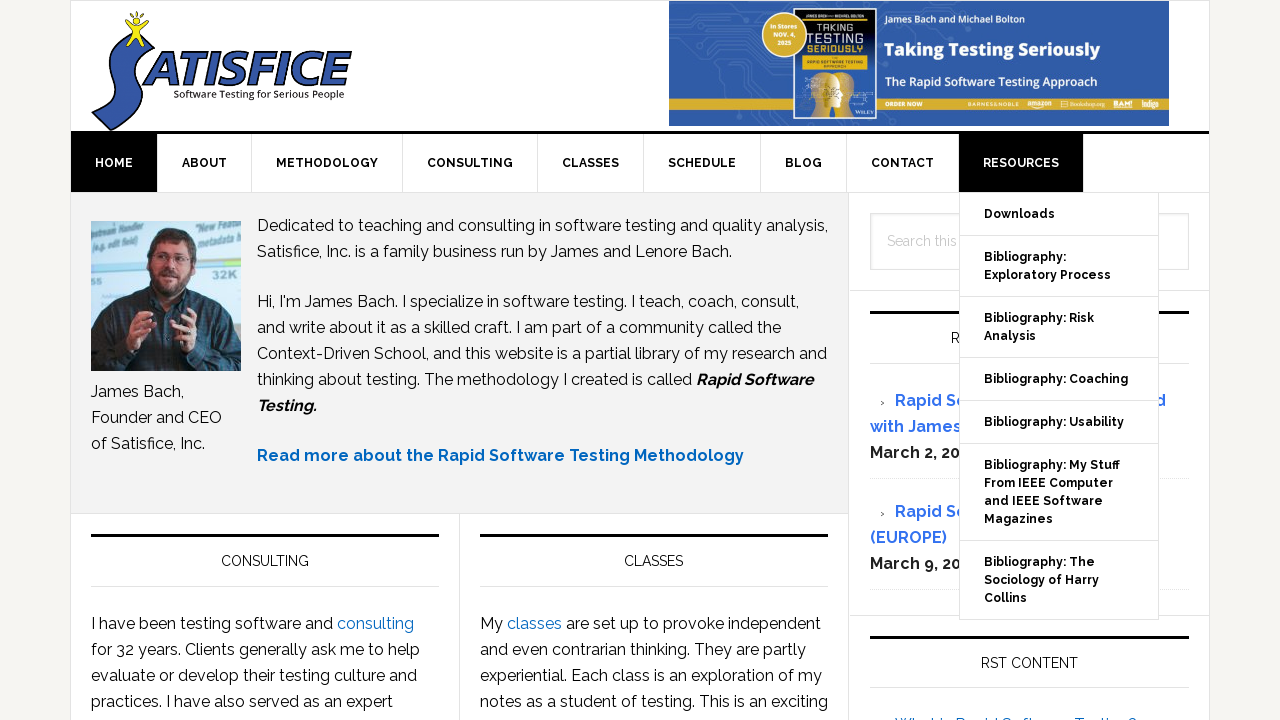

Located submenu item 3 under main menu item 9
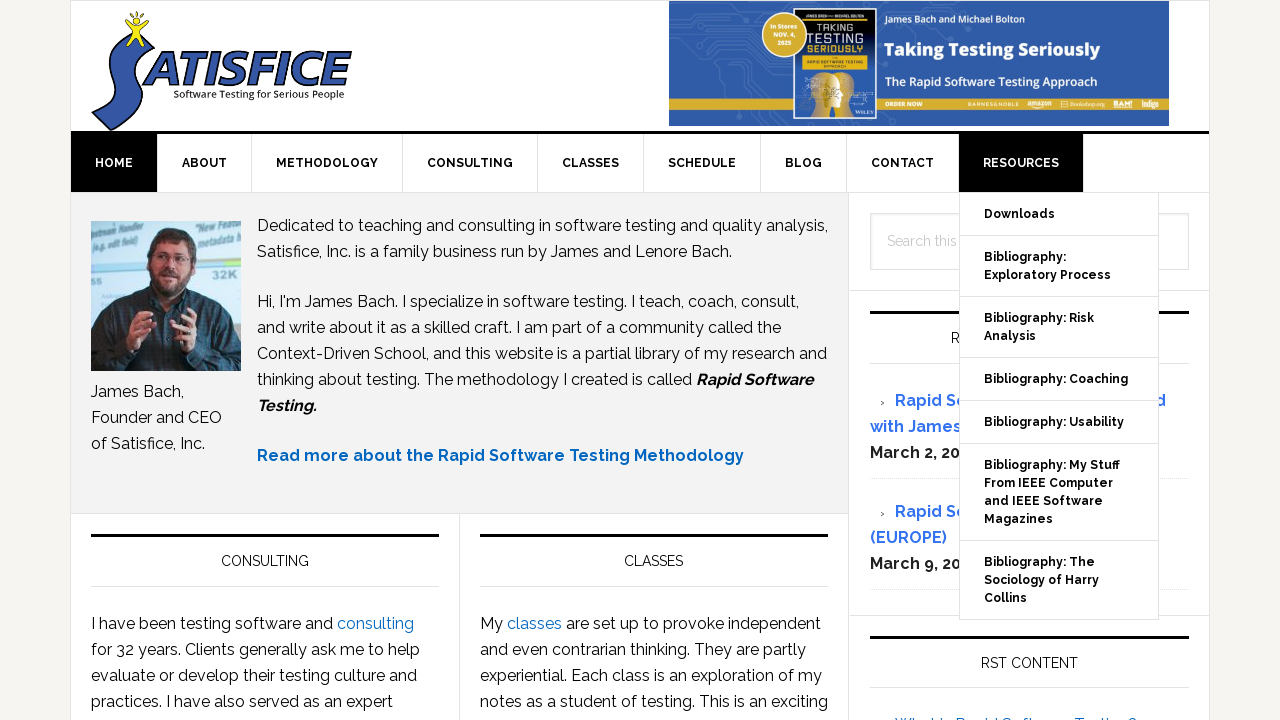

Verified submenu item 3 is visible under main menu item 9
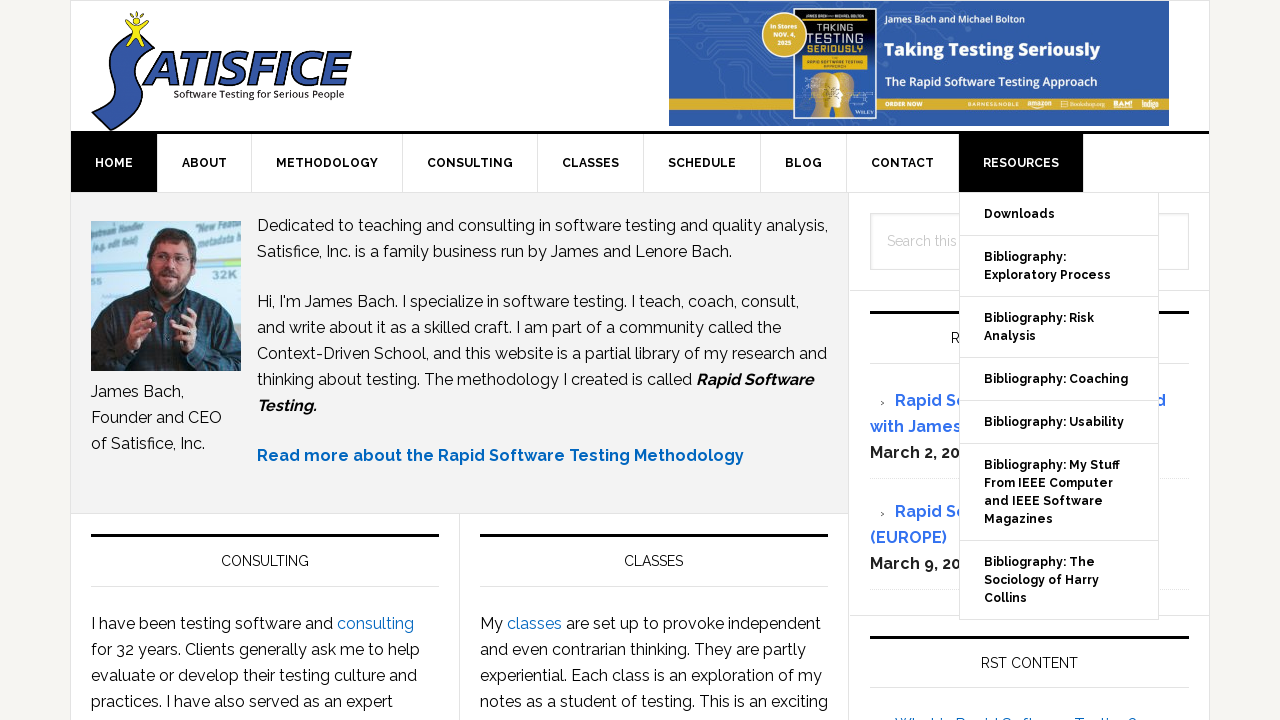

Hovered over main menu item 9 to reveal submenu at (1021, 163) on //ul[@id='menu-main-navigation']/li[9]/a/span
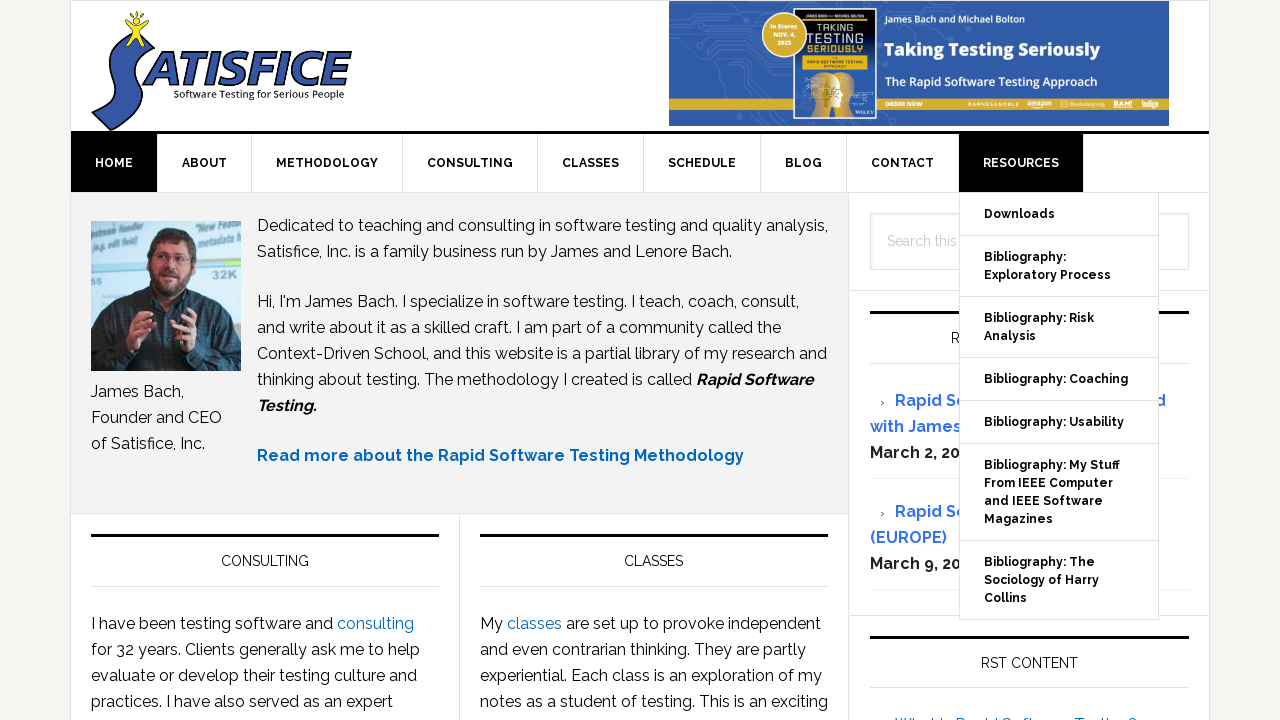

Waited 500ms for submenu animation to complete
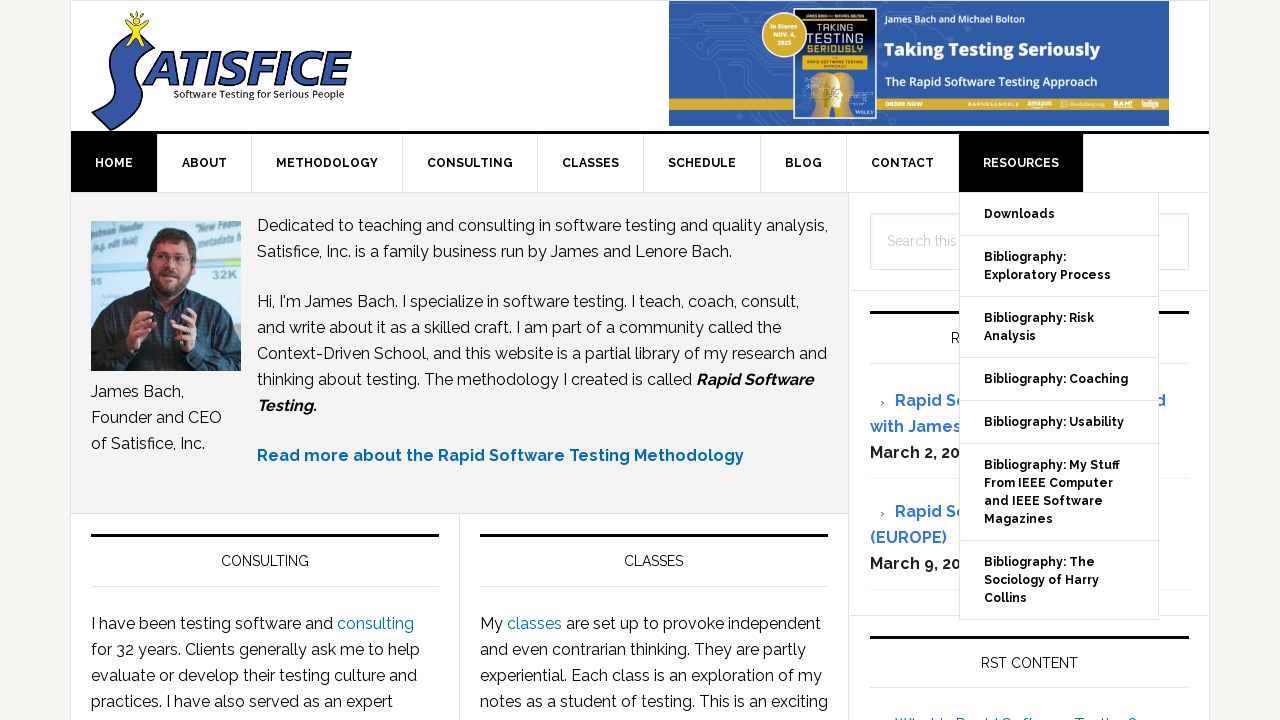

Located submenu item 4 under main menu item 9
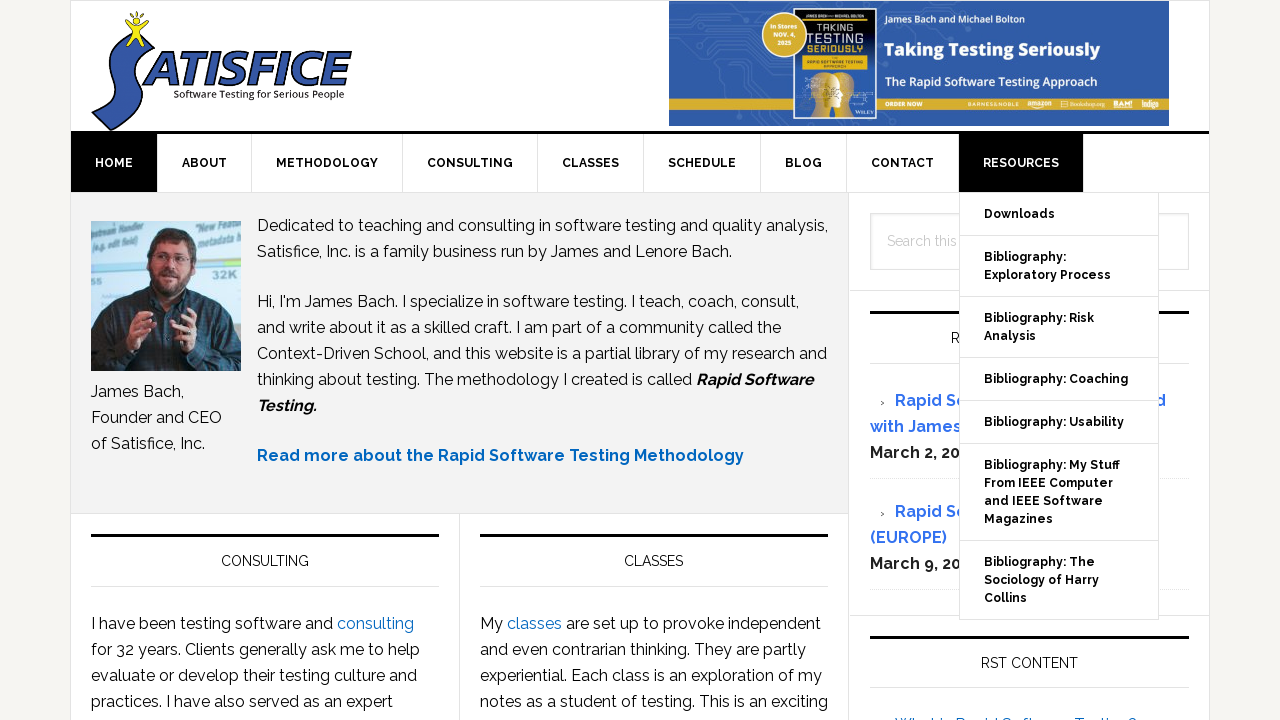

Verified submenu item 4 is visible under main menu item 9
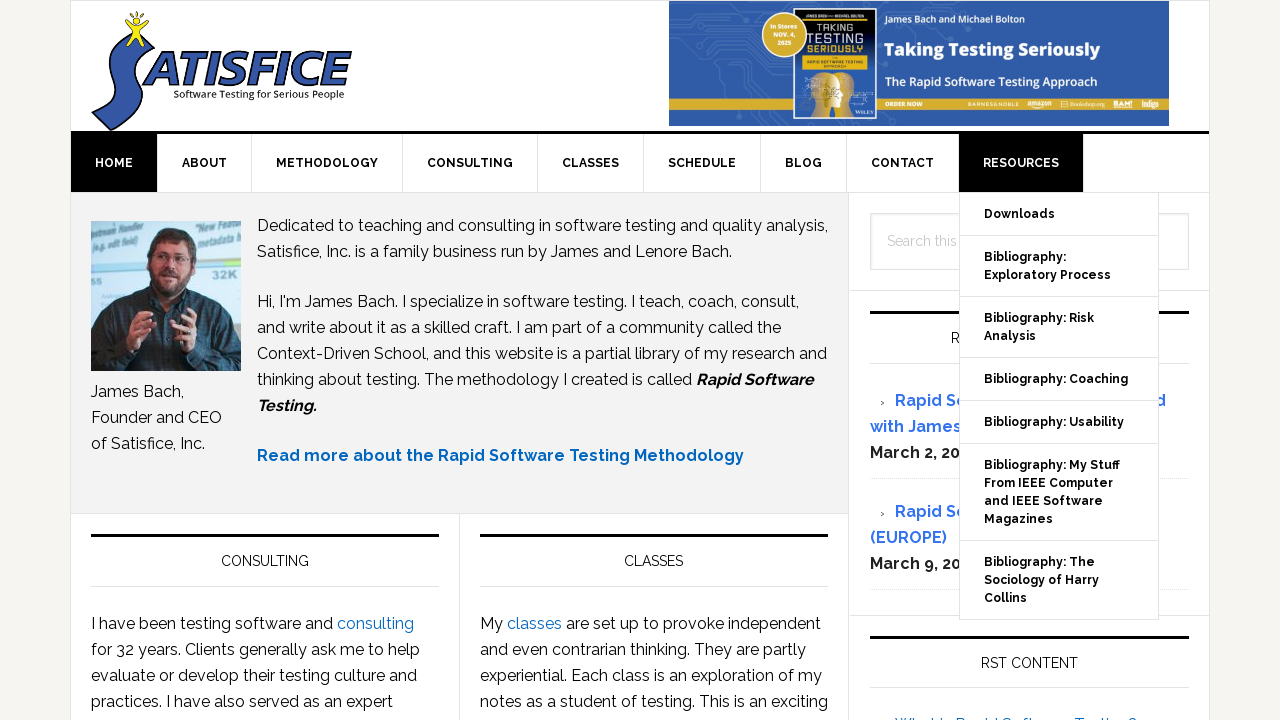

Hovered over main menu item 9 to reveal submenu at (1021, 163) on //ul[@id='menu-main-navigation']/li[9]/a/span
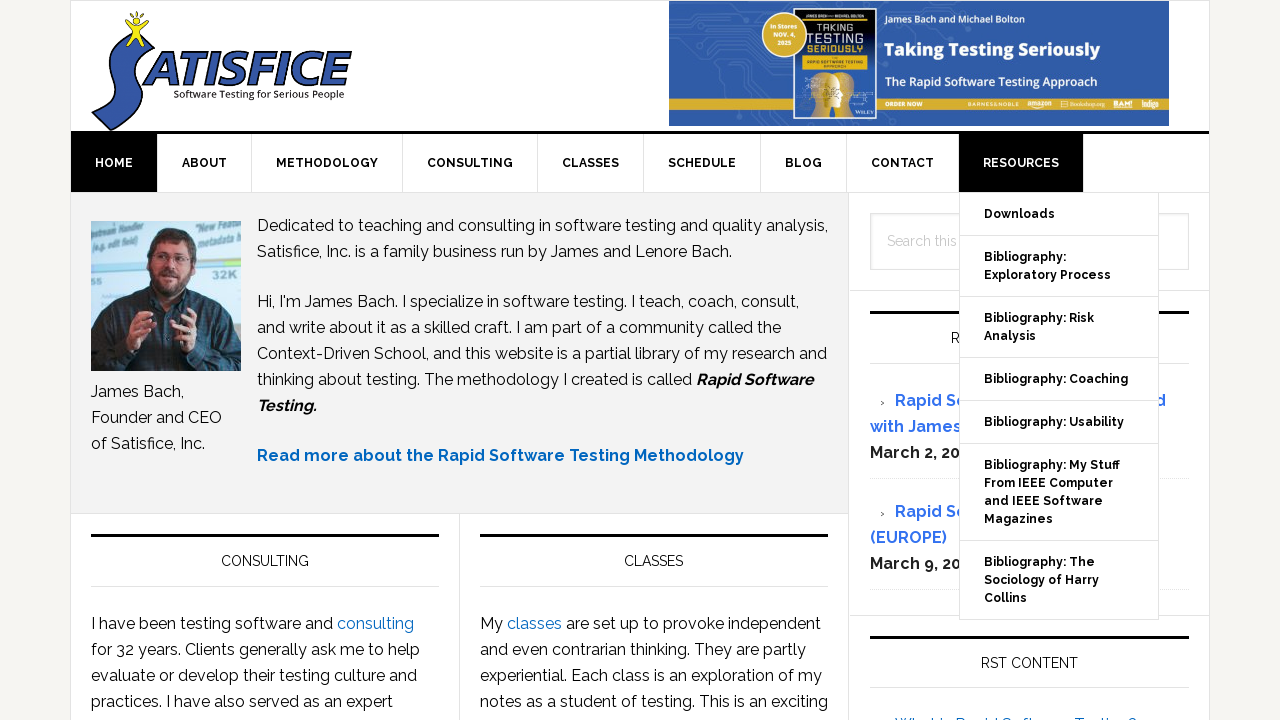

Waited 500ms for submenu animation to complete
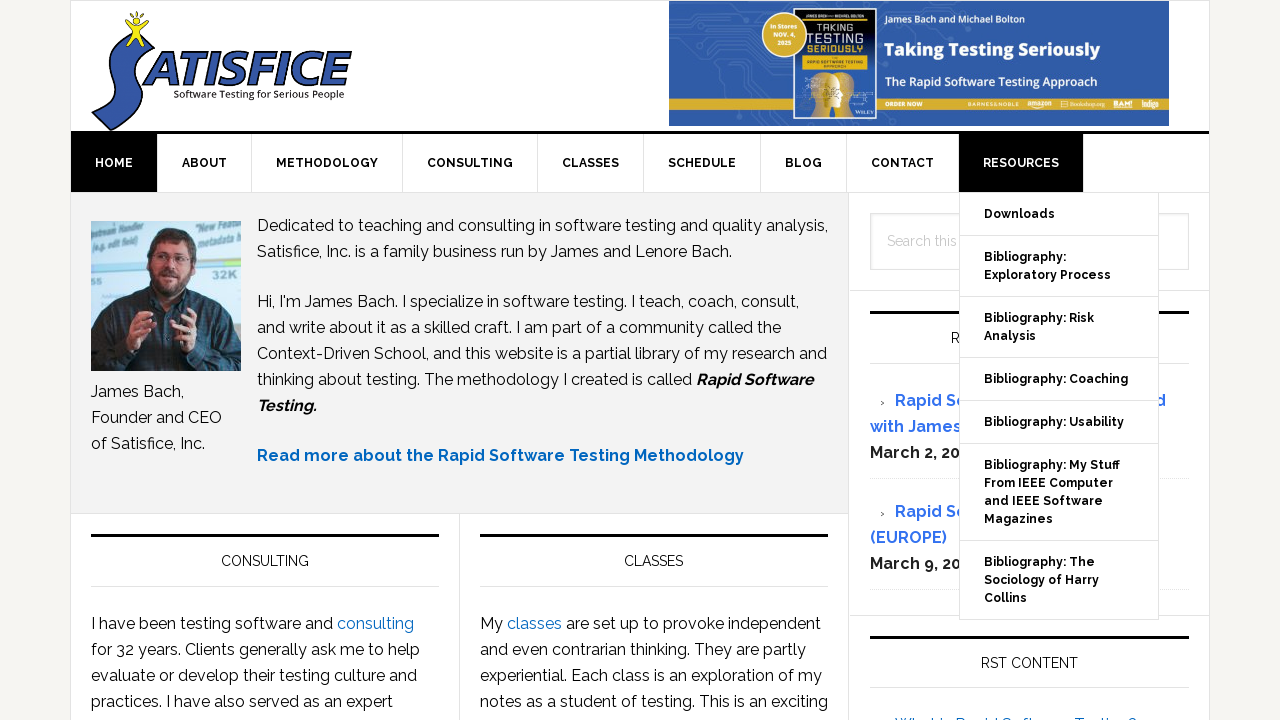

Located submenu item 5 under main menu item 9
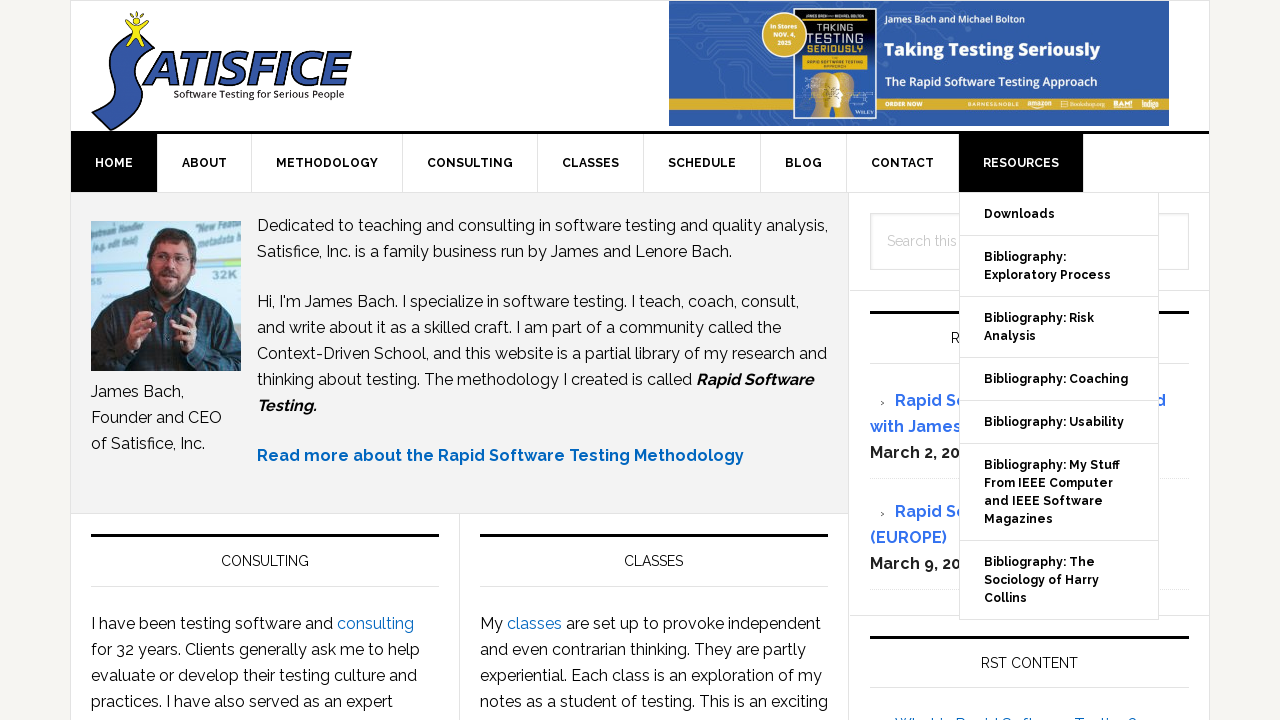

Verified submenu item 5 is visible under main menu item 9
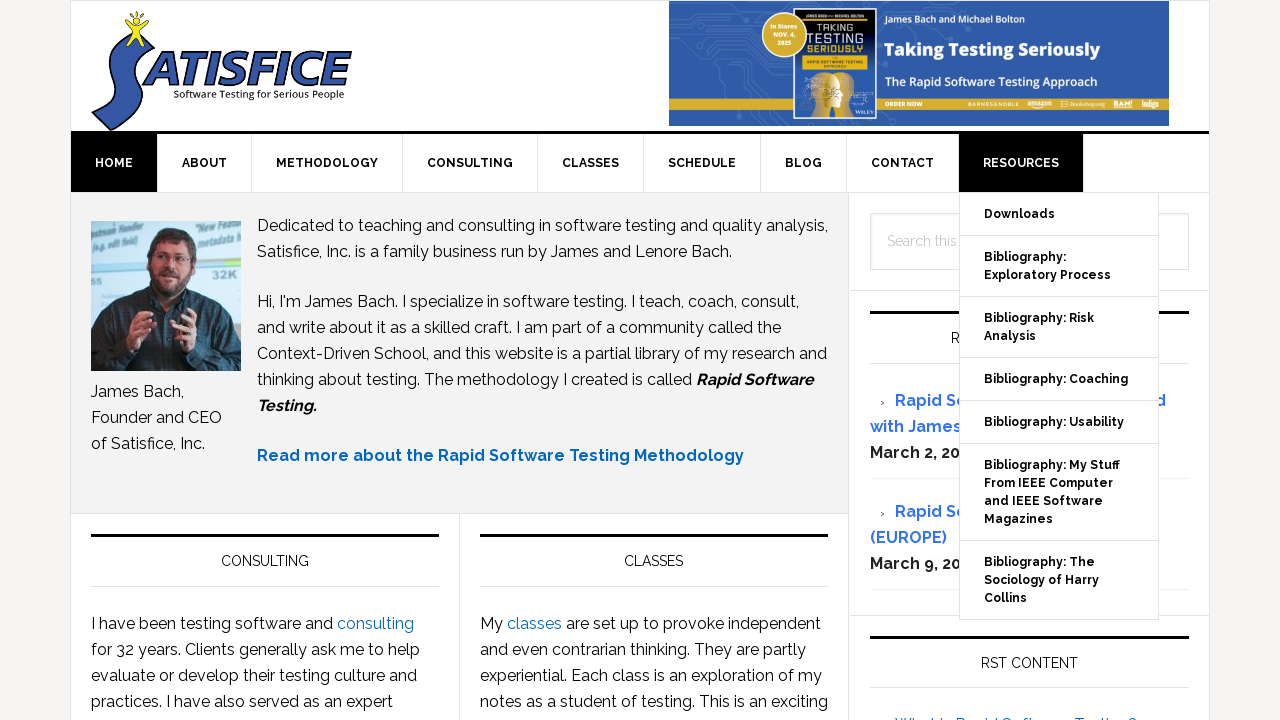

Hovered over main menu item 9 to reveal submenu at (1021, 163) on //ul[@id='menu-main-navigation']/li[9]/a/span
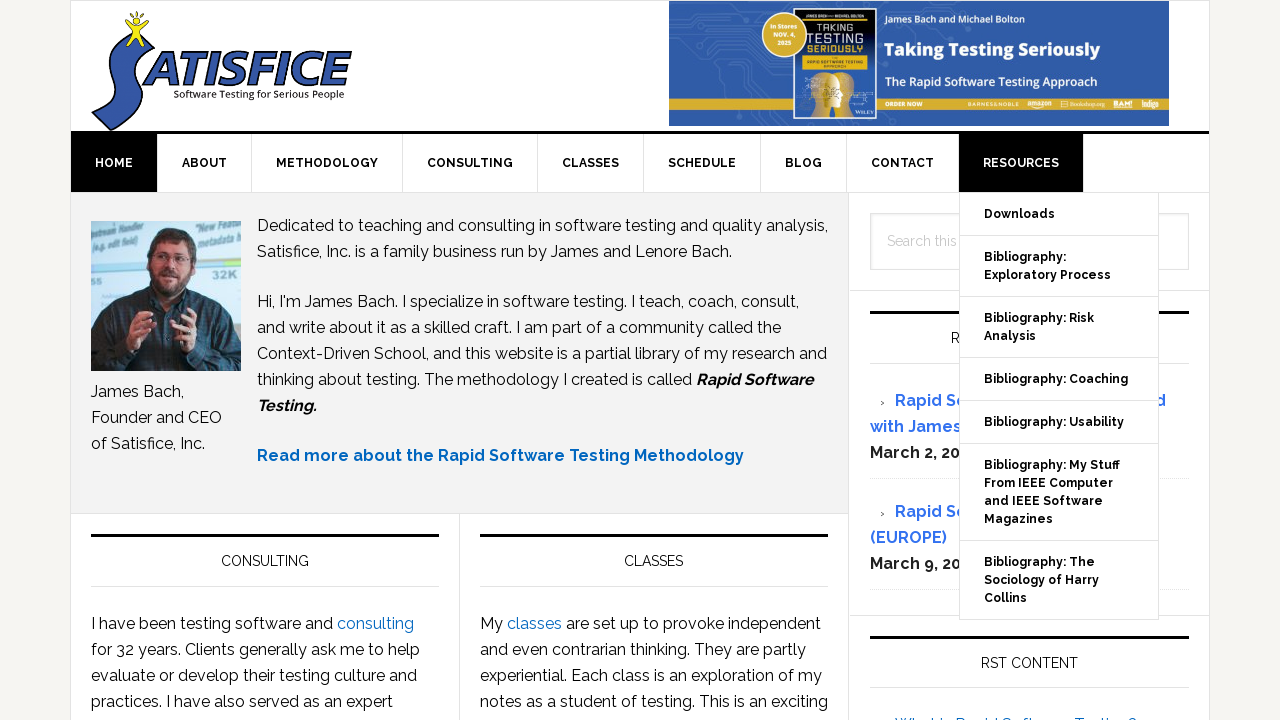

Waited 500ms for submenu animation to complete
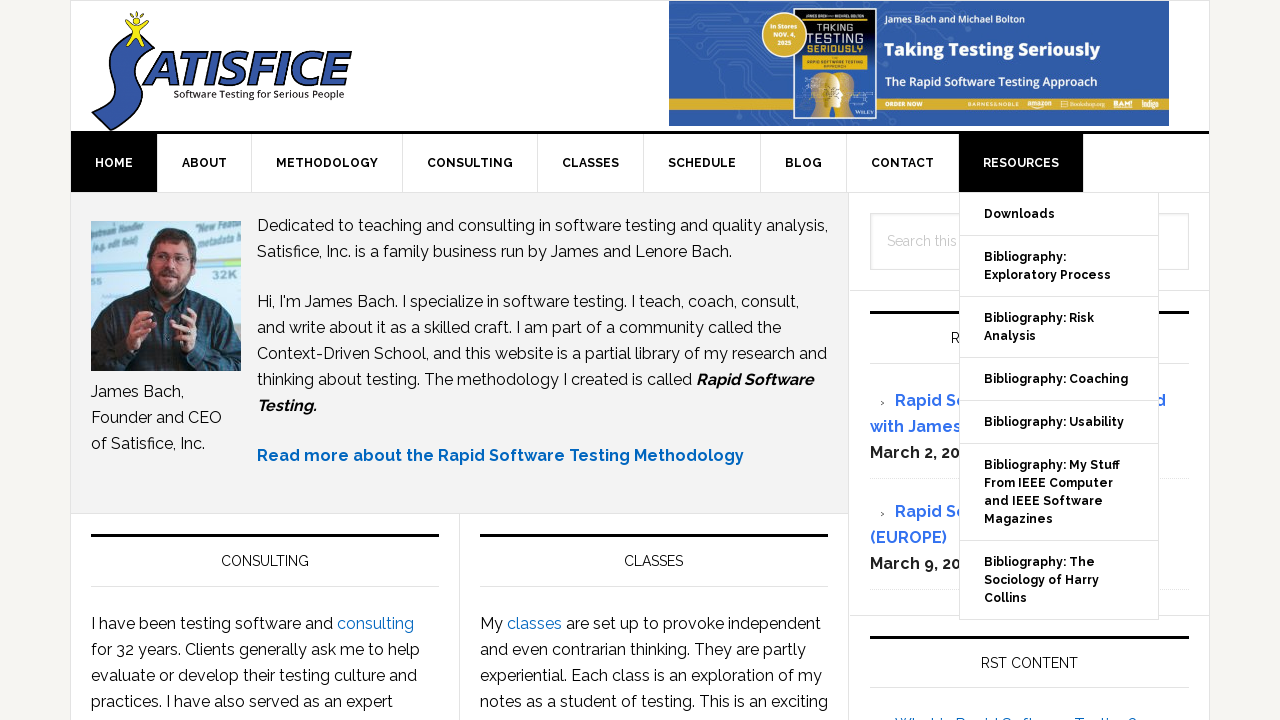

Located submenu item 6 under main menu item 9
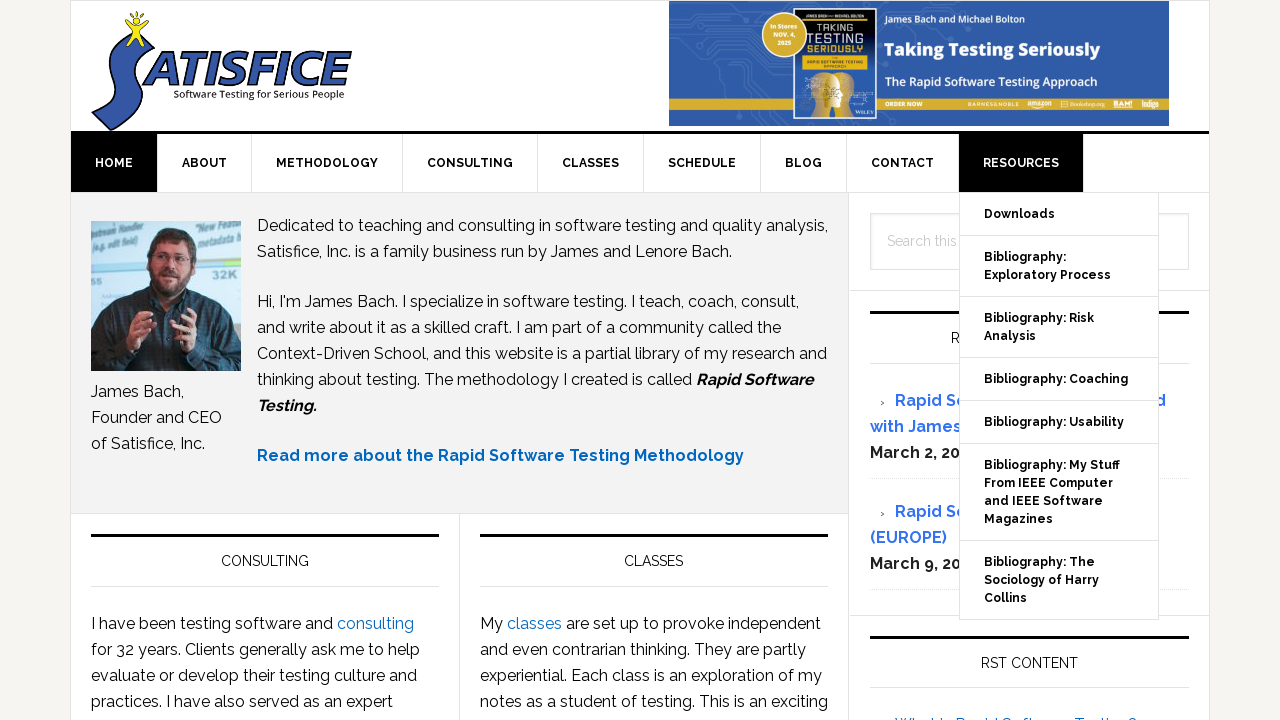

Verified submenu item 6 is visible under main menu item 9
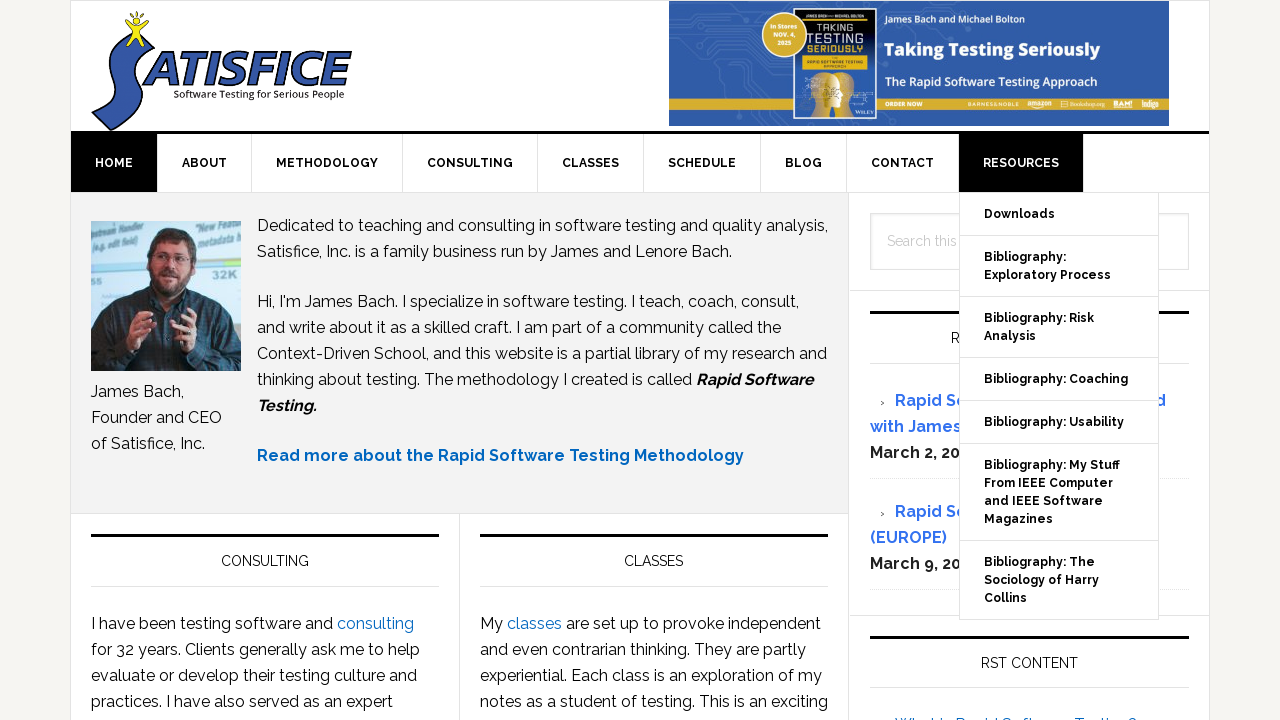

Hovered over main menu item 9 to reveal submenu at (1021, 163) on //ul[@id='menu-main-navigation']/li[9]/a/span
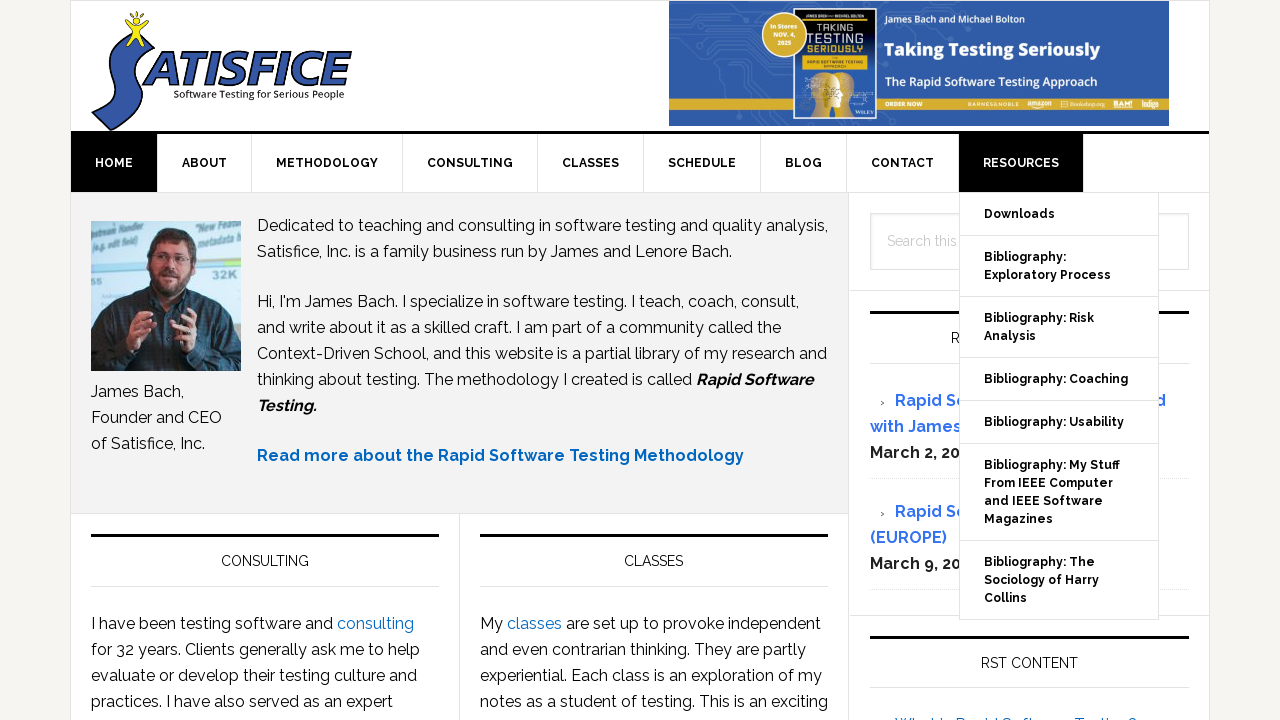

Waited 500ms for submenu animation to complete
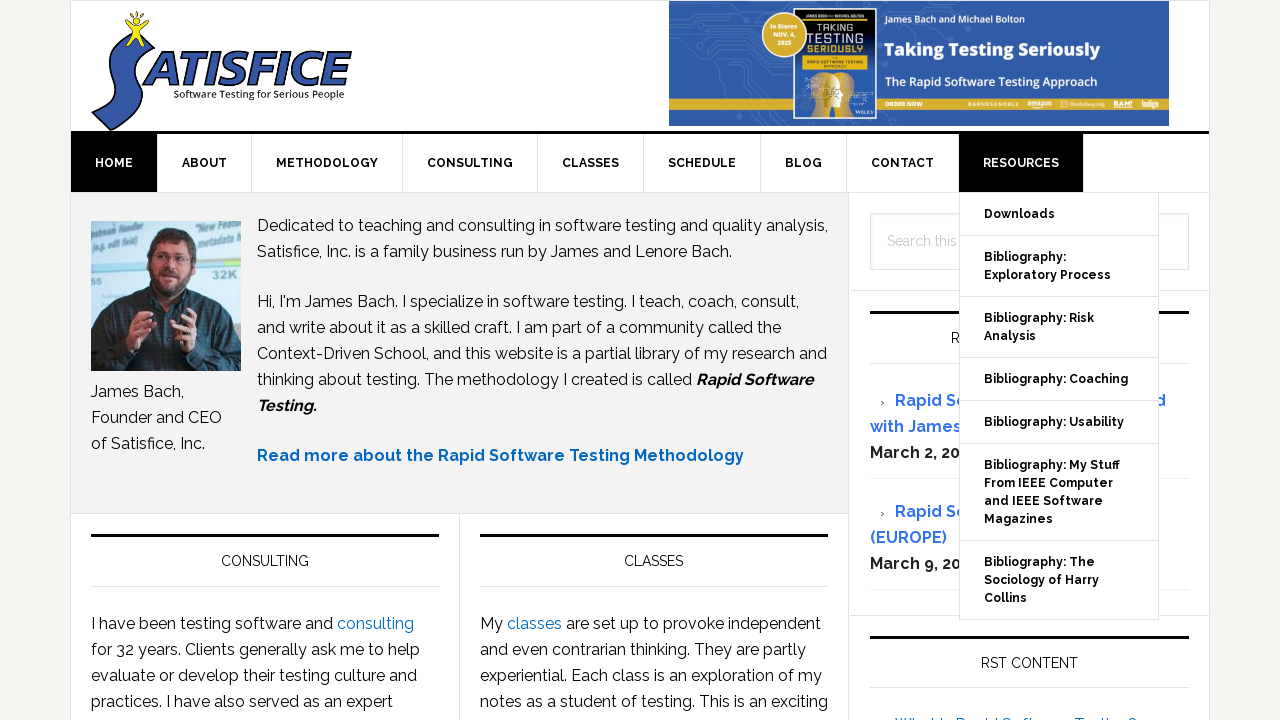

Located submenu item 7 under main menu item 9
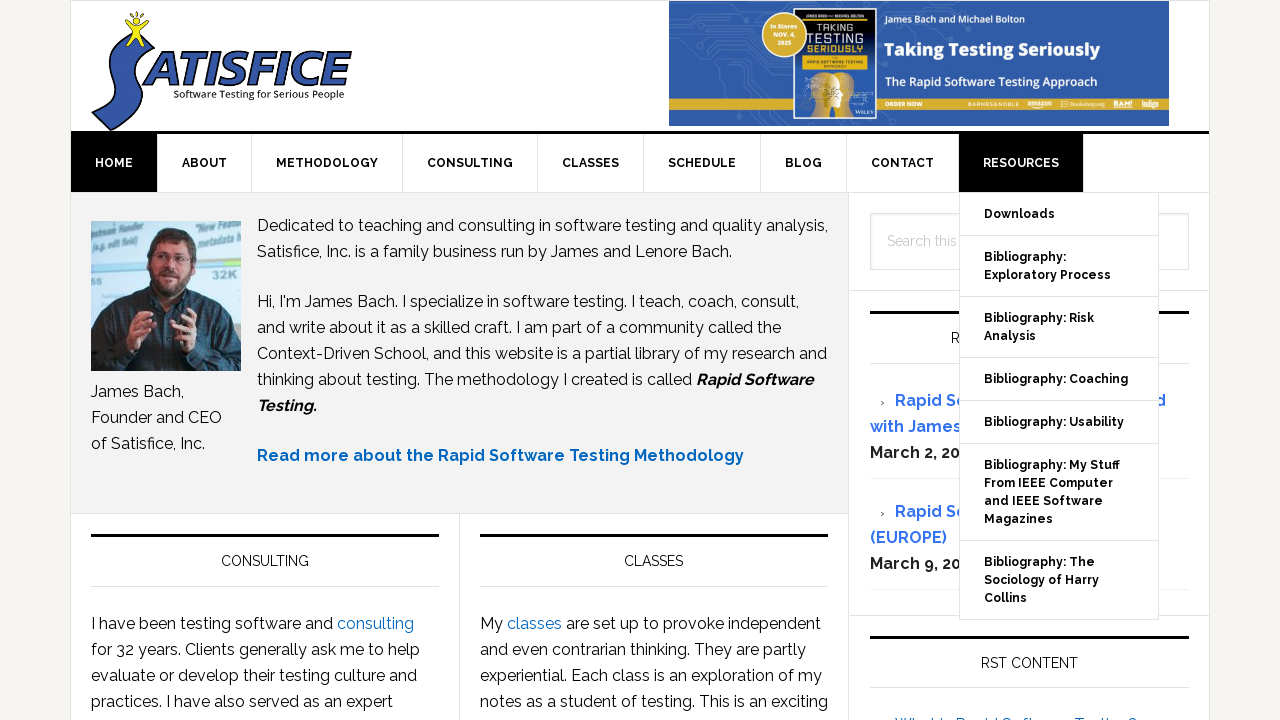

Verified submenu item 7 is visible under main menu item 9
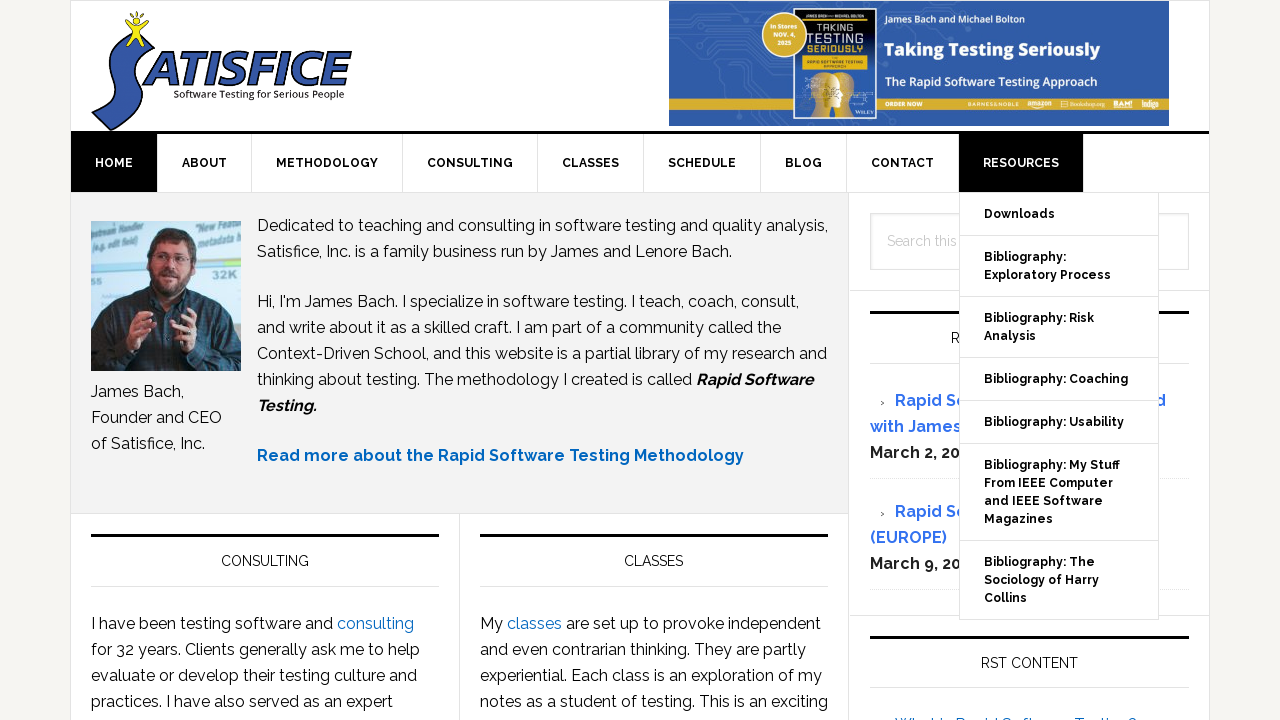

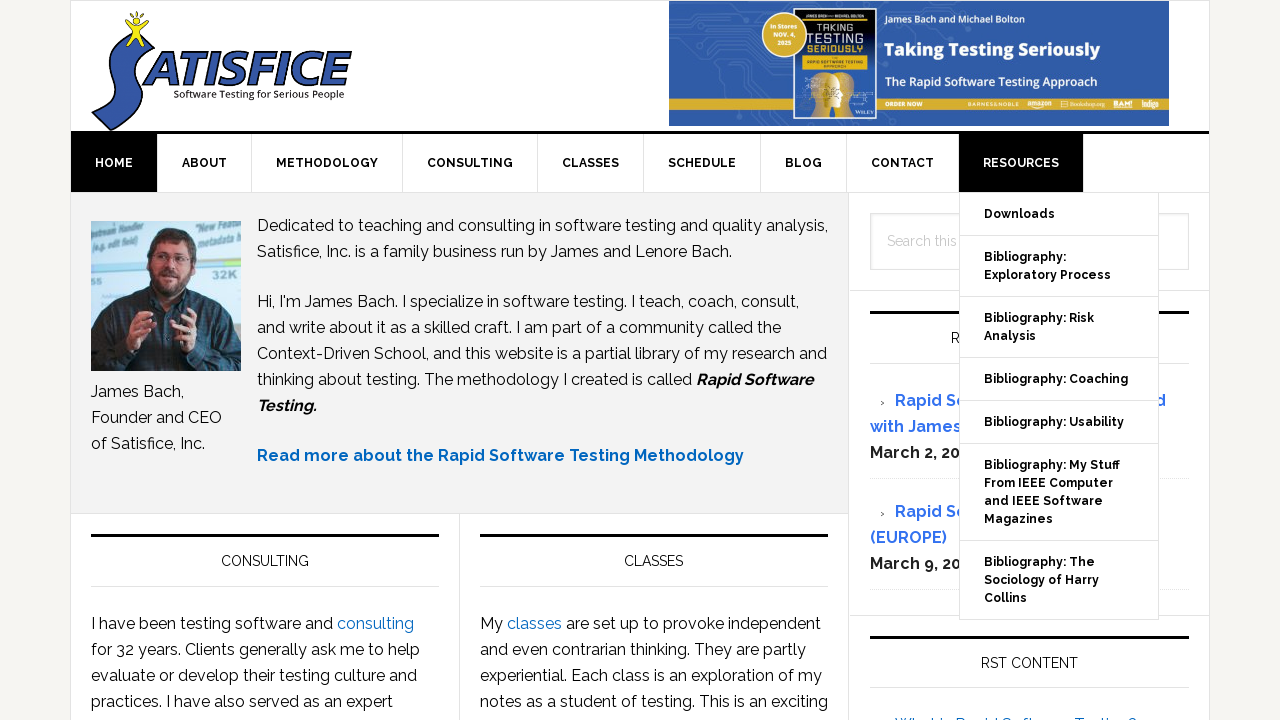